Tests a basic calculator web application by entering random numbers, performing various arithmetic operations (add, subtract, multiply, divide, concatenate), and verifying the results are correct.

Starting URL: https://testsheepnz.github.io/BasicCalculator.html

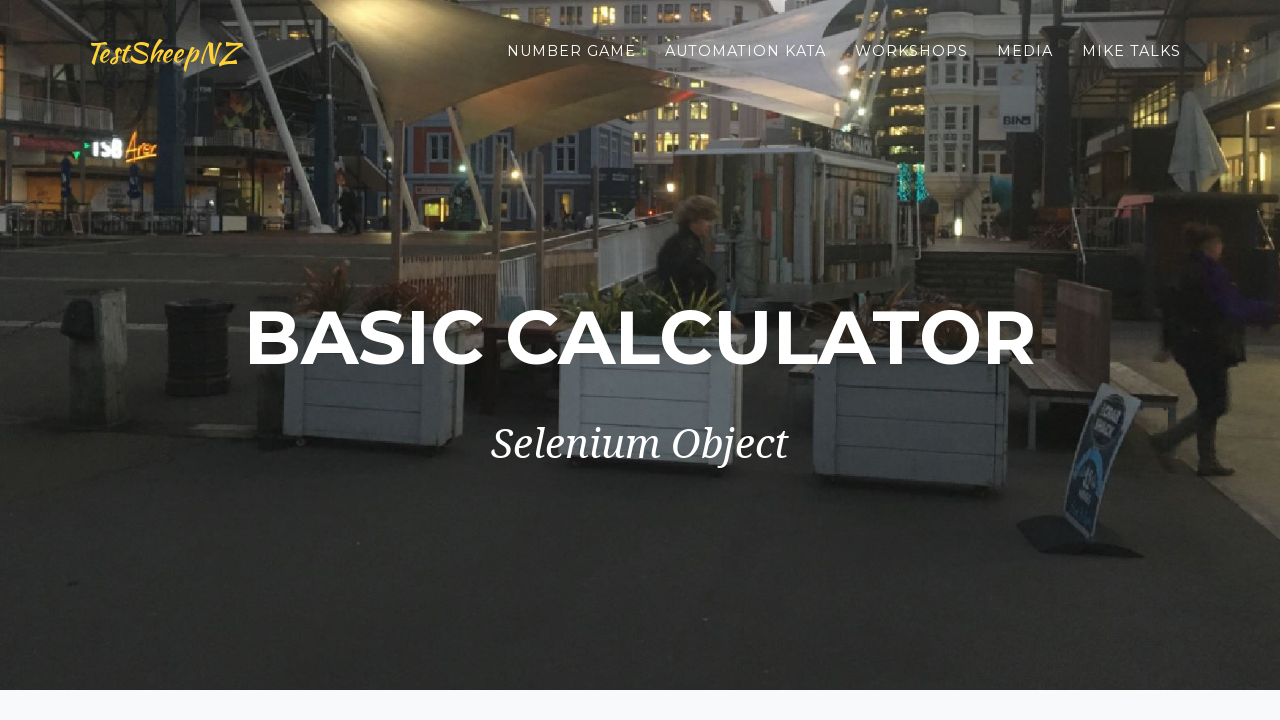

Cleared first number field for test pair 1 on #number1Field
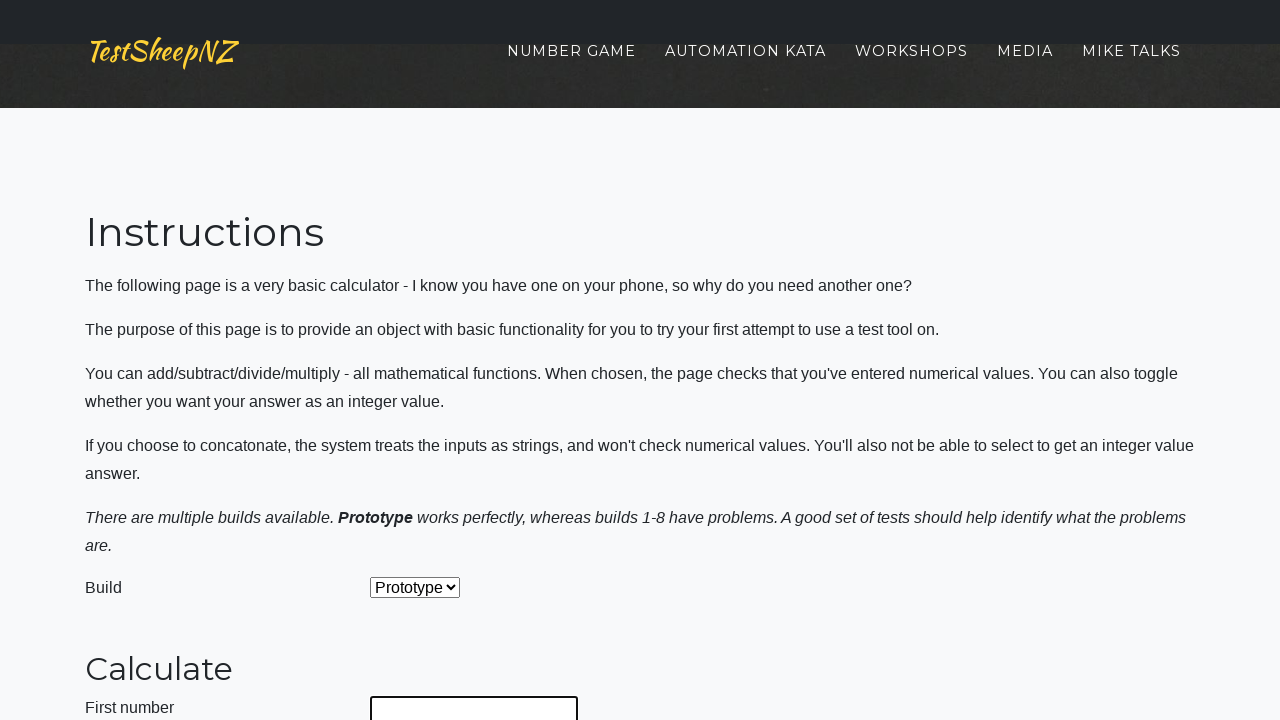

Filled first number field with 42 on #number1Field
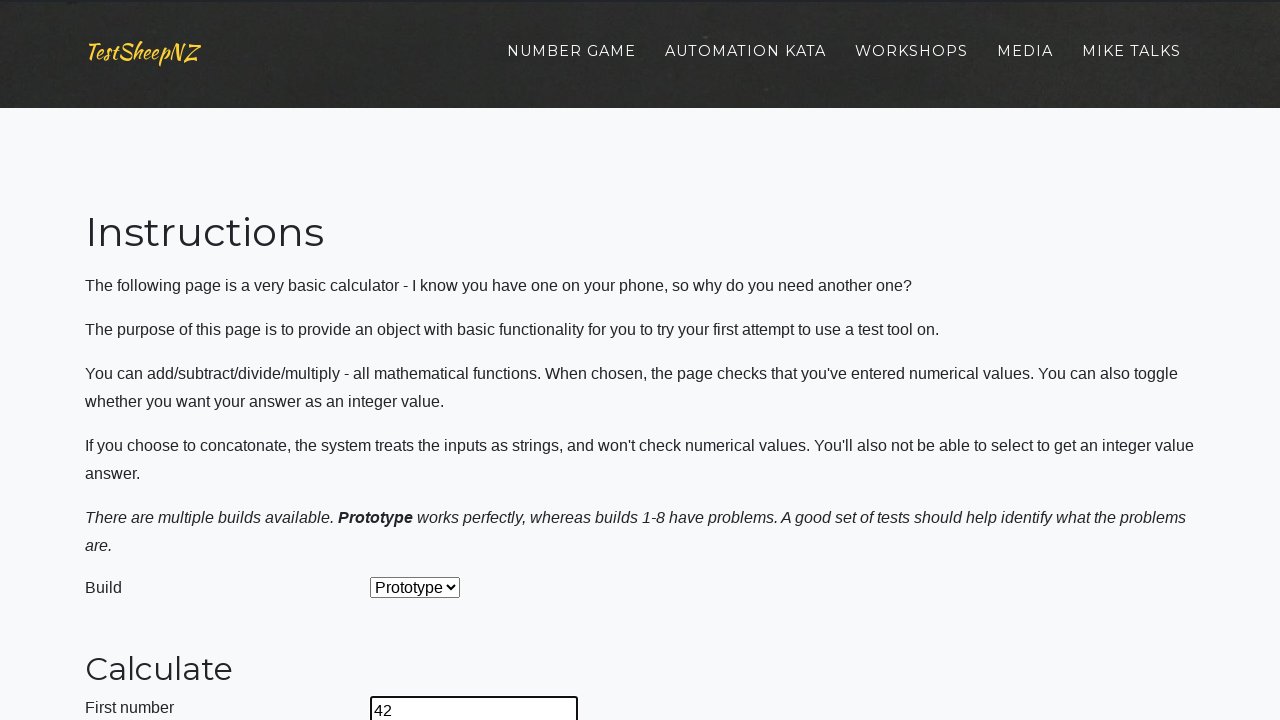

Cleared second number field for test pair 1 on #number2Field
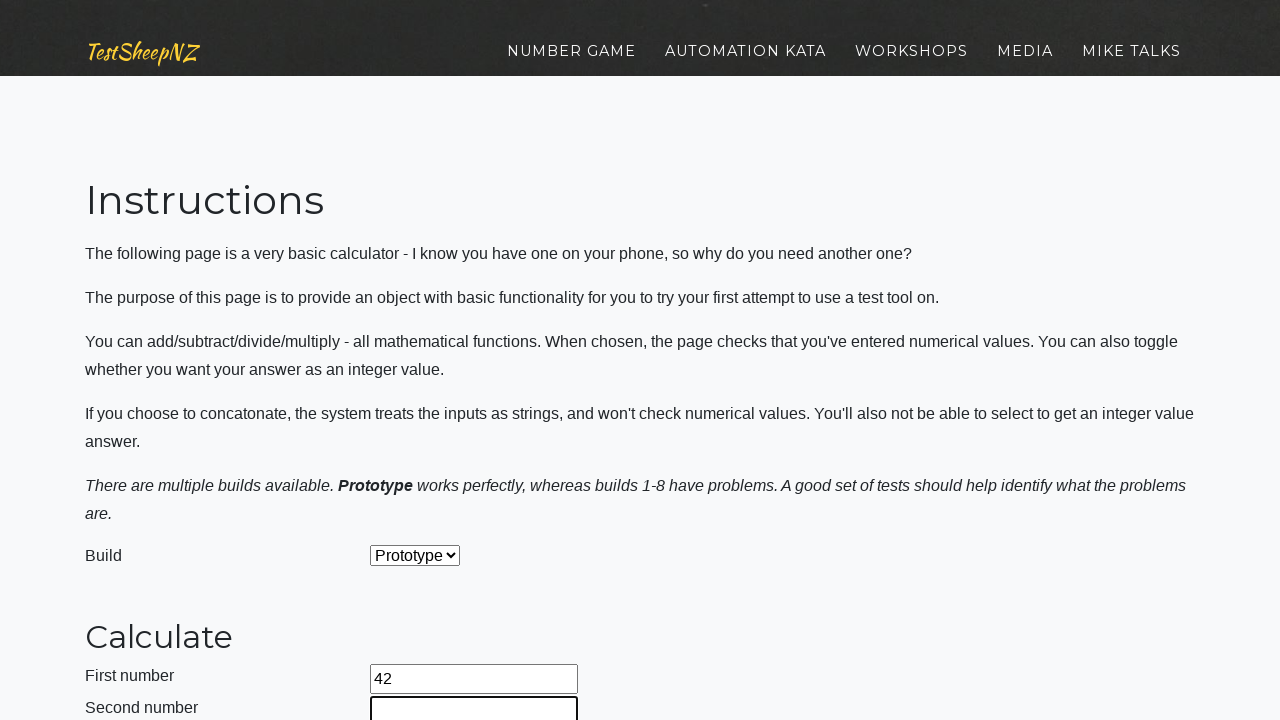

Filled second number field with 17 on #number2Field
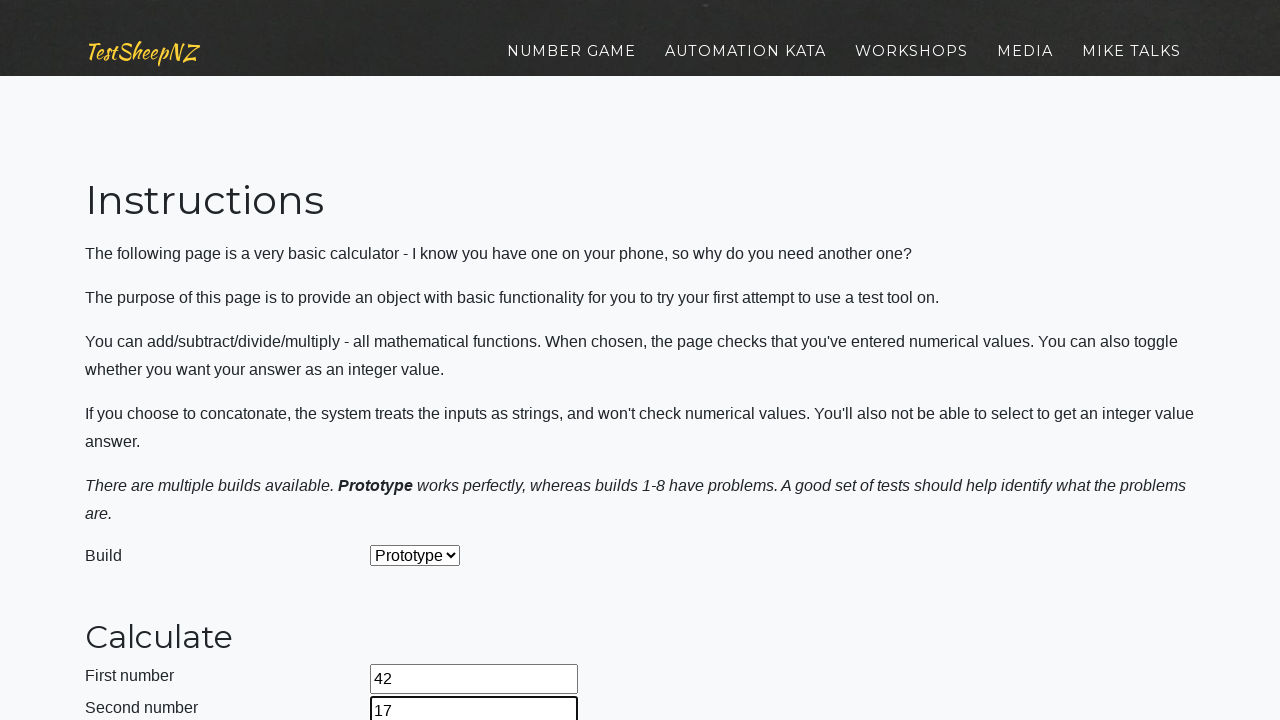

Selected operation 0 from dropdown for numbers 42 and 17 on #selectOperationDropdown
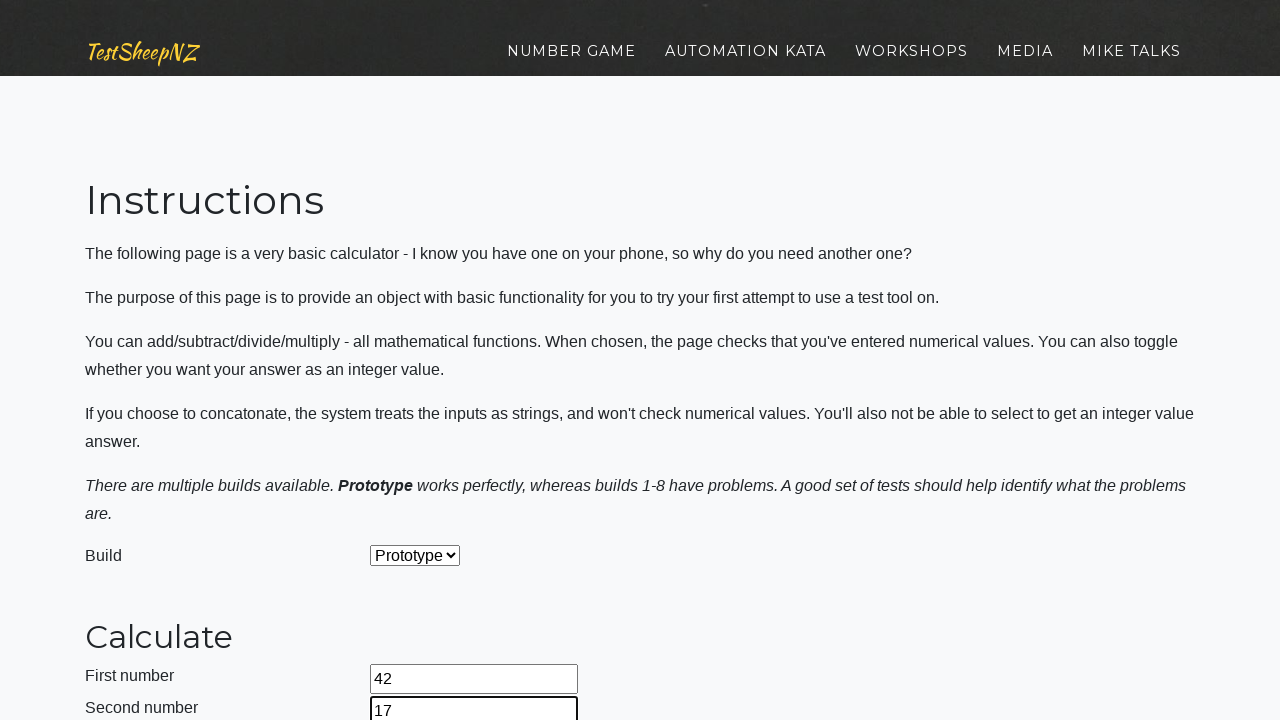

Clicked calculate button for operation 0 at (422, 361) on #calculateButton
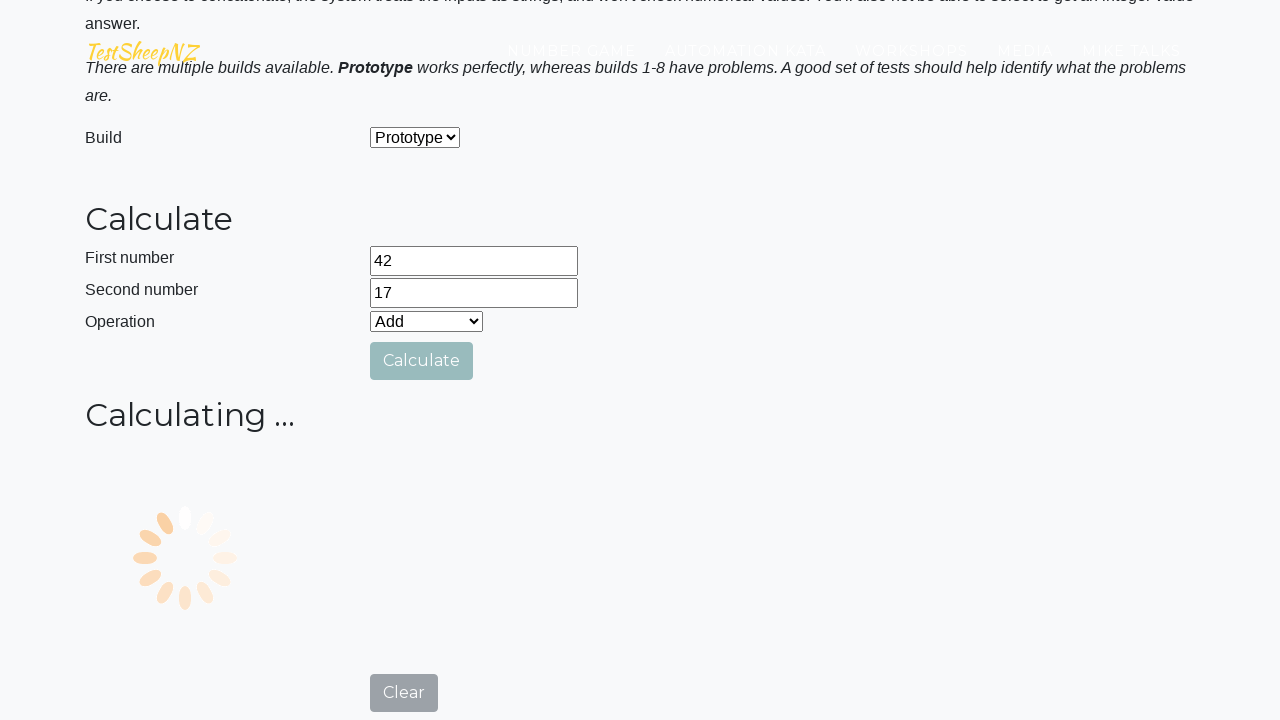

Answer field loaded with result for operation 0
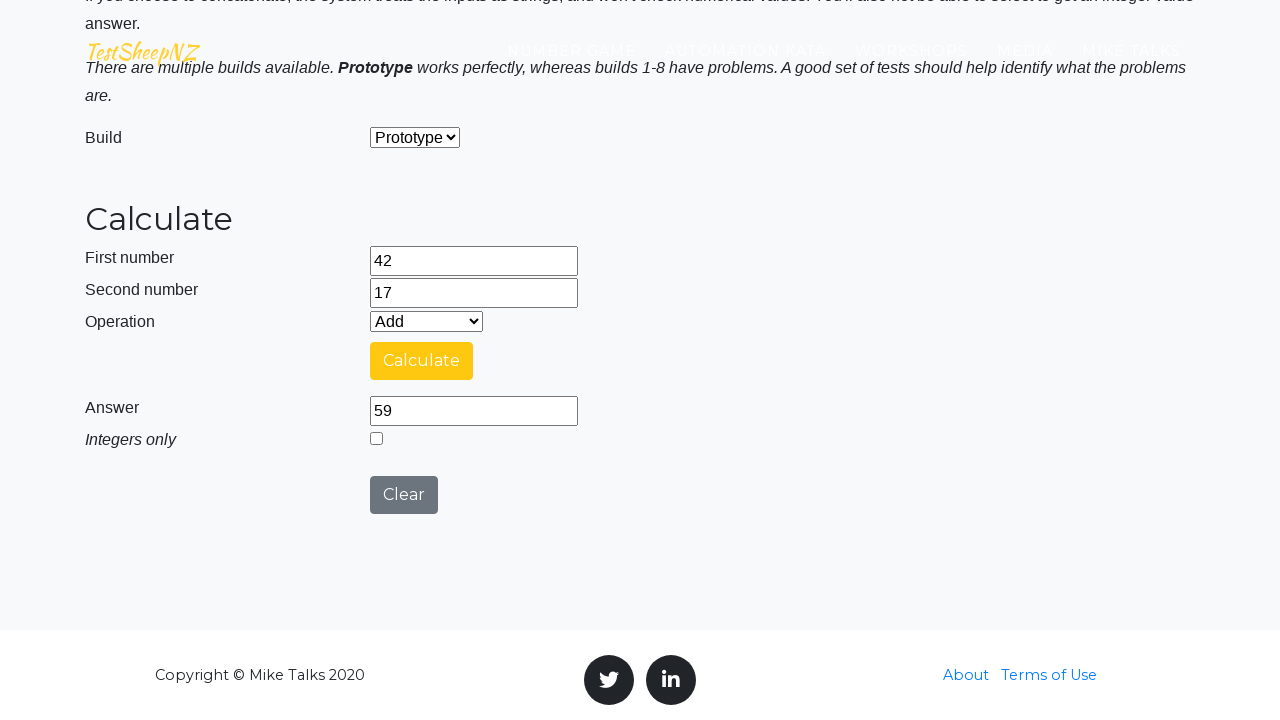

Clicked clear button to reset calculator after operation 0 at (404, 495) on #clearButton
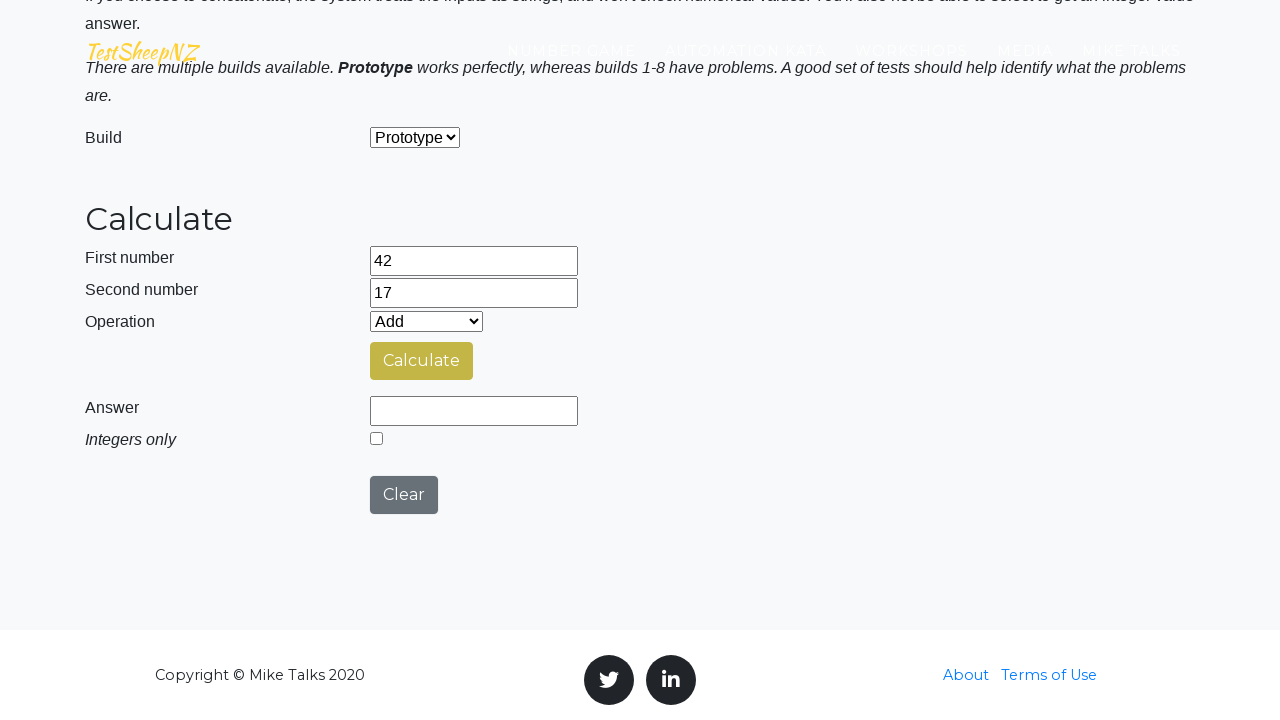

Selected operation 1 from dropdown for numbers 42 and 17 on #selectOperationDropdown
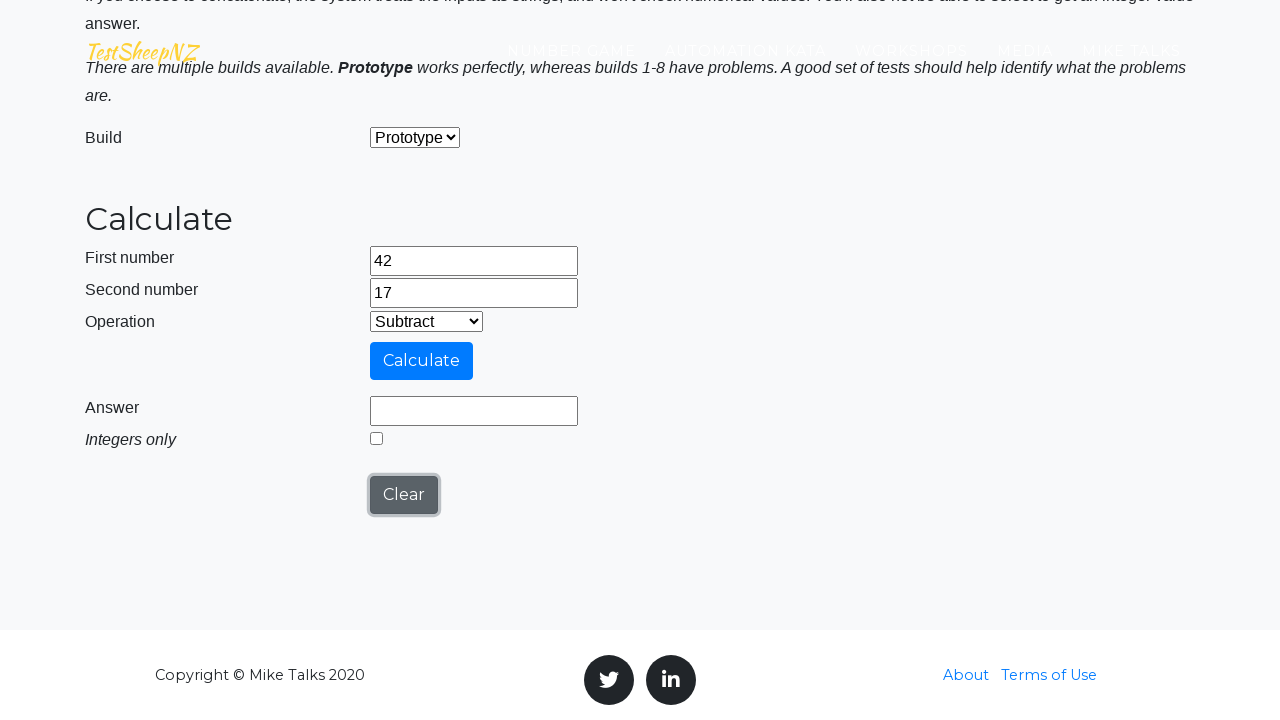

Clicked calculate button for operation 1 at (422, 361) on #calculateButton
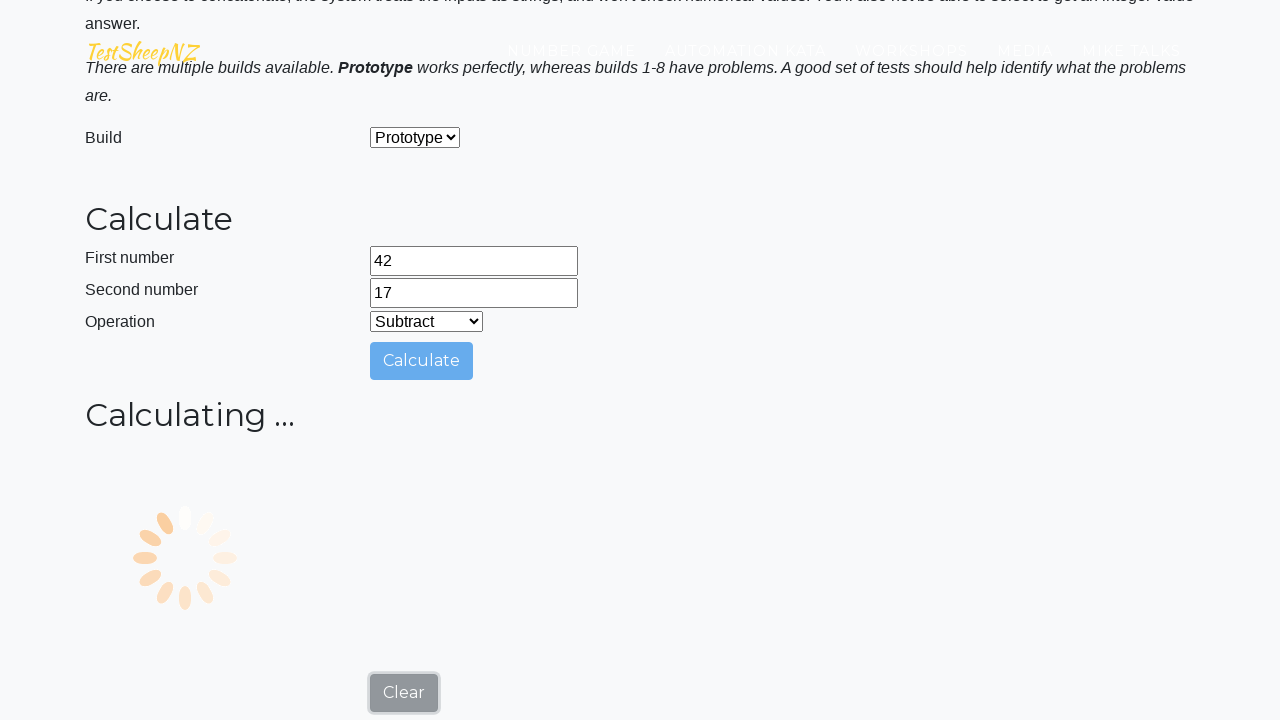

Answer field loaded with result for operation 1
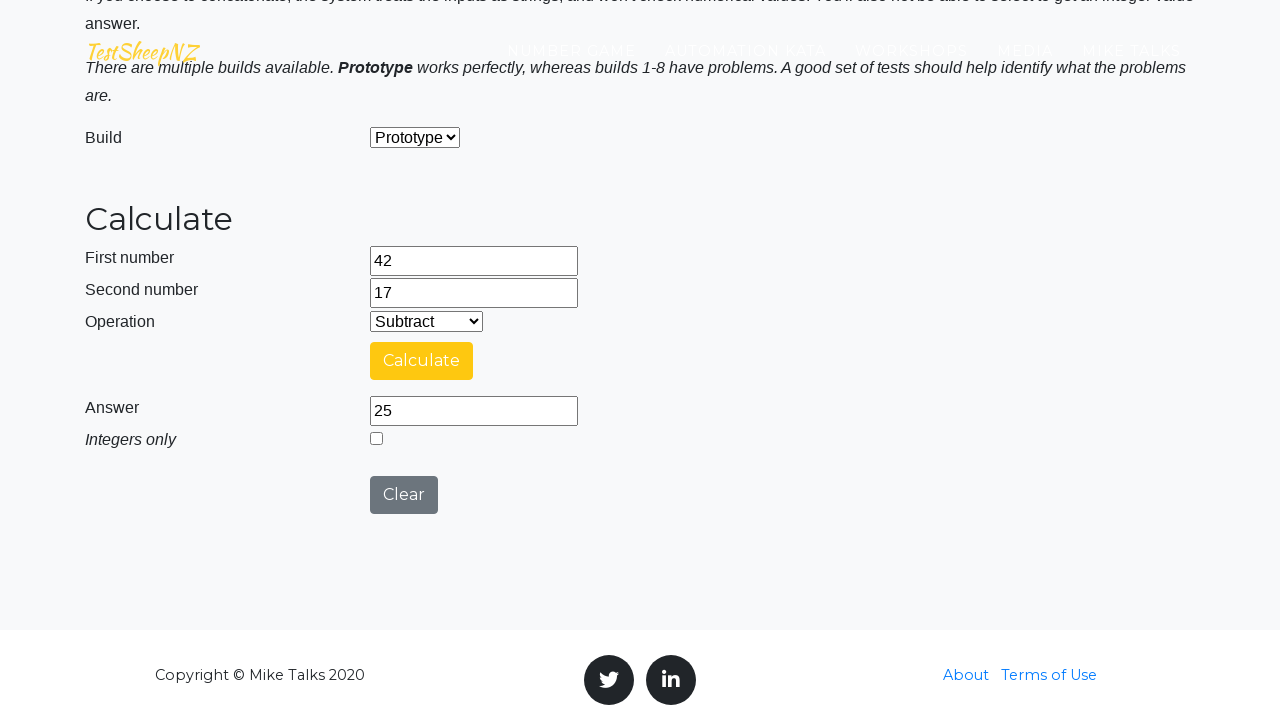

Clicked clear button to reset calculator after operation 1 at (404, 495) on #clearButton
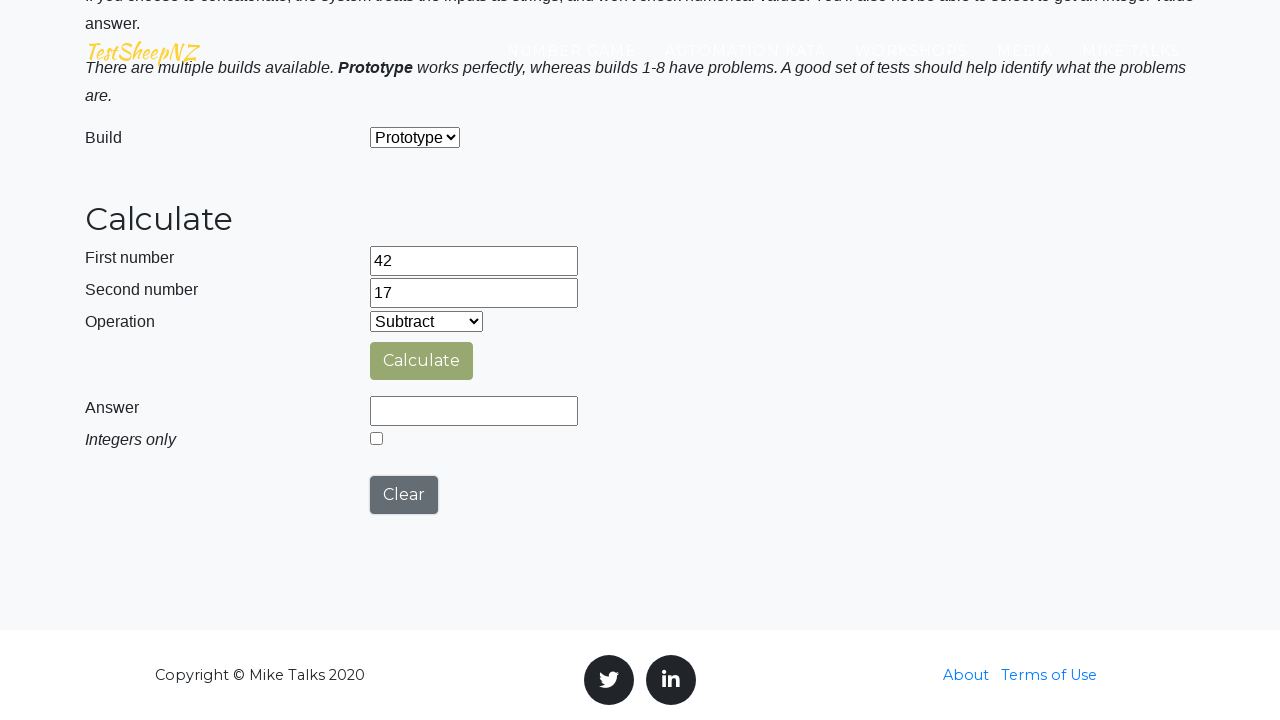

Selected operation 2 from dropdown for numbers 42 and 17 on #selectOperationDropdown
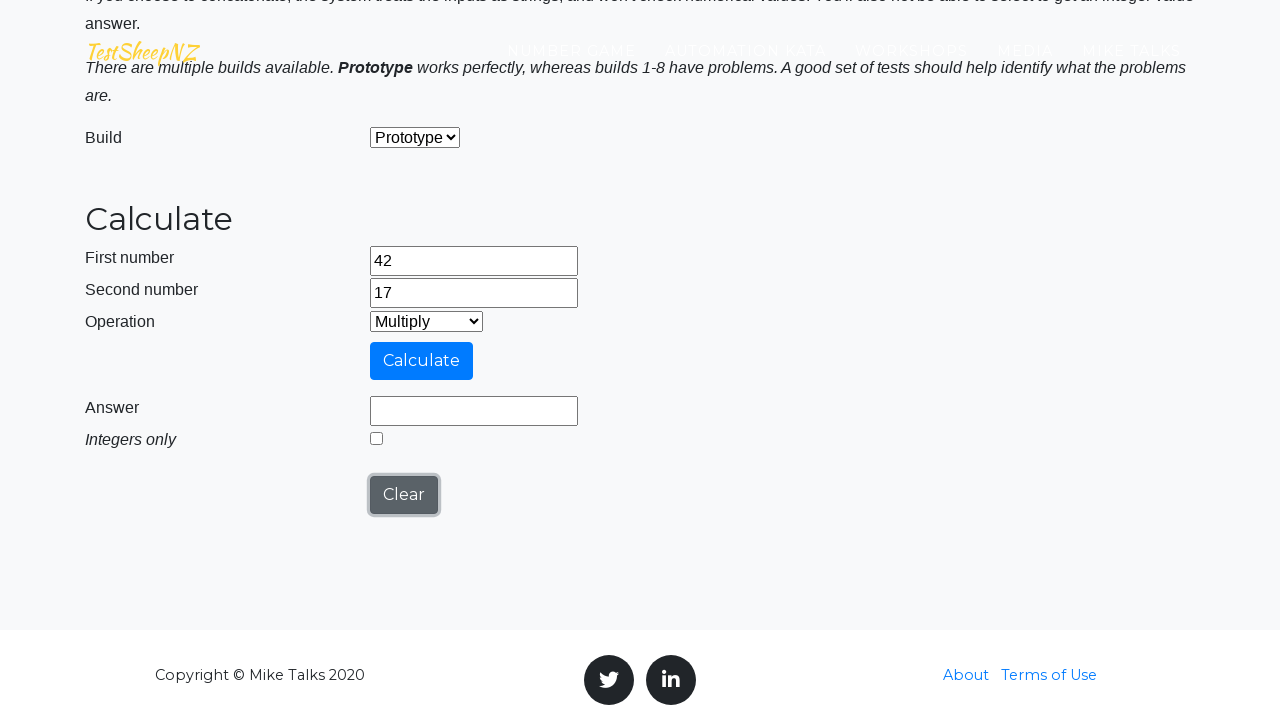

Clicked calculate button for operation 2 at (422, 361) on #calculateButton
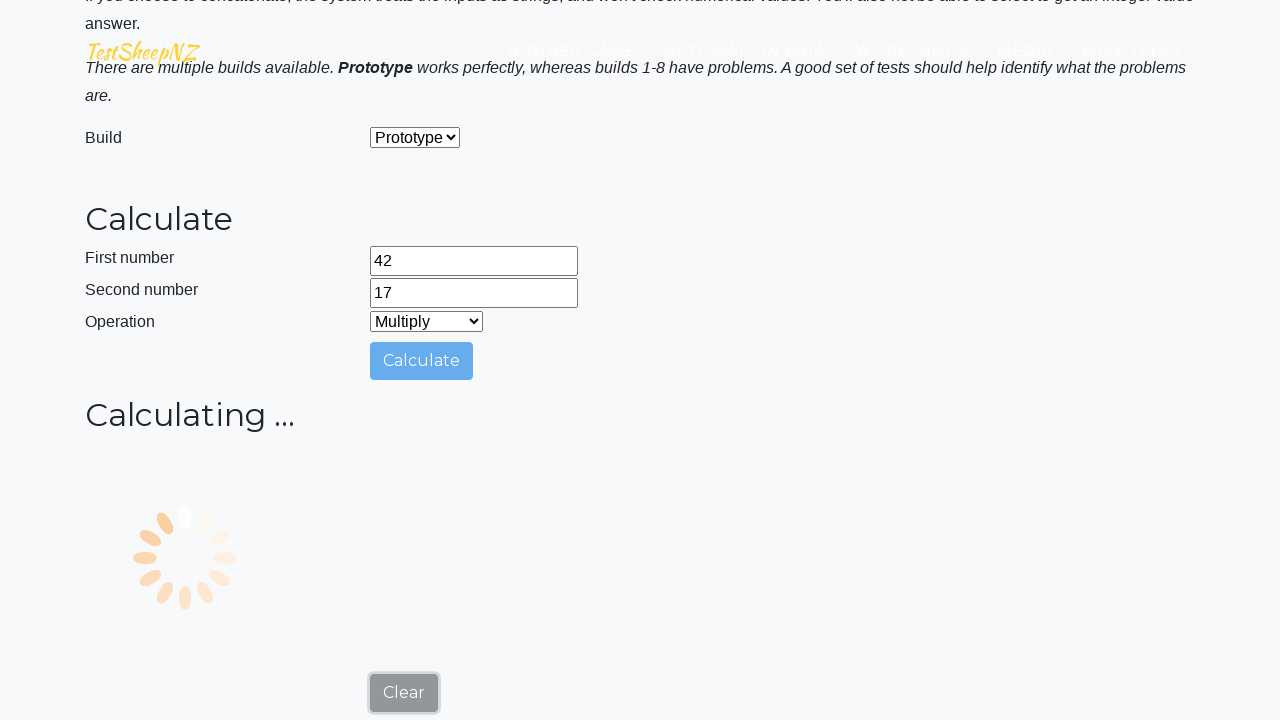

Answer field loaded with result for operation 2
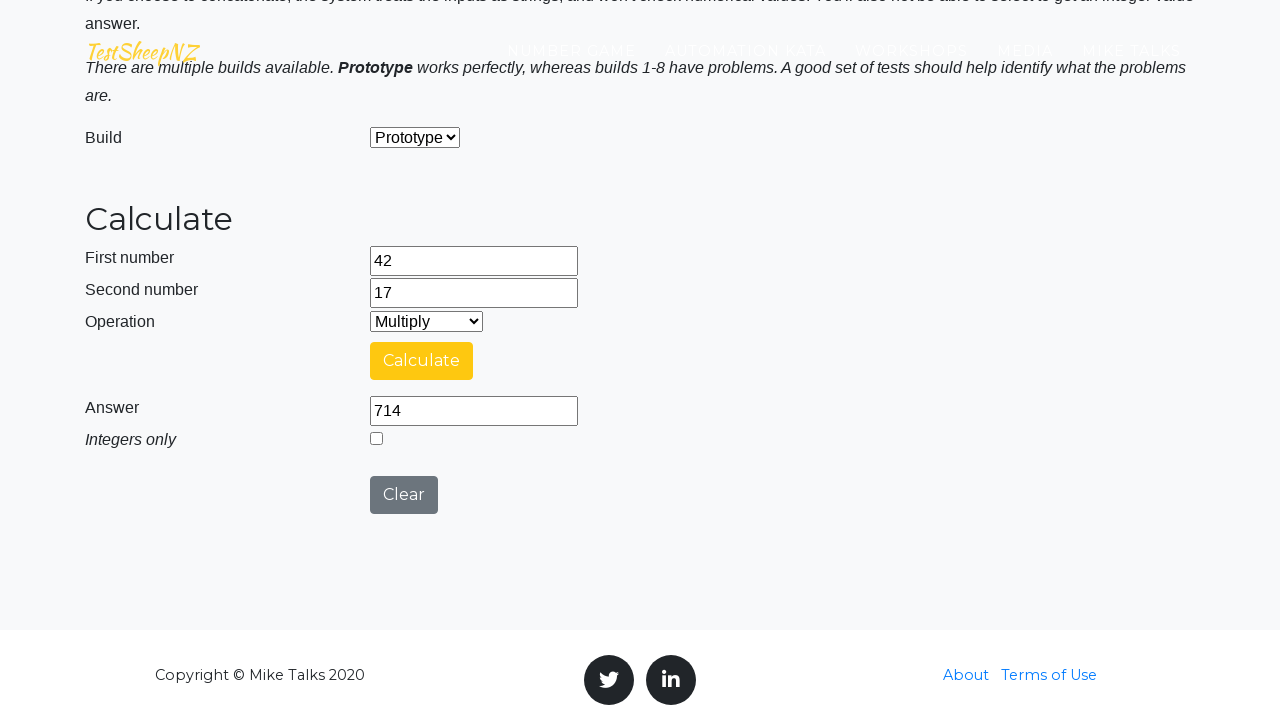

Clicked clear button to reset calculator after operation 2 at (404, 495) on #clearButton
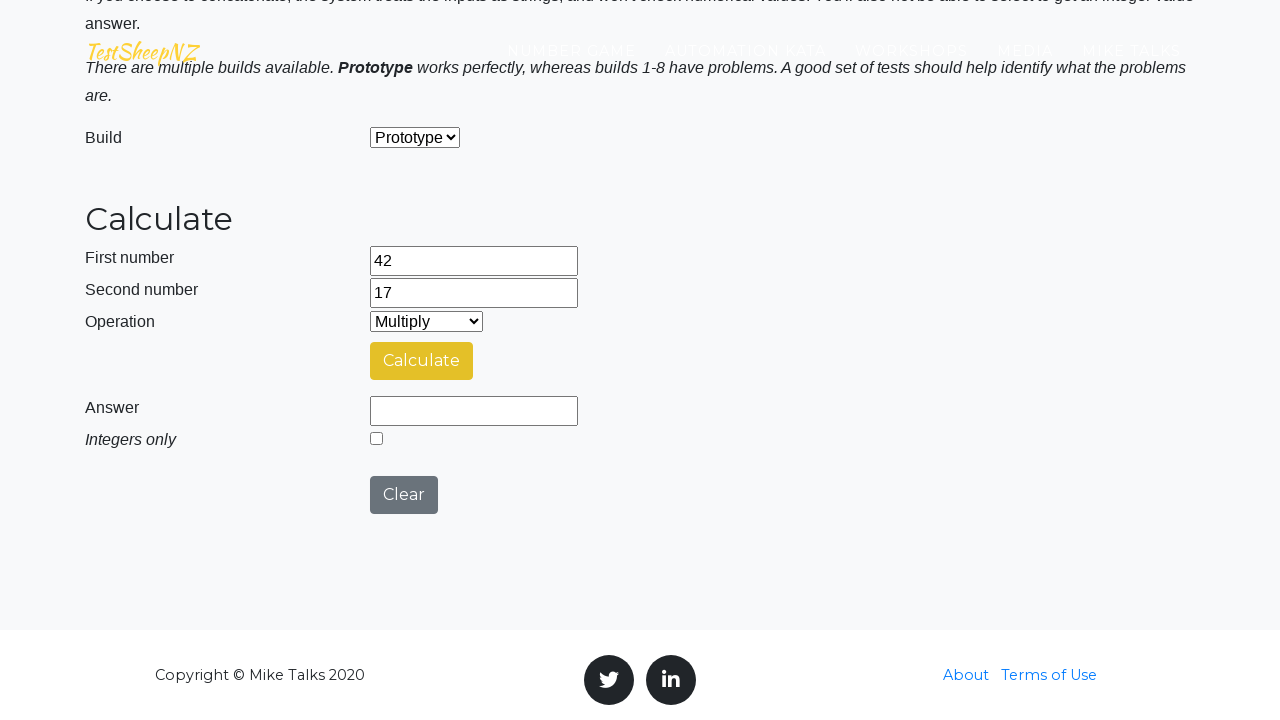

Selected operation 3 from dropdown for numbers 42 and 17 on #selectOperationDropdown
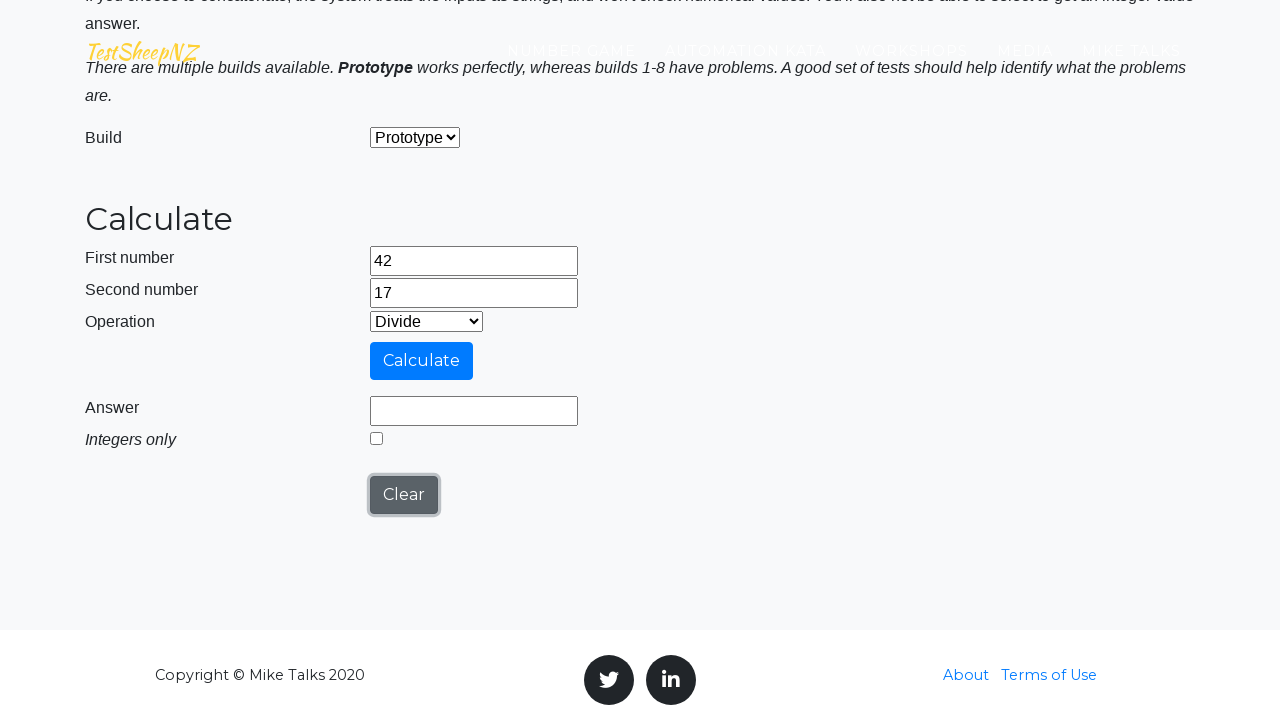

Clicked calculate button for operation 3 at (422, 361) on #calculateButton
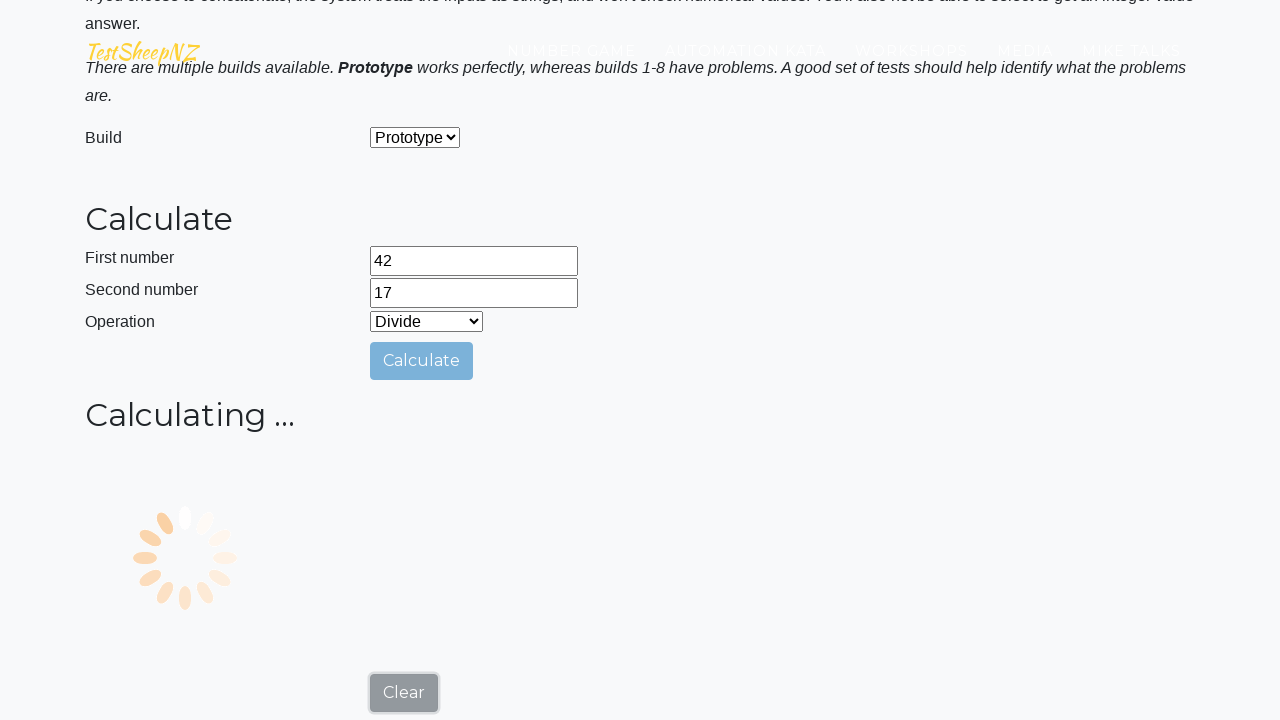

Selected integer-only mode for division operation at (376, 438) on #integerSelect
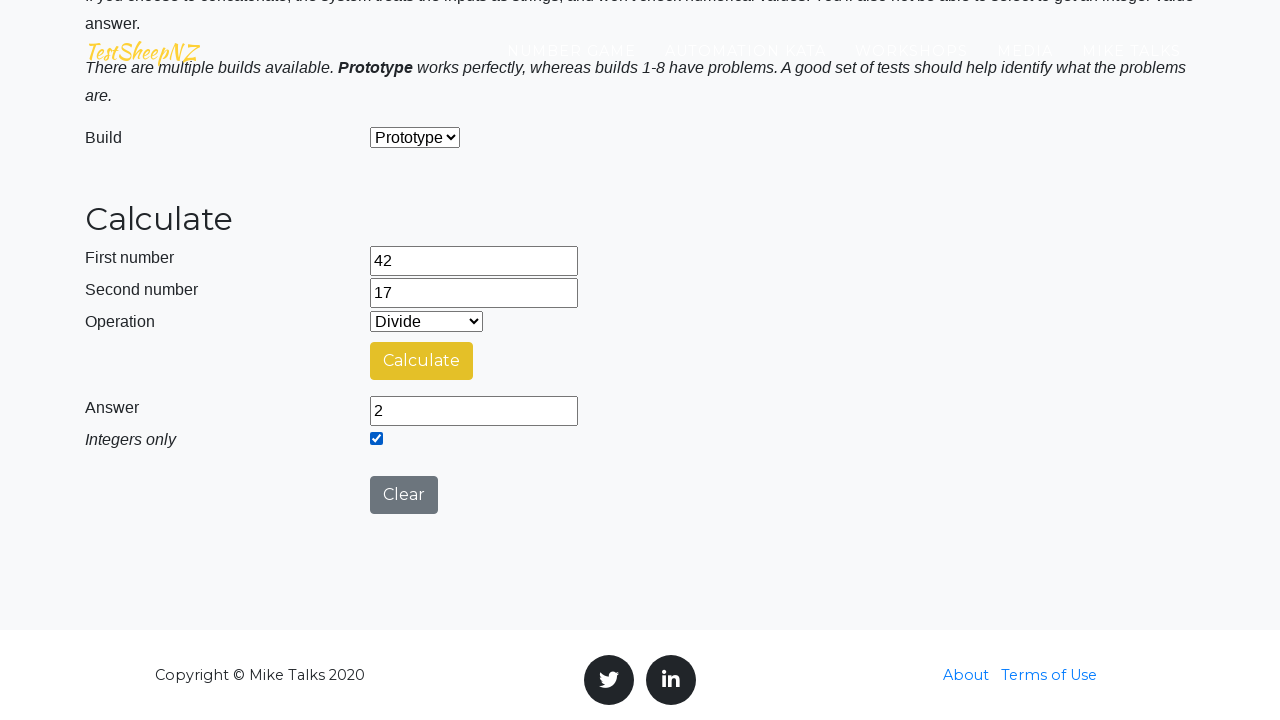

Answer field loaded with result for operation 3
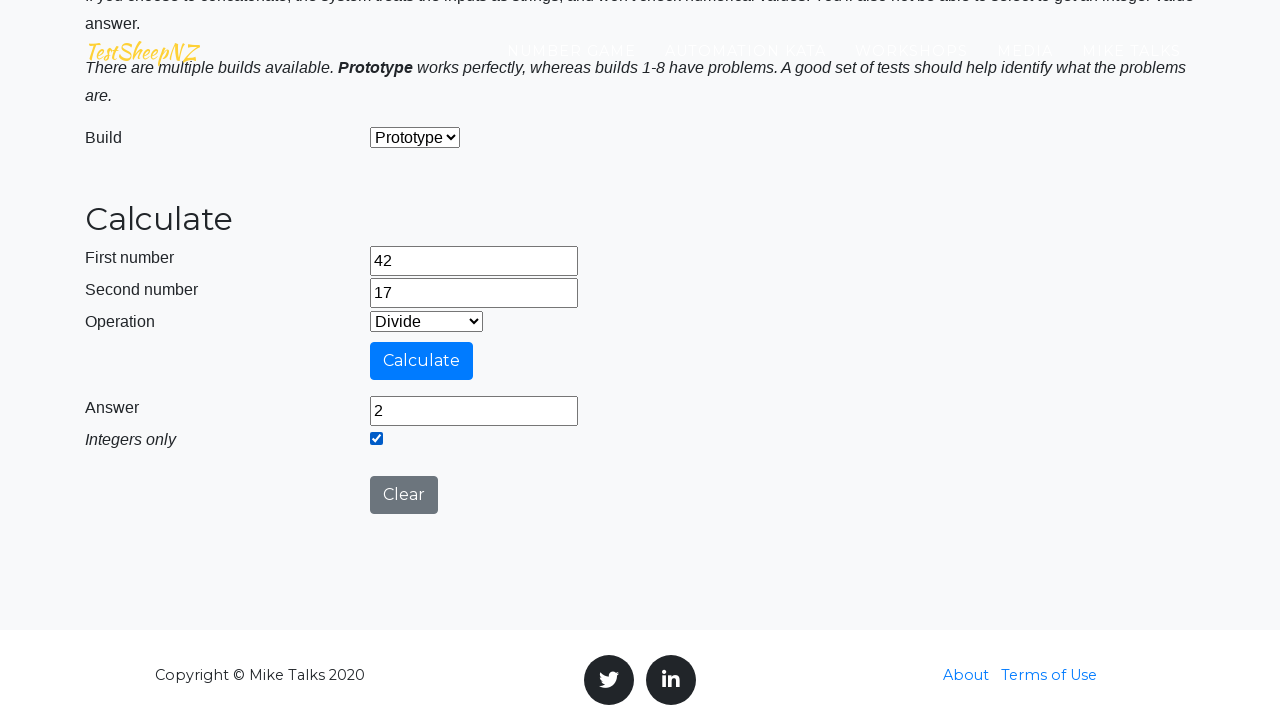

Clicked clear button to reset calculator after operation 3 at (404, 495) on #clearButton
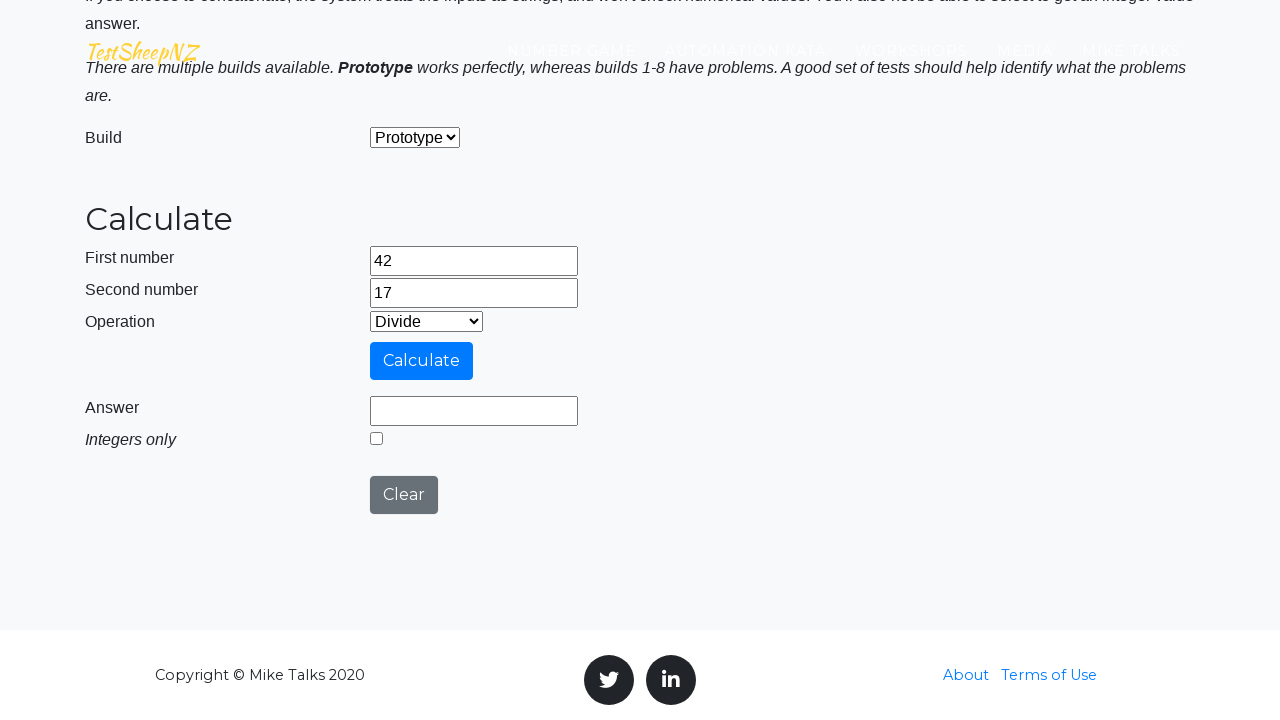

Selected operation 4 from dropdown for numbers 42 and 17 on #selectOperationDropdown
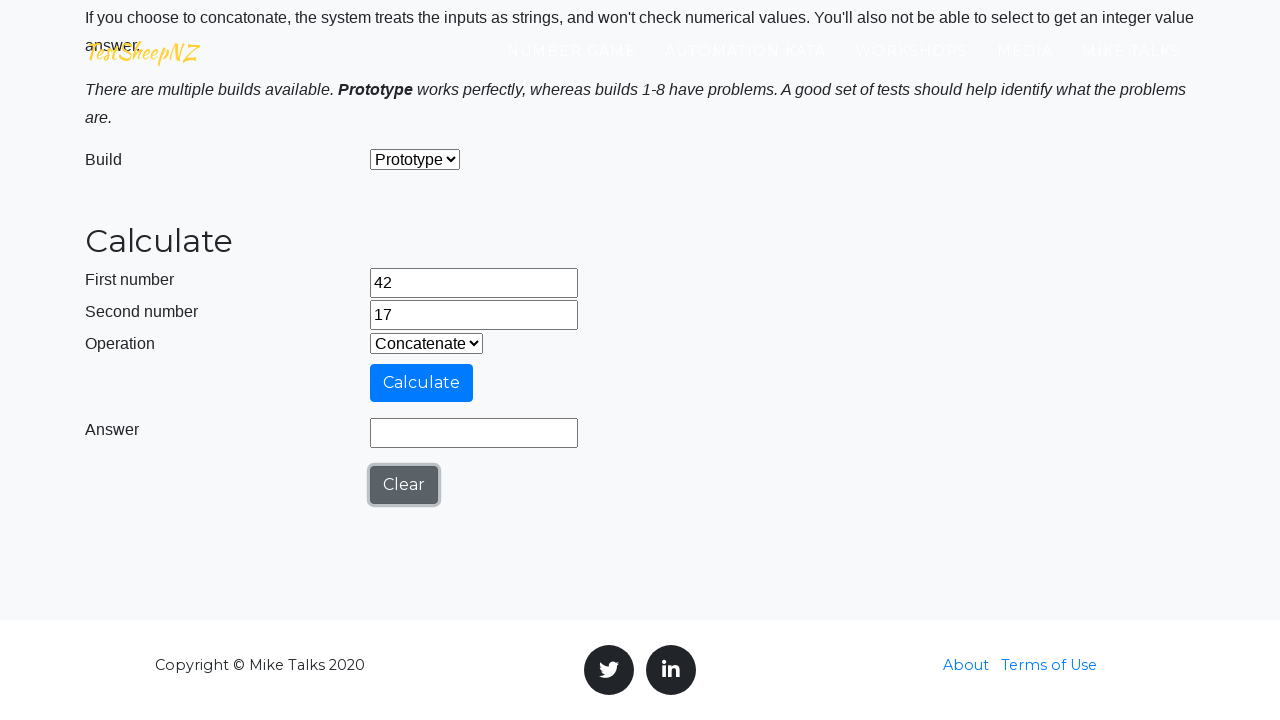

Clicked calculate button for operation 4 at (422, 383) on #calculateButton
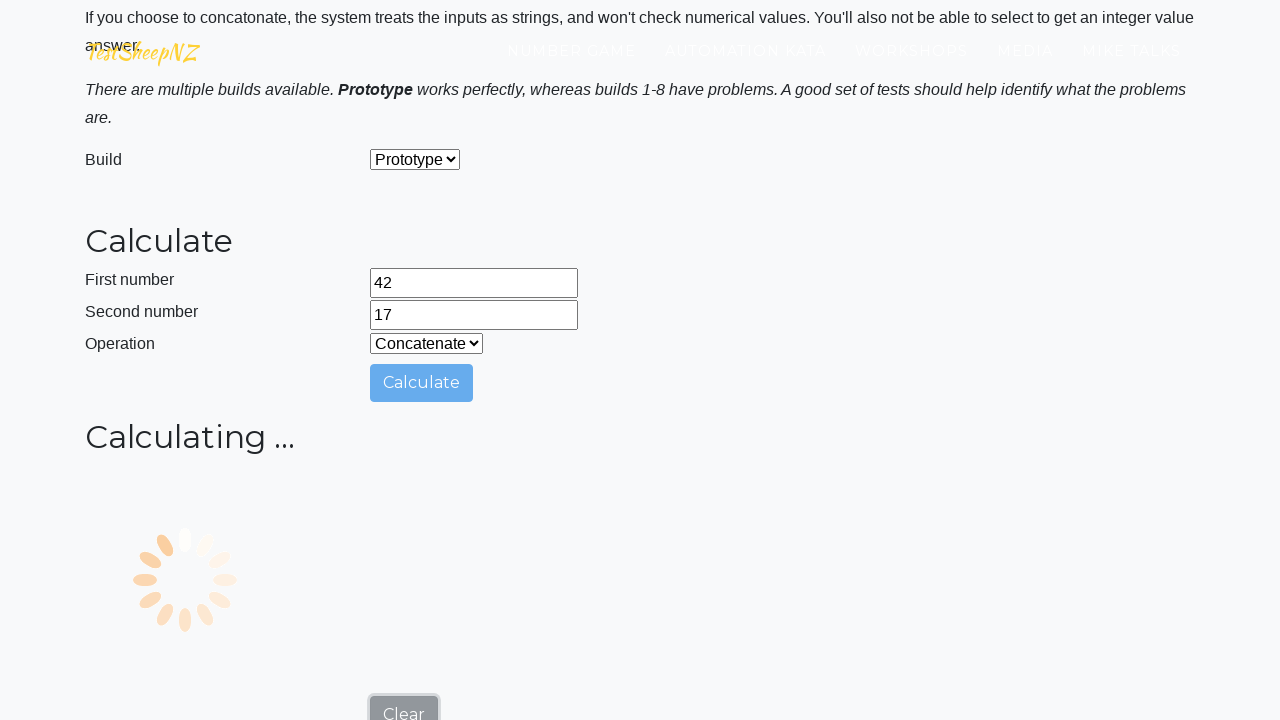

Answer field loaded with result for operation 4
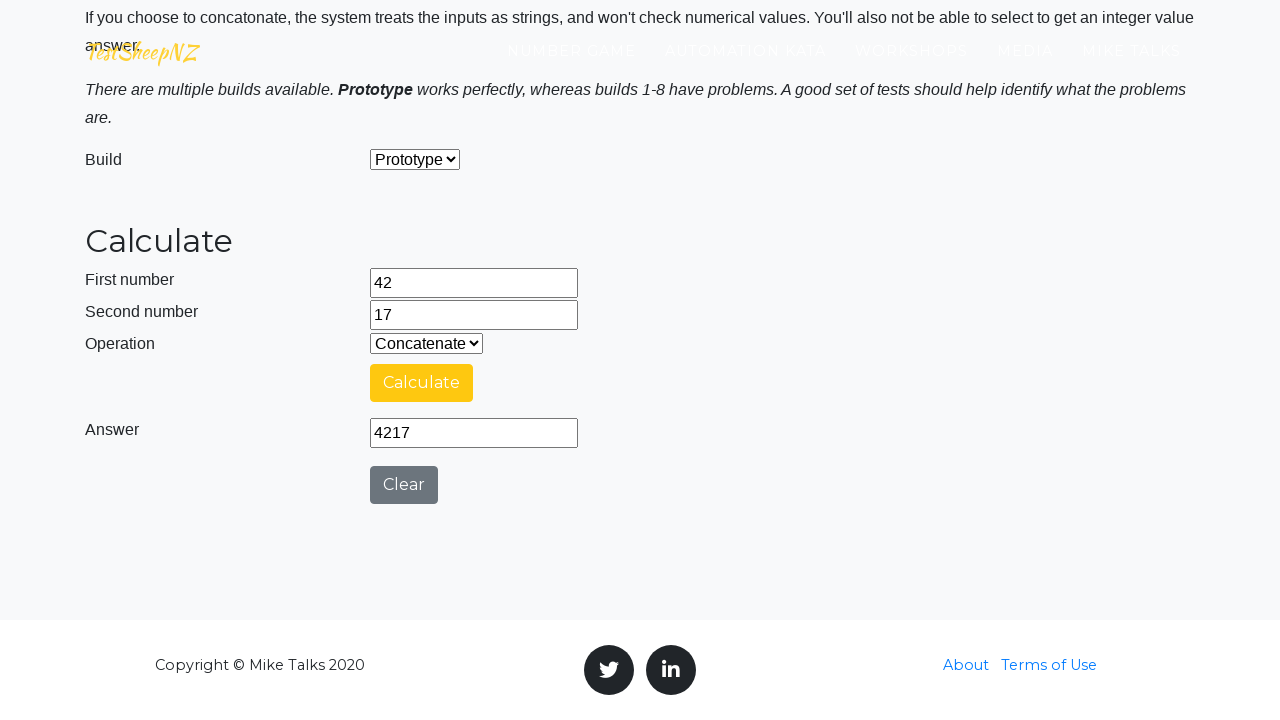

Clicked clear button to reset calculator after operation 4 at (404, 485) on #clearButton
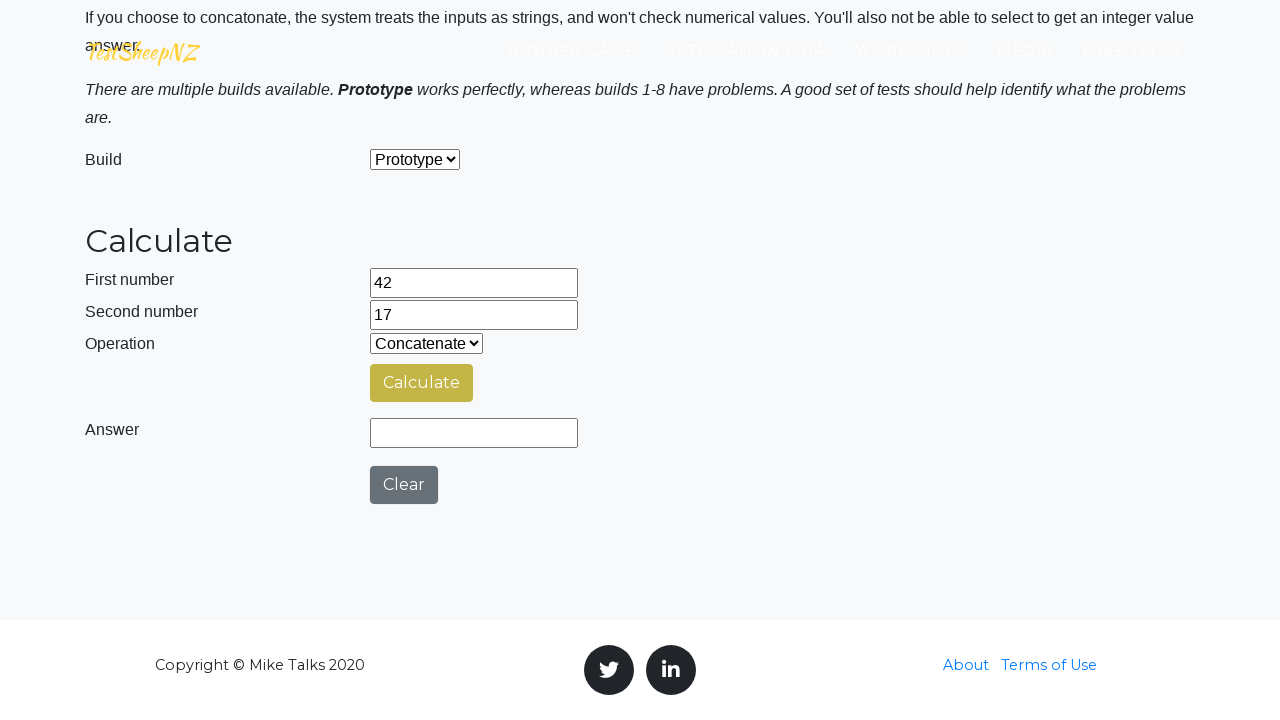

Cleared first number field for test pair 2 on #number1Field
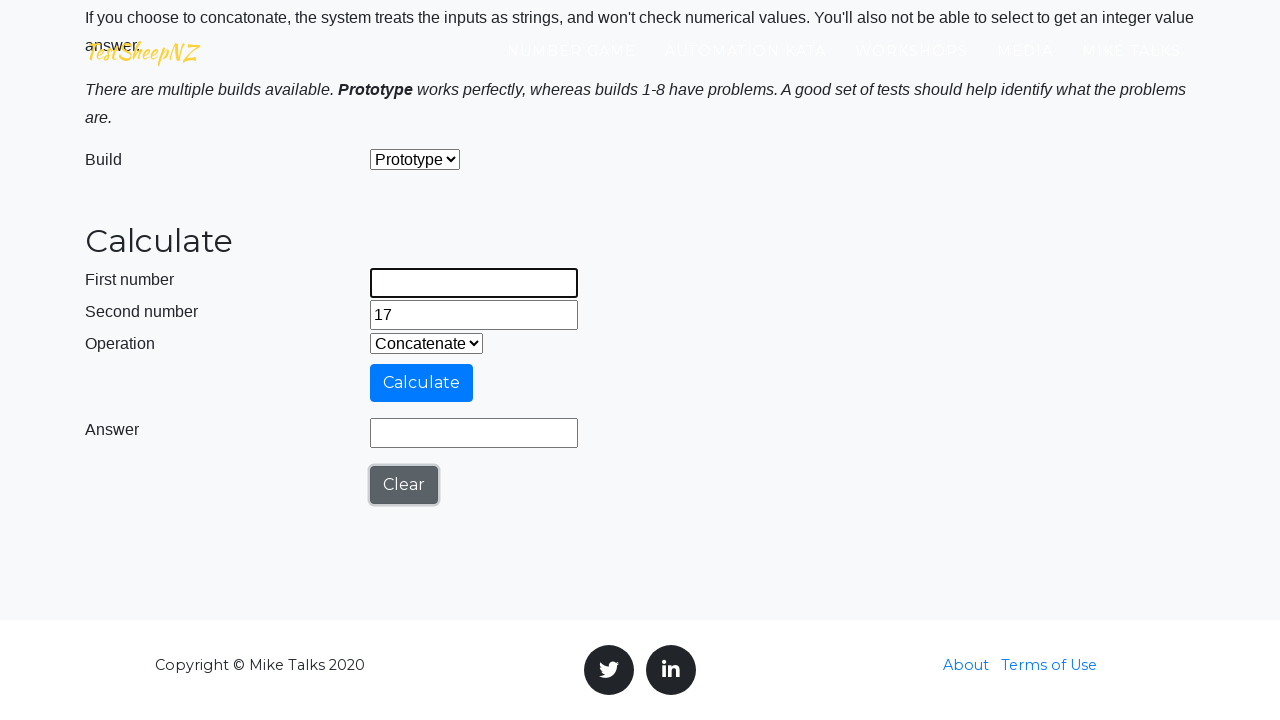

Filled first number field with 85 on #number1Field
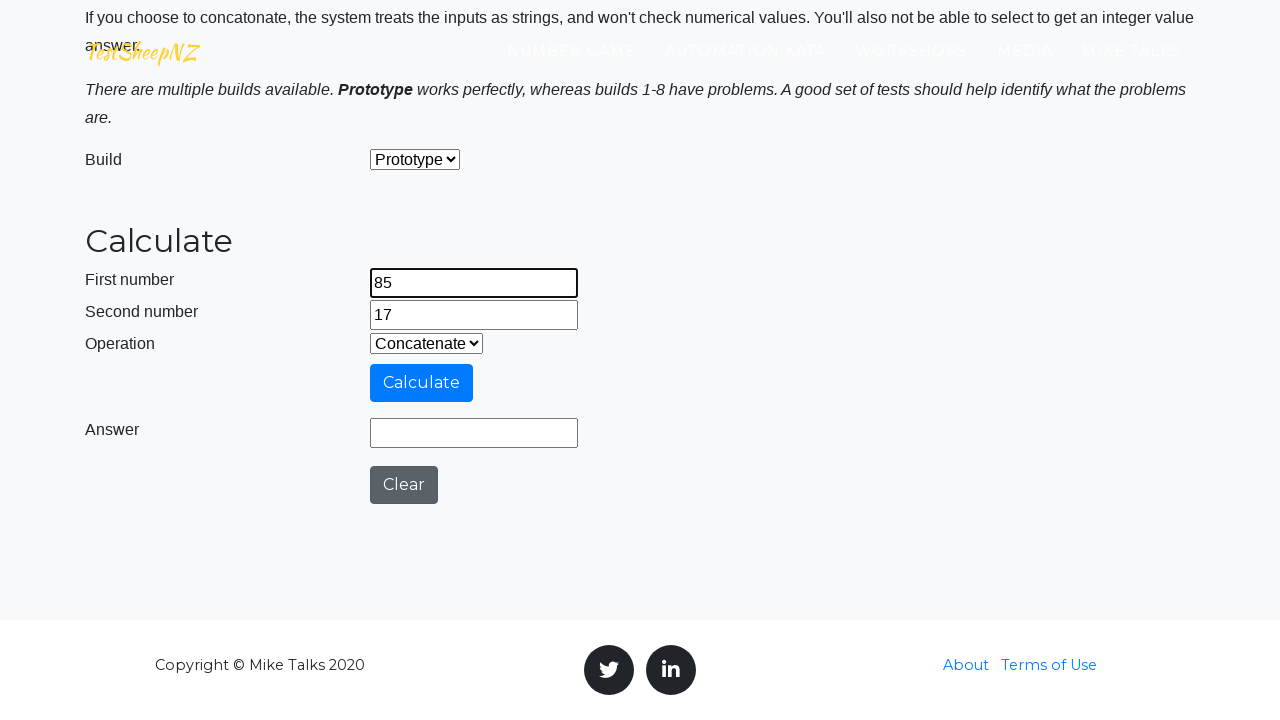

Cleared second number field for test pair 2 on #number2Field
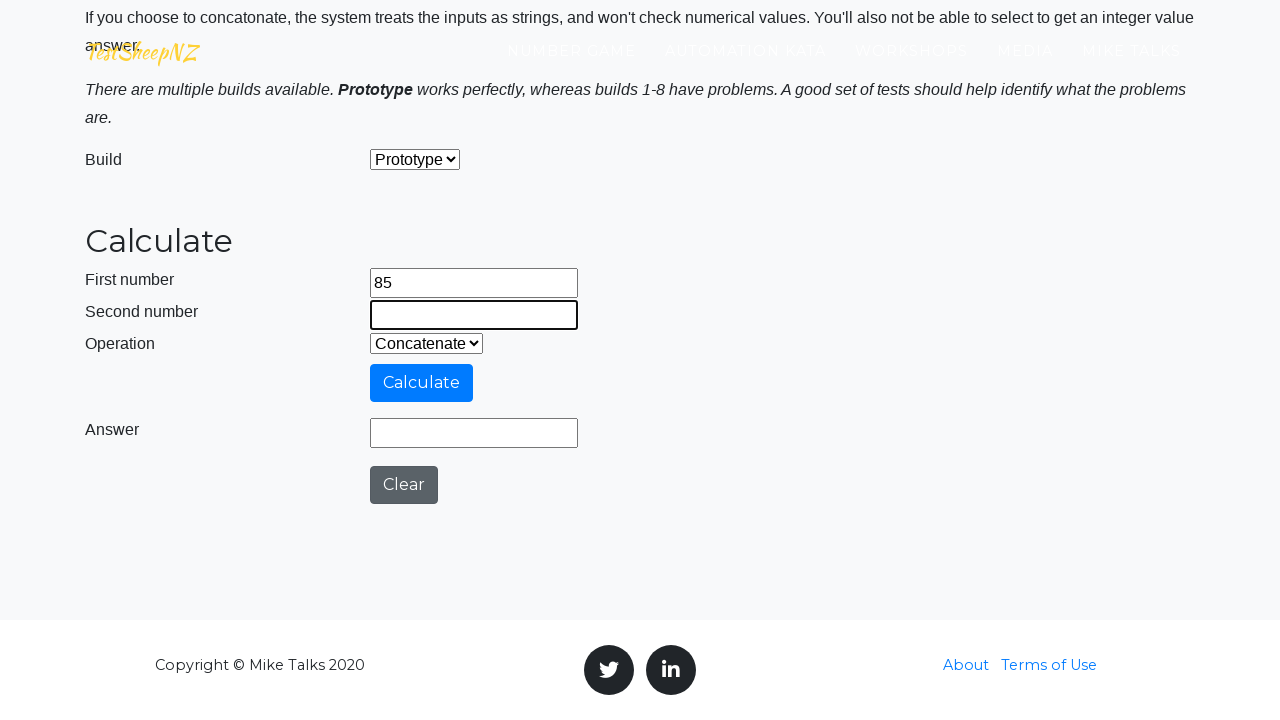

Filled second number field with 23 on #number2Field
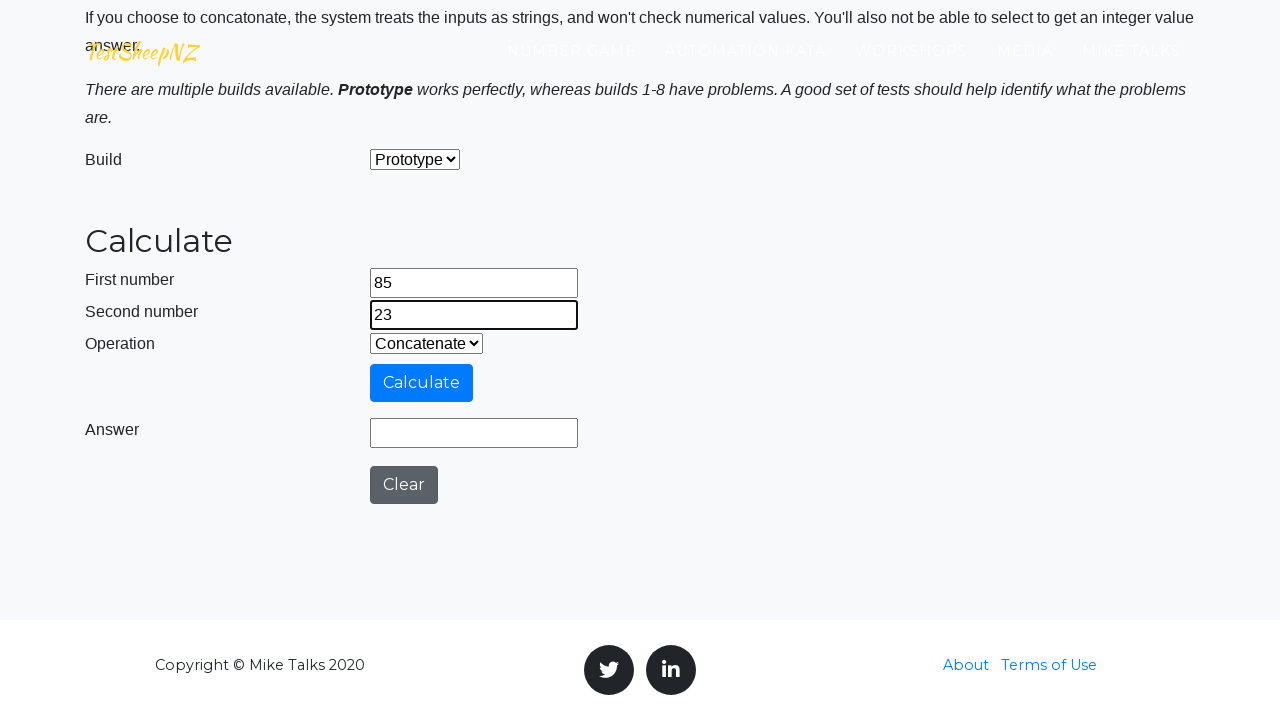

Selected operation 0 from dropdown for numbers 85 and 23 on #selectOperationDropdown
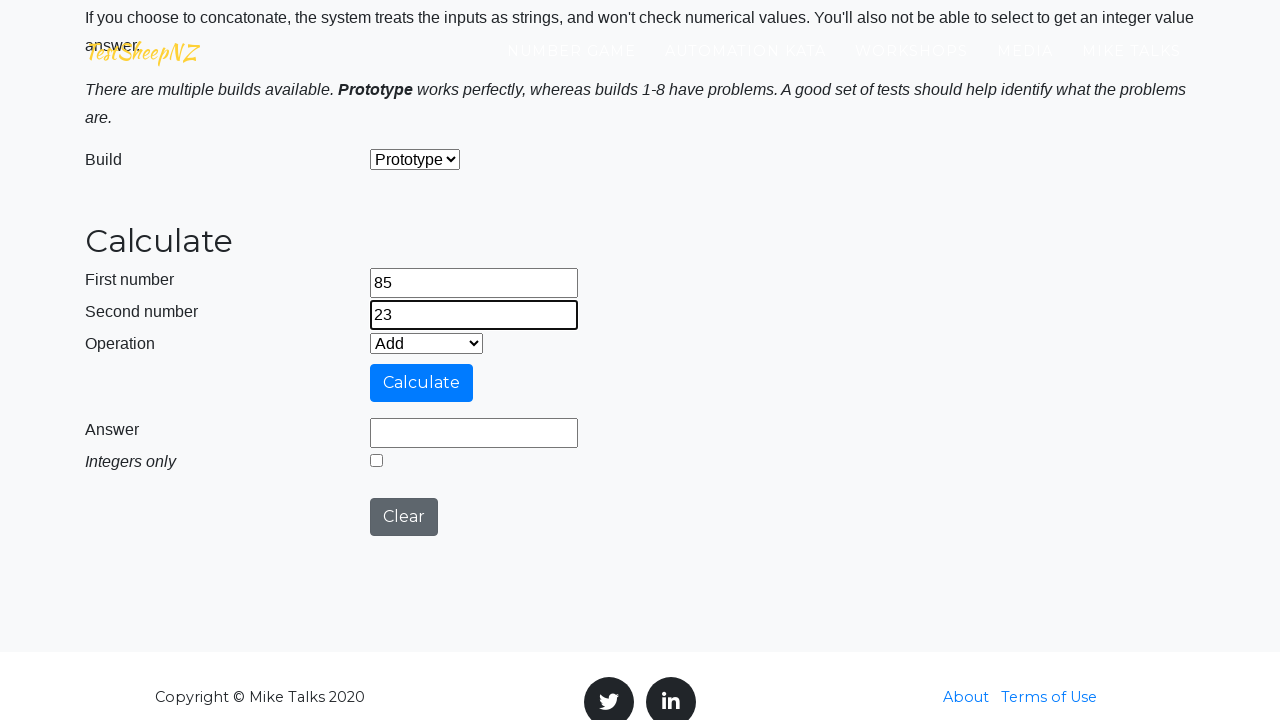

Clicked calculate button for operation 0 at (422, 383) on #calculateButton
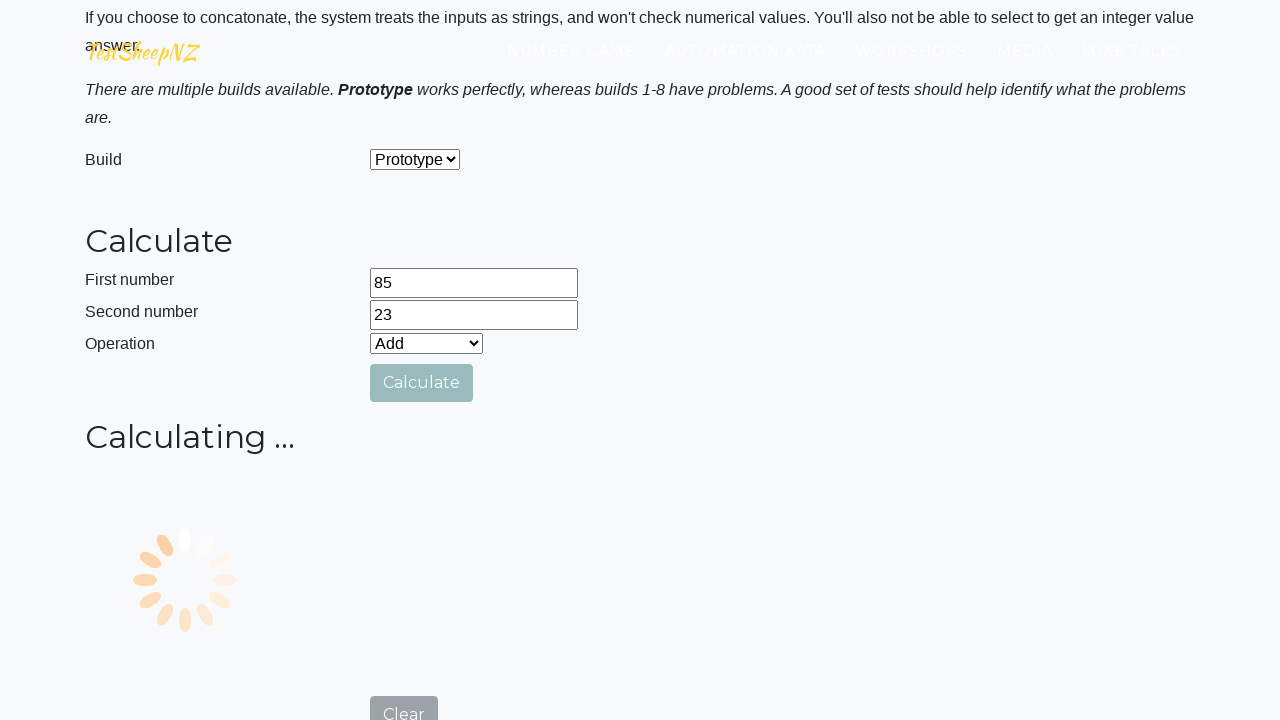

Answer field loaded with result for operation 0
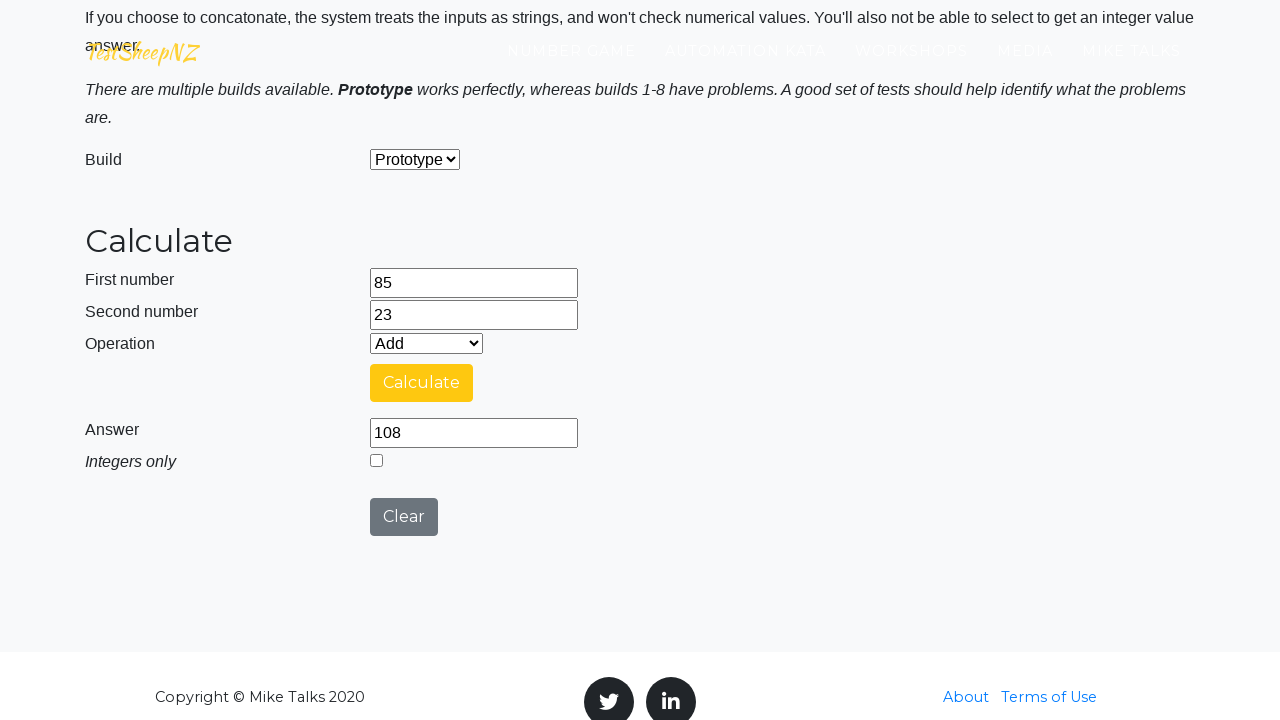

Clicked clear button to reset calculator after operation 0 at (404, 517) on #clearButton
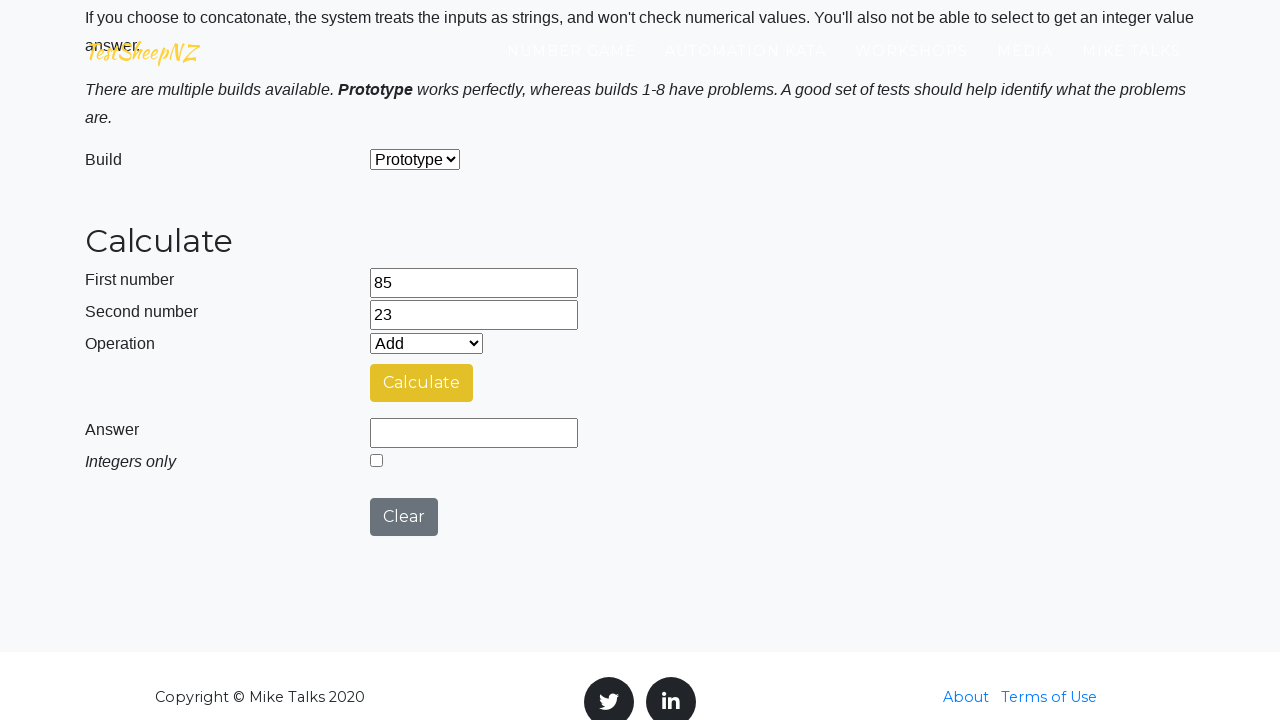

Selected operation 1 from dropdown for numbers 85 and 23 on #selectOperationDropdown
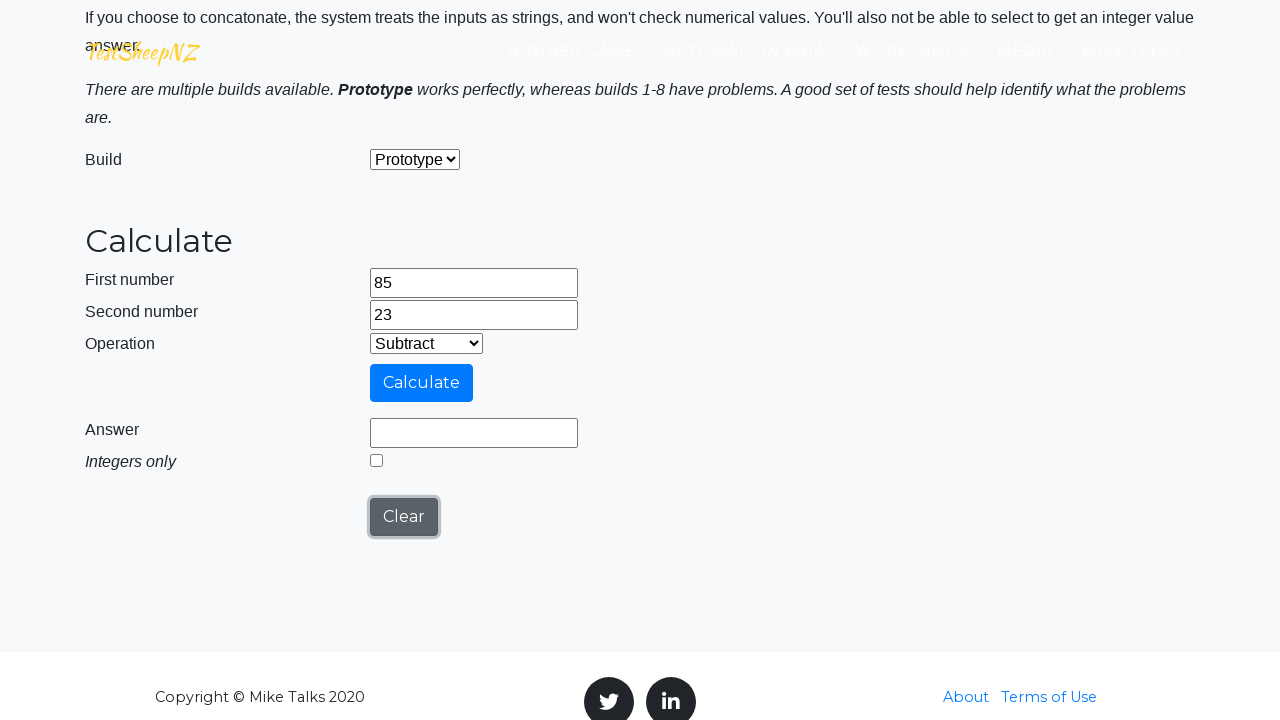

Clicked calculate button for operation 1 at (422, 383) on #calculateButton
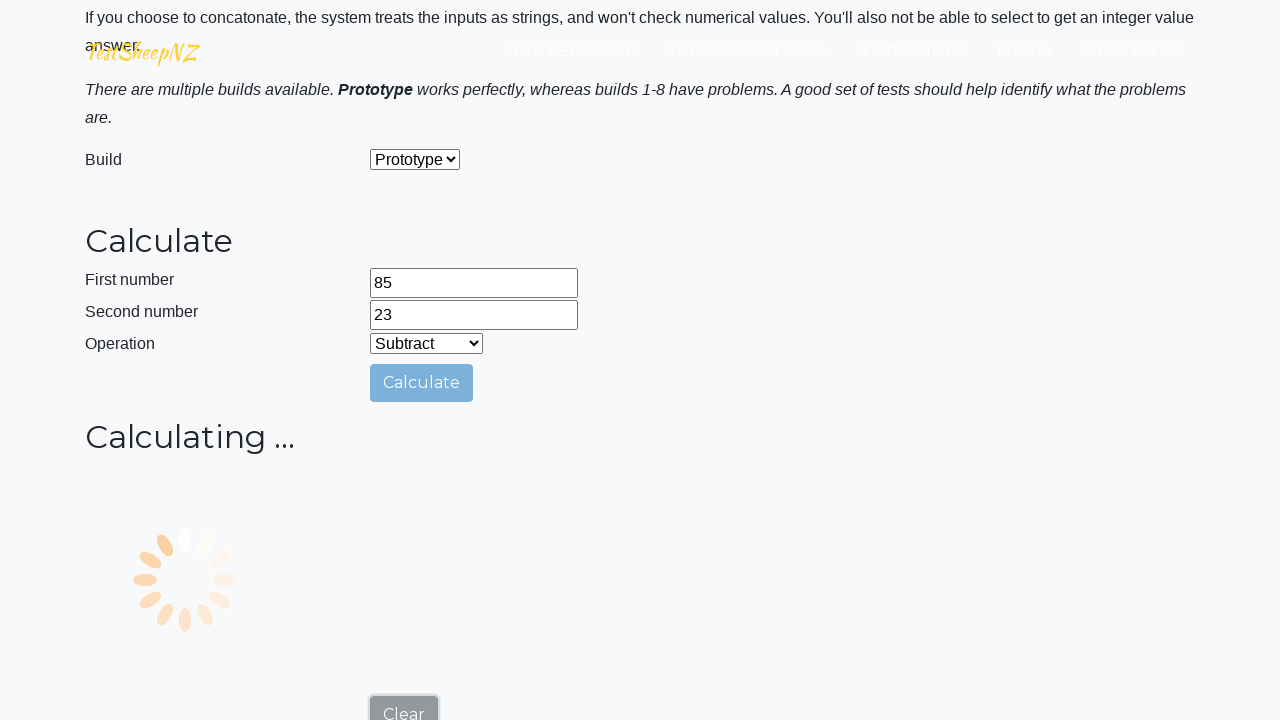

Answer field loaded with result for operation 1
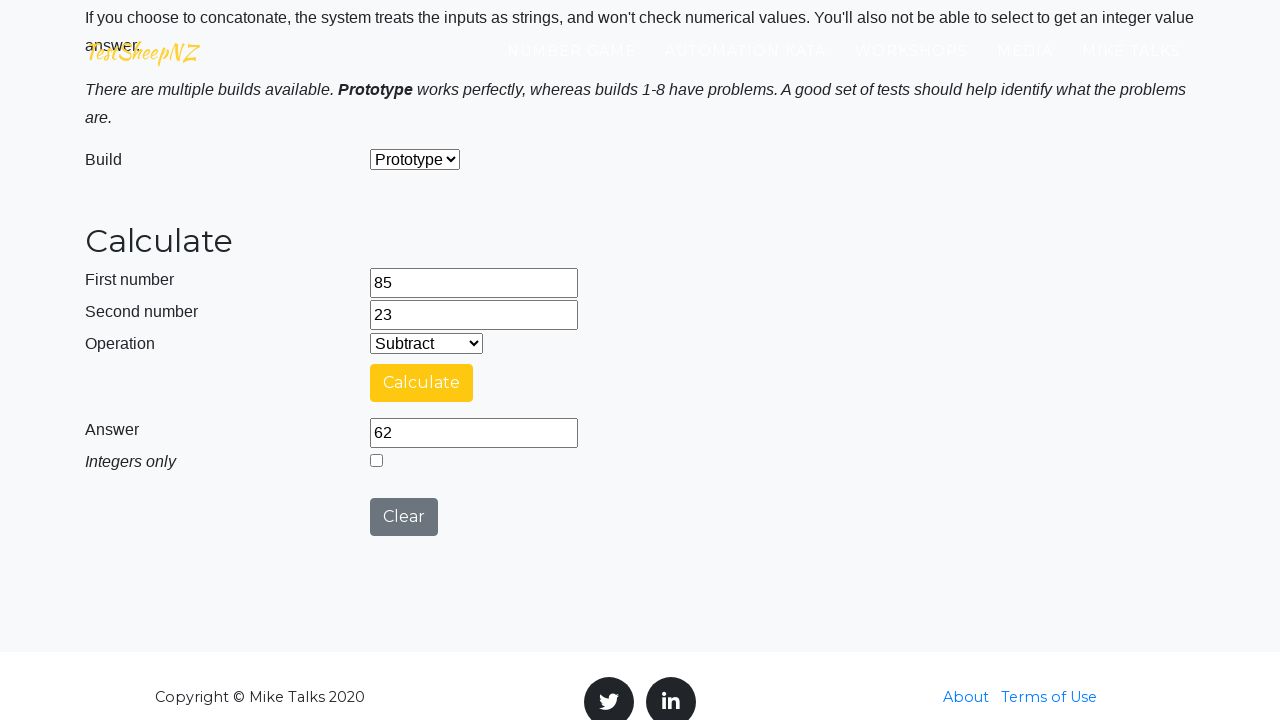

Clicked clear button to reset calculator after operation 1 at (404, 517) on #clearButton
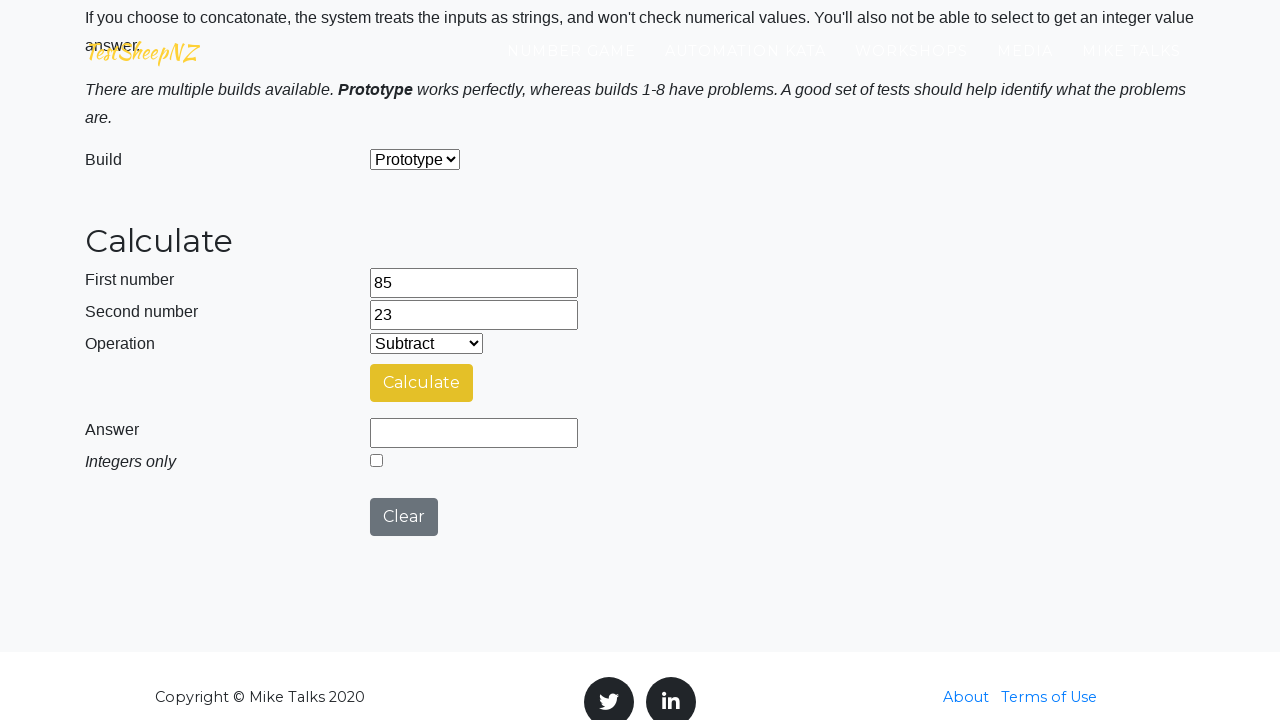

Selected operation 2 from dropdown for numbers 85 and 23 on #selectOperationDropdown
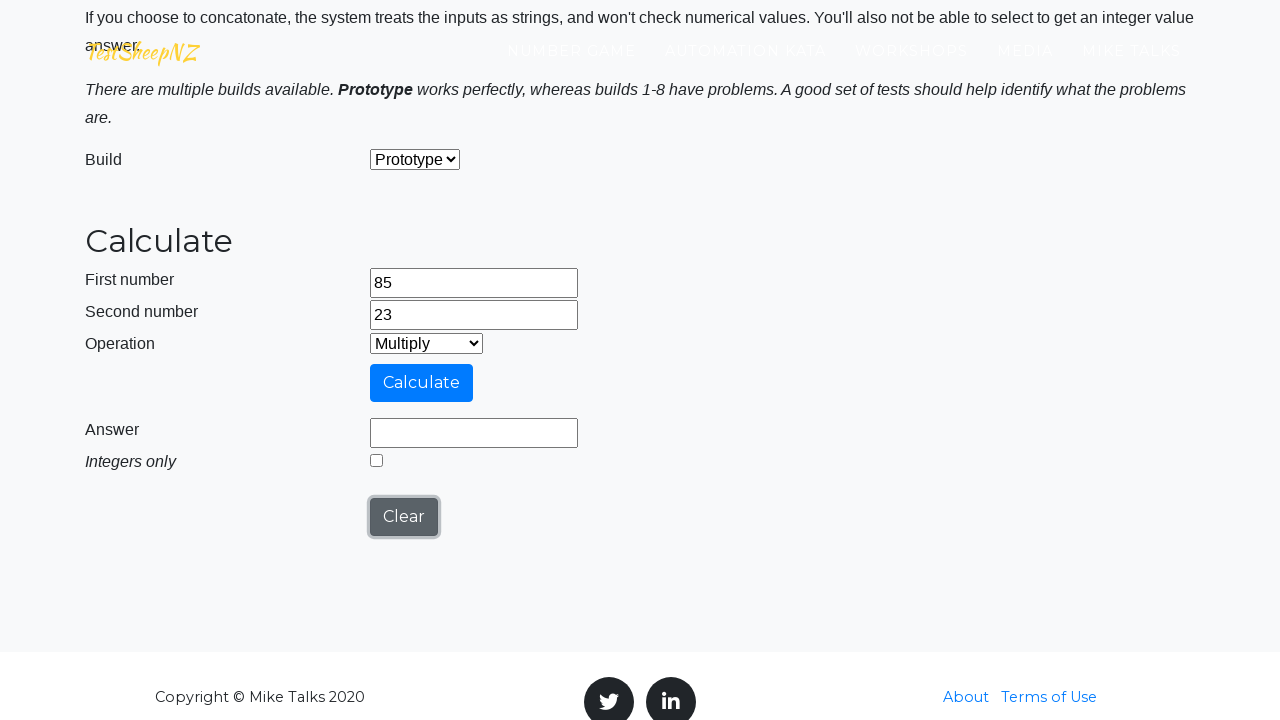

Clicked calculate button for operation 2 at (422, 383) on #calculateButton
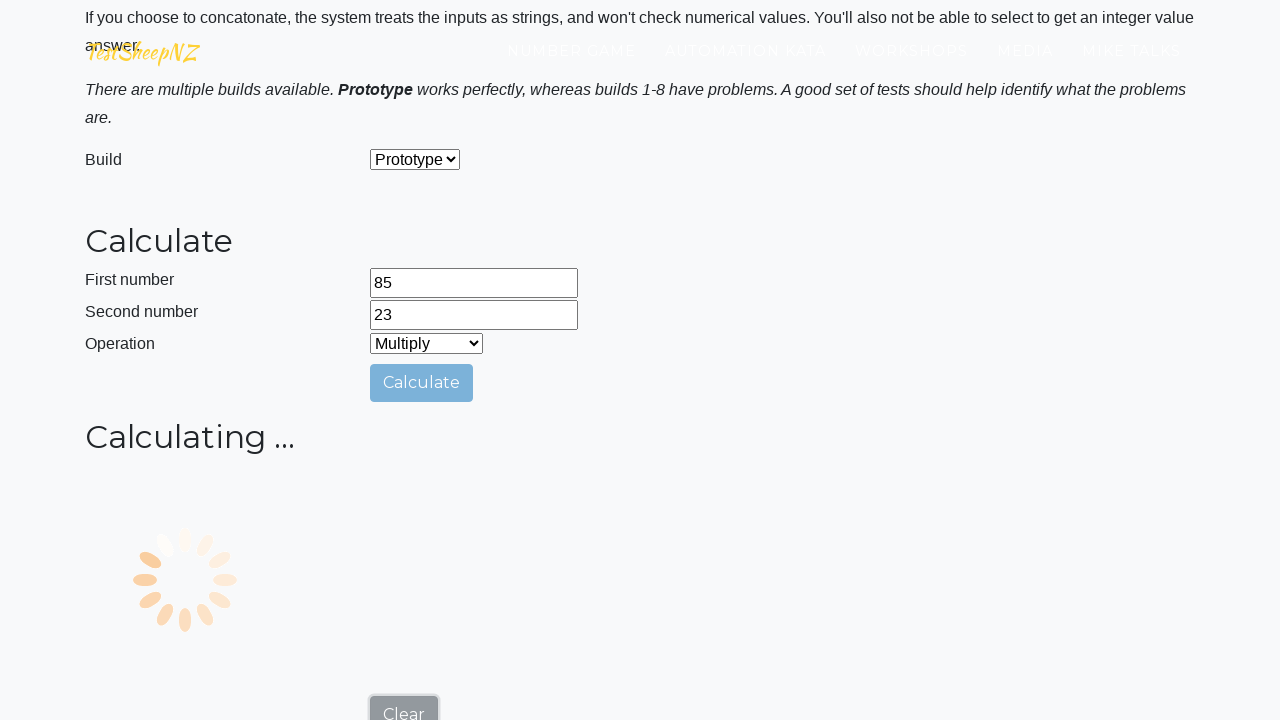

Answer field loaded with result for operation 2
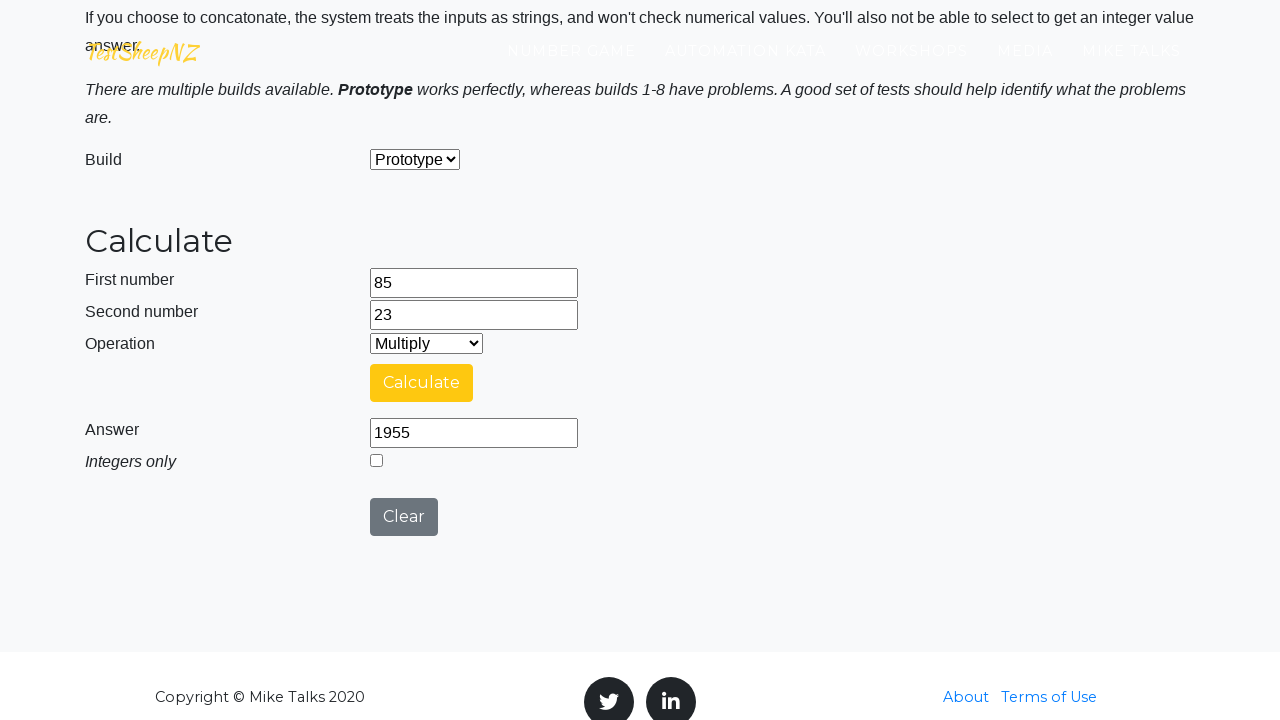

Clicked clear button to reset calculator after operation 2 at (404, 517) on #clearButton
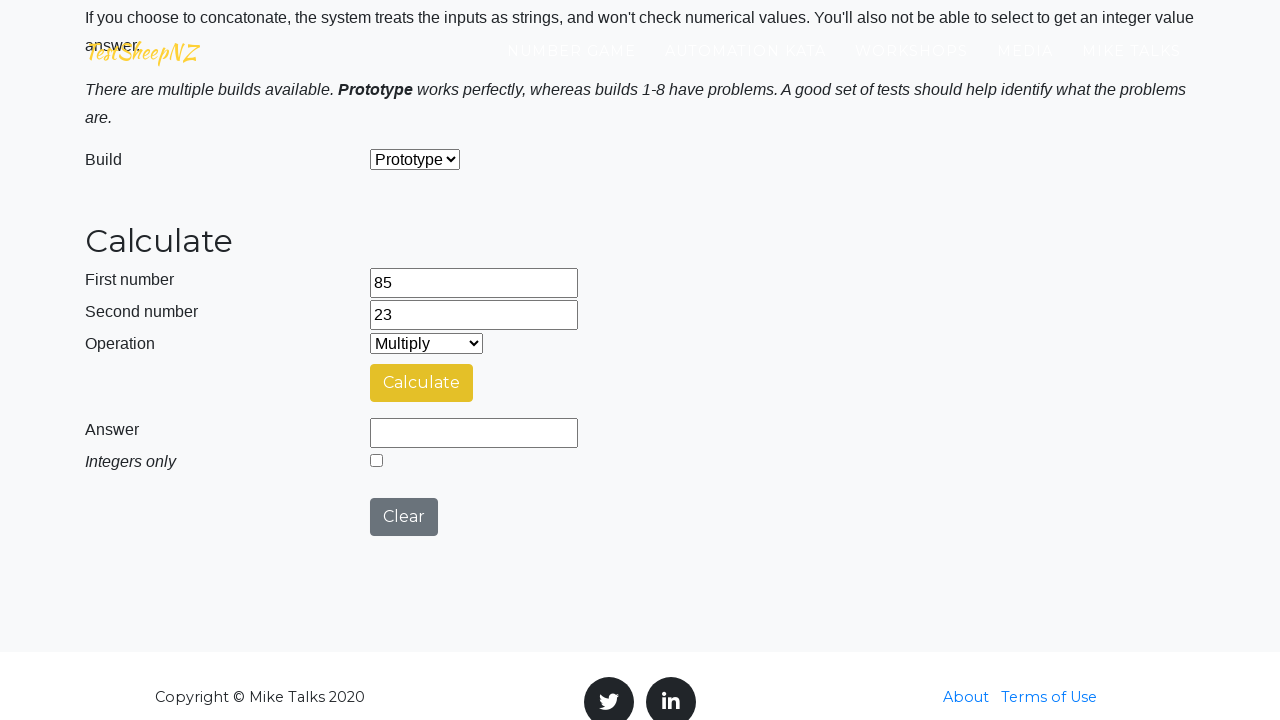

Selected operation 3 from dropdown for numbers 85 and 23 on #selectOperationDropdown
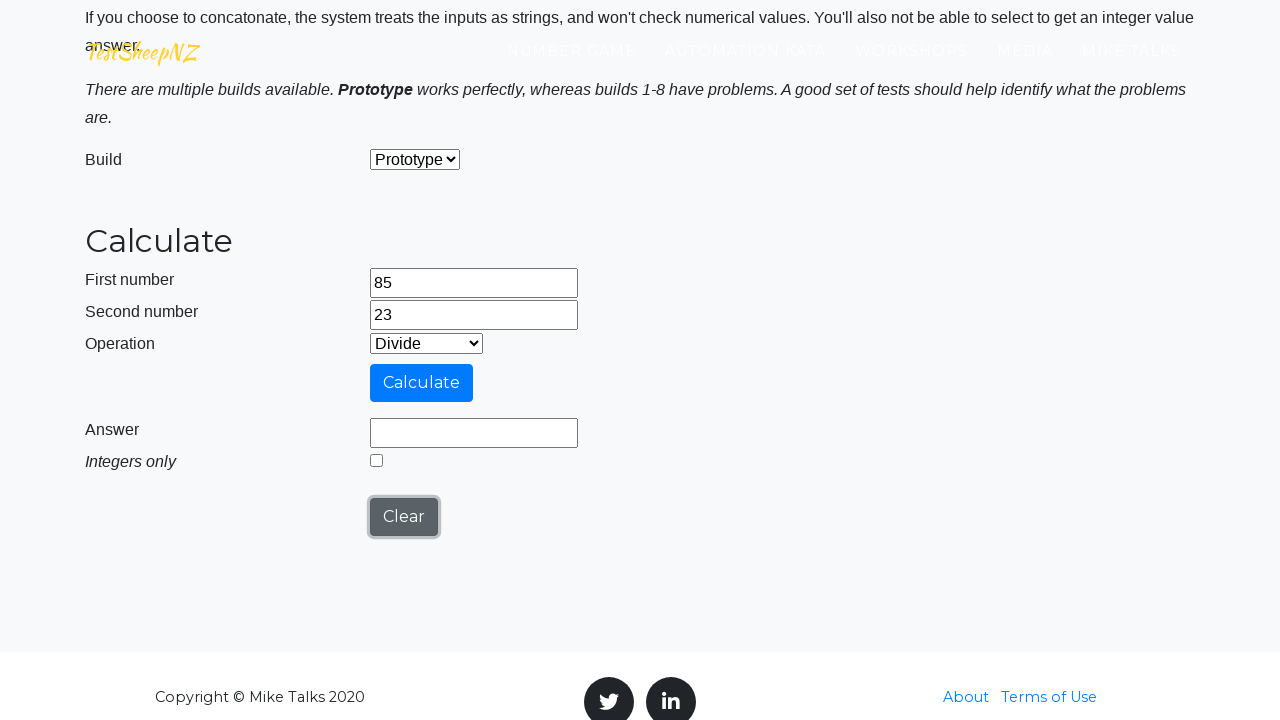

Clicked calculate button for operation 3 at (422, 383) on #calculateButton
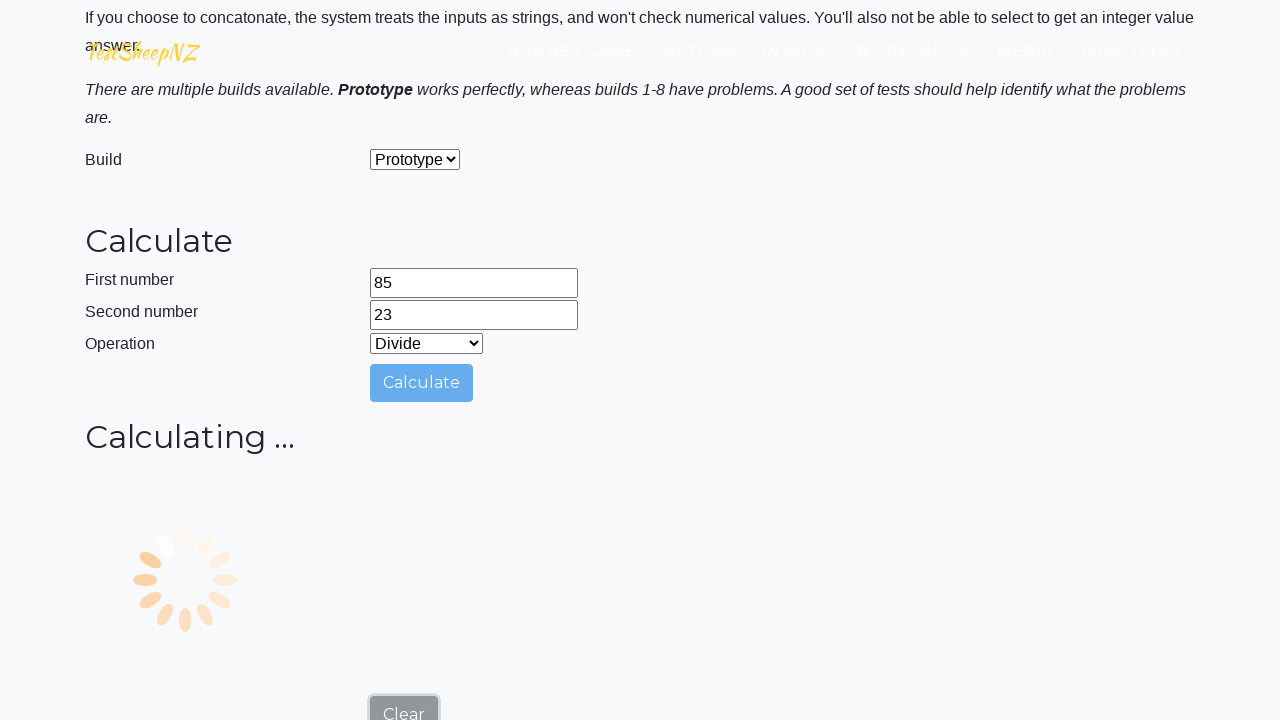

Selected integer-only mode for division operation at (376, 428) on #integerSelect
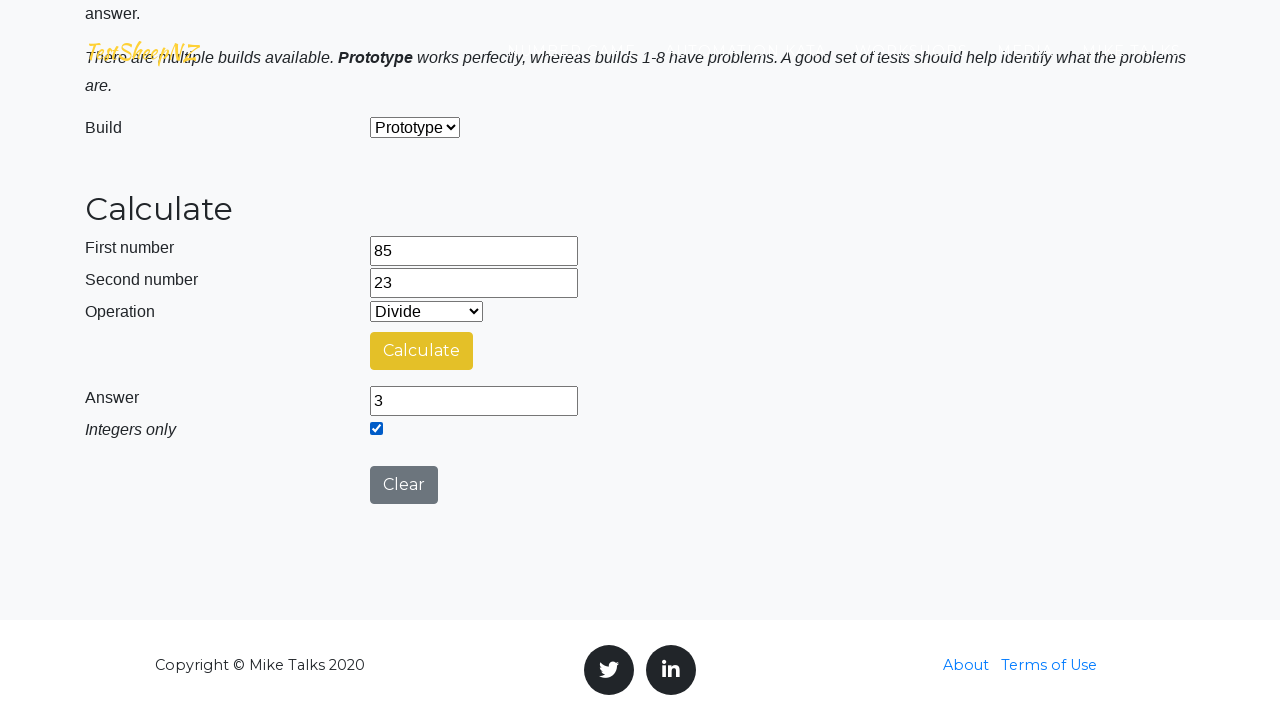

Answer field loaded with result for operation 3
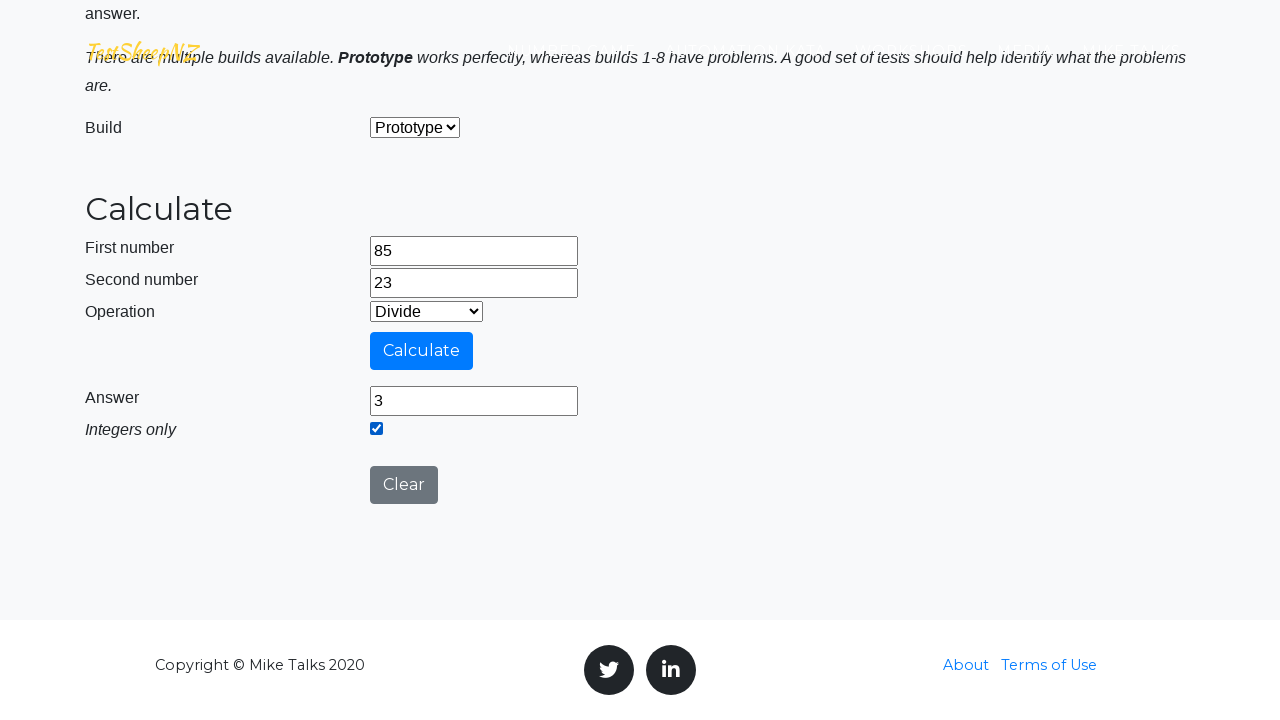

Clicked clear button to reset calculator after operation 3 at (404, 485) on #clearButton
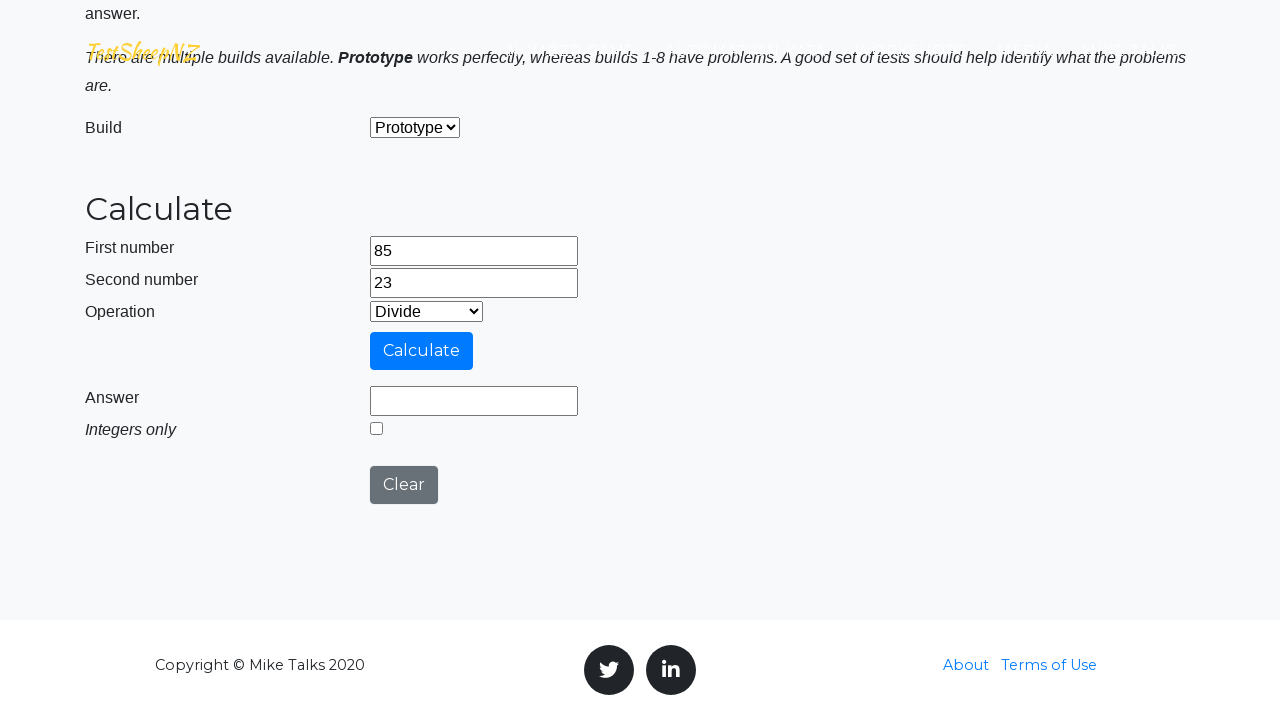

Selected operation 4 from dropdown for numbers 85 and 23 on #selectOperationDropdown
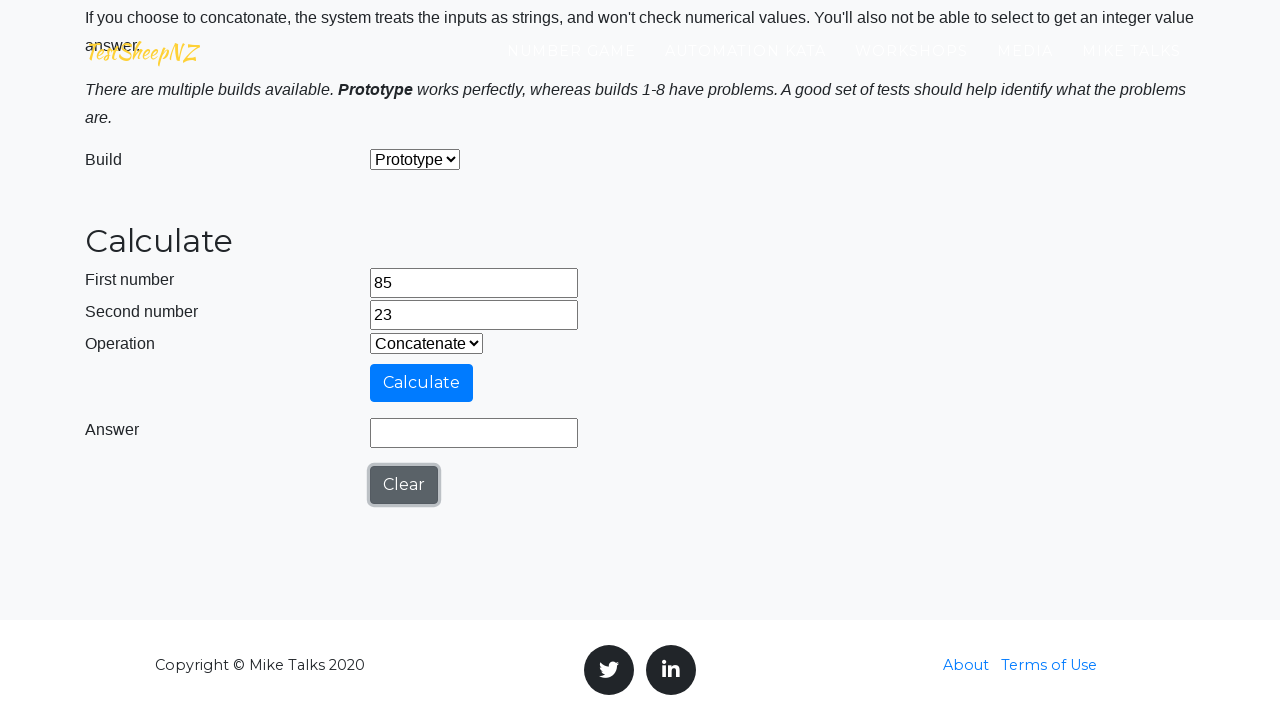

Clicked calculate button for operation 4 at (422, 383) on #calculateButton
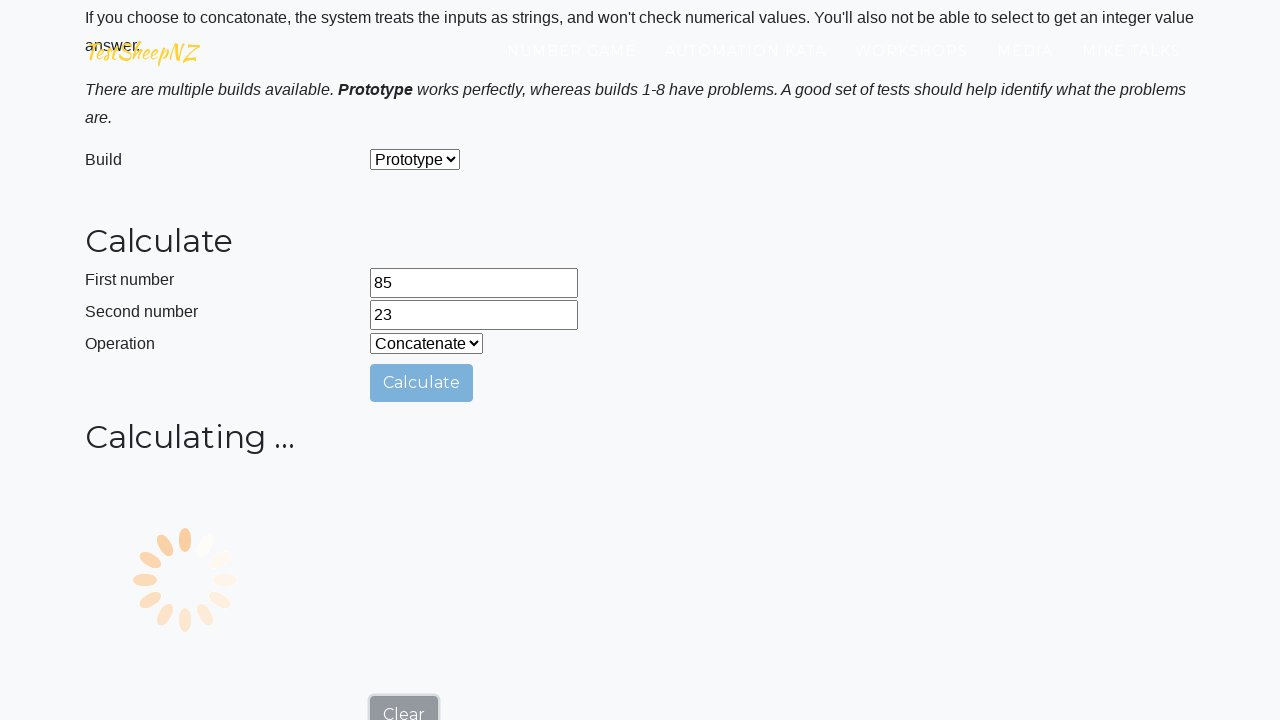

Answer field loaded with result for operation 4
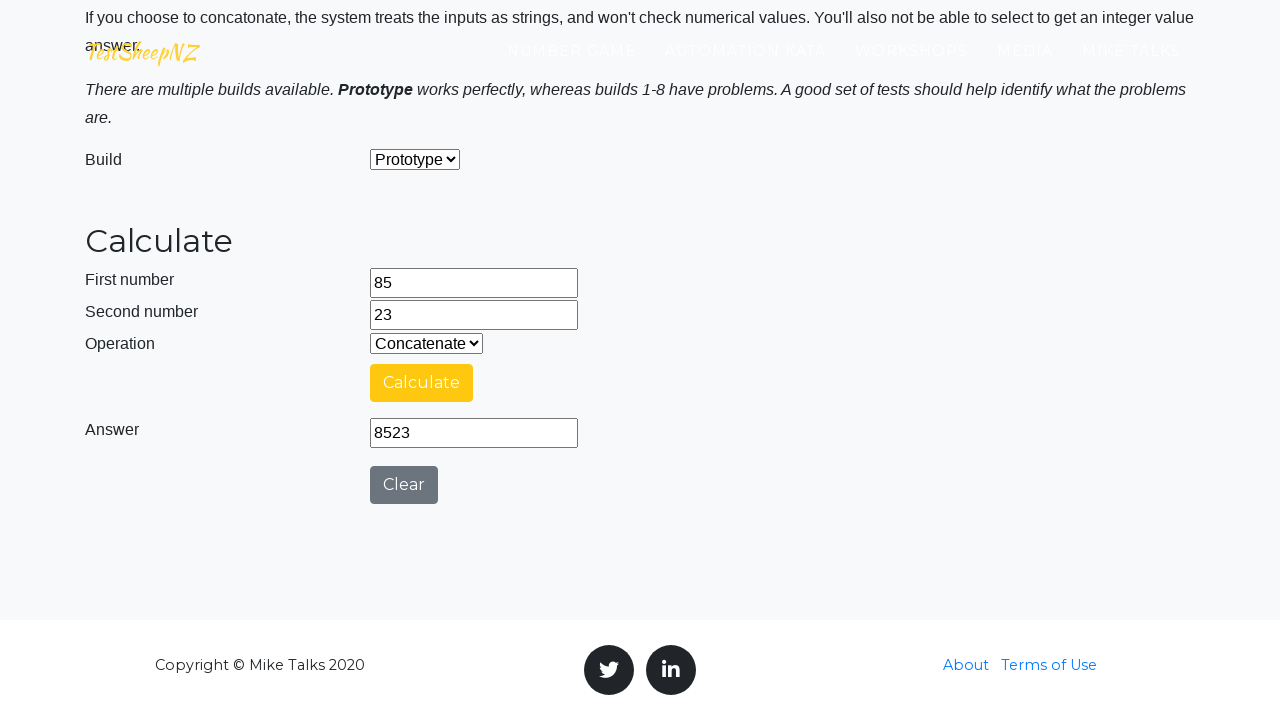

Clicked clear button to reset calculator after operation 4 at (404, 485) on #clearButton
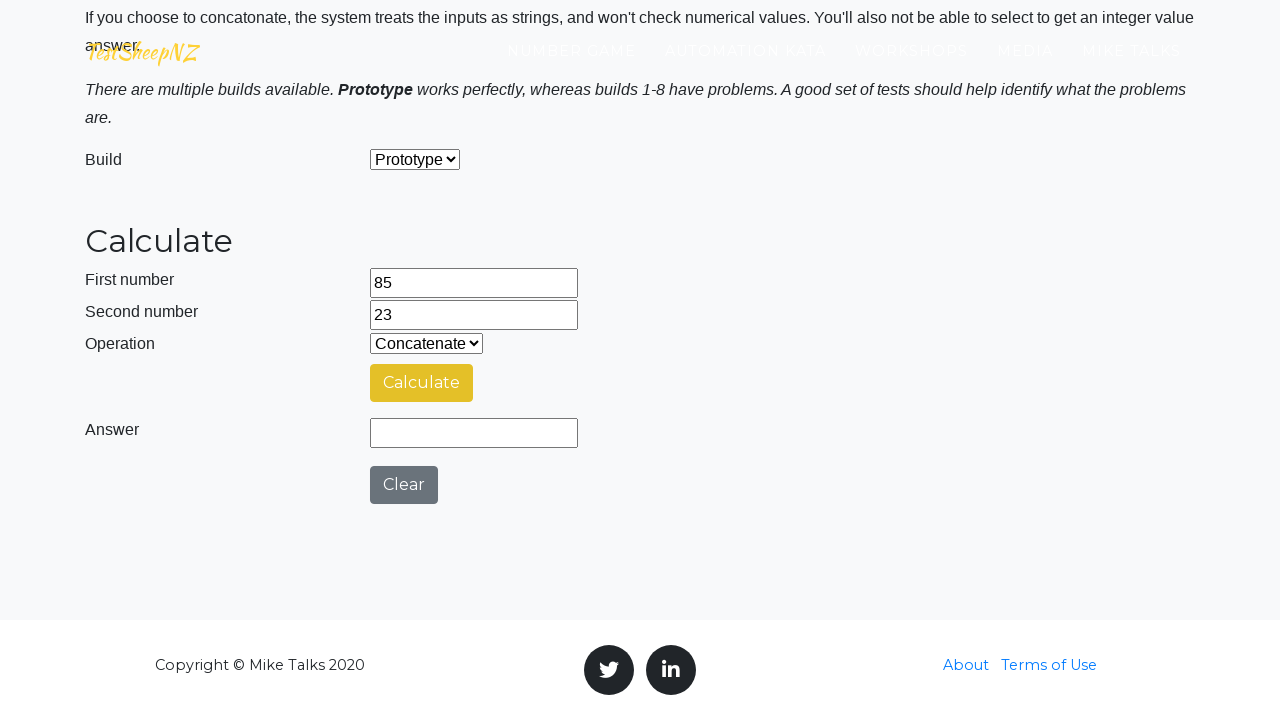

Cleared first number field for test pair 3 on #number1Field
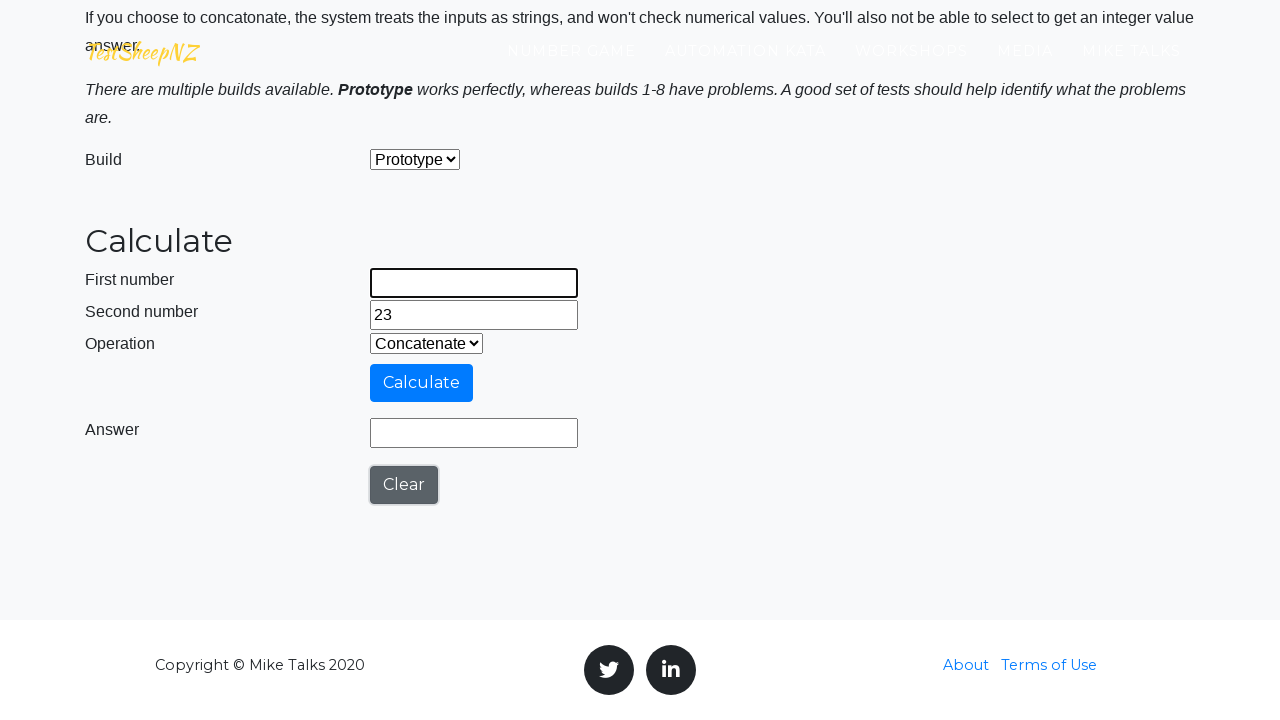

Filled first number field with 31 on #number1Field
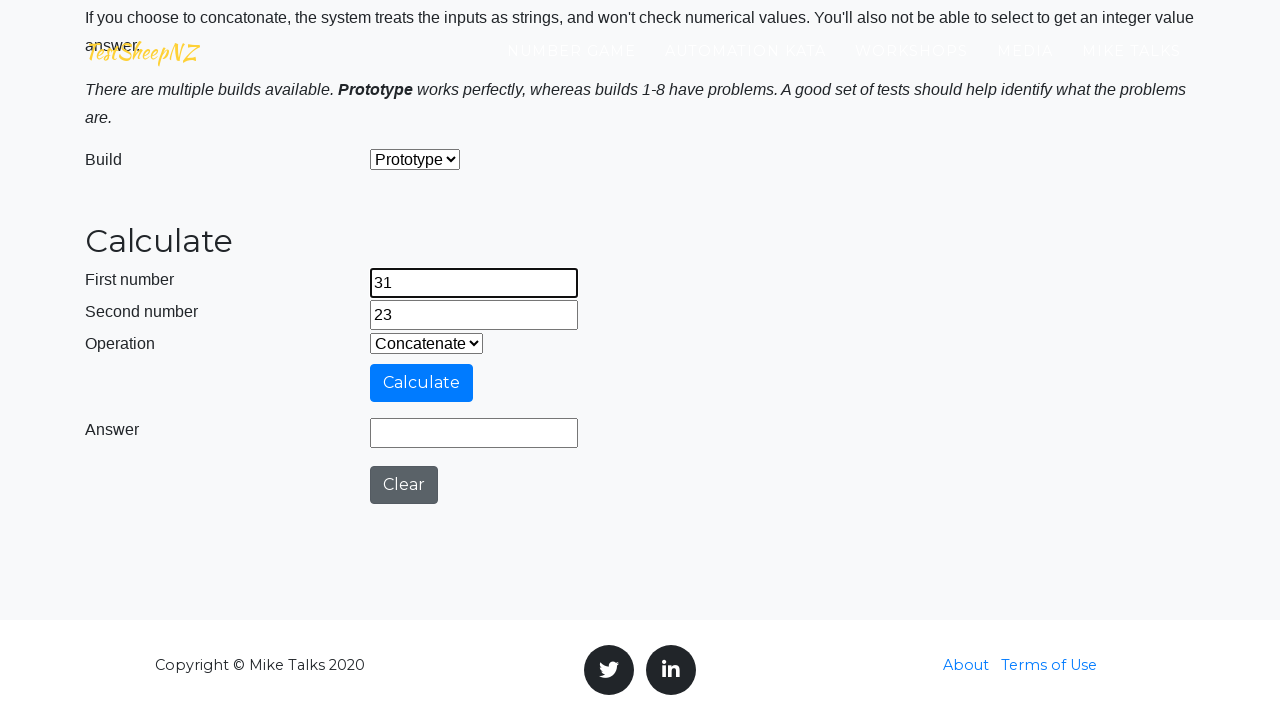

Cleared second number field for test pair 3 on #number2Field
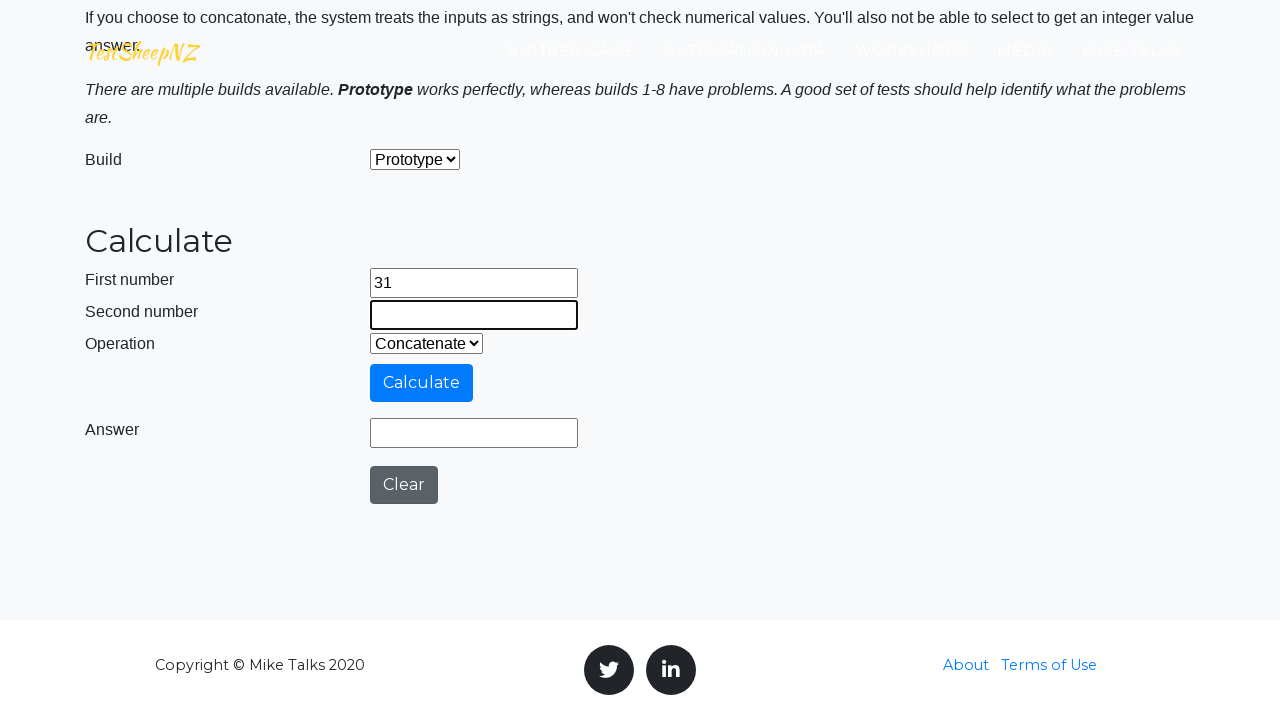

Filled second number field with 56 on #number2Field
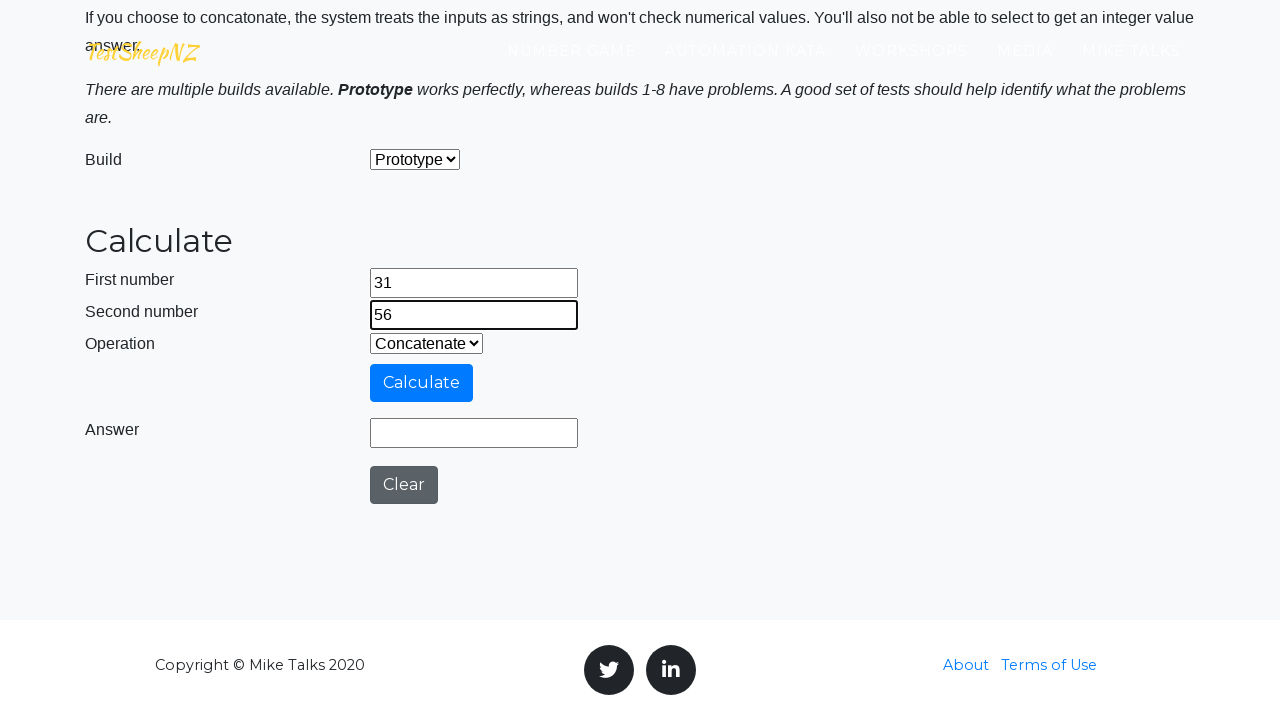

Selected operation 0 from dropdown for numbers 31 and 56 on #selectOperationDropdown
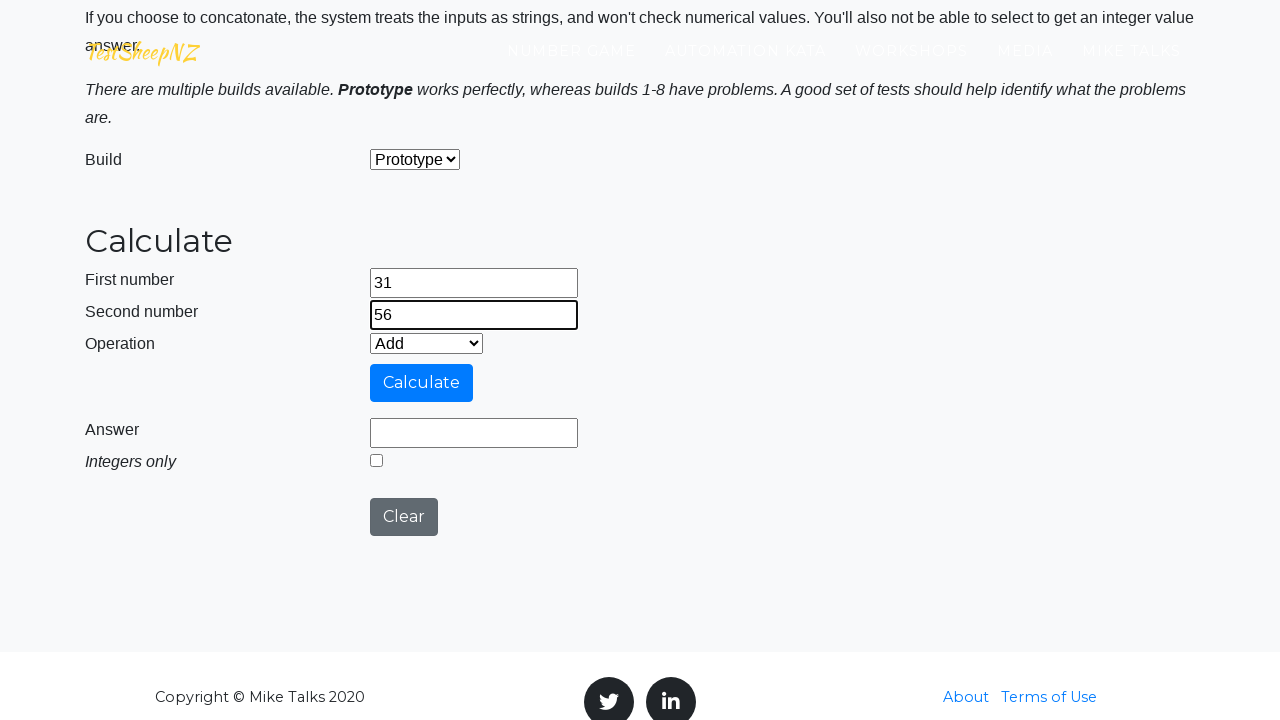

Clicked calculate button for operation 0 at (422, 383) on #calculateButton
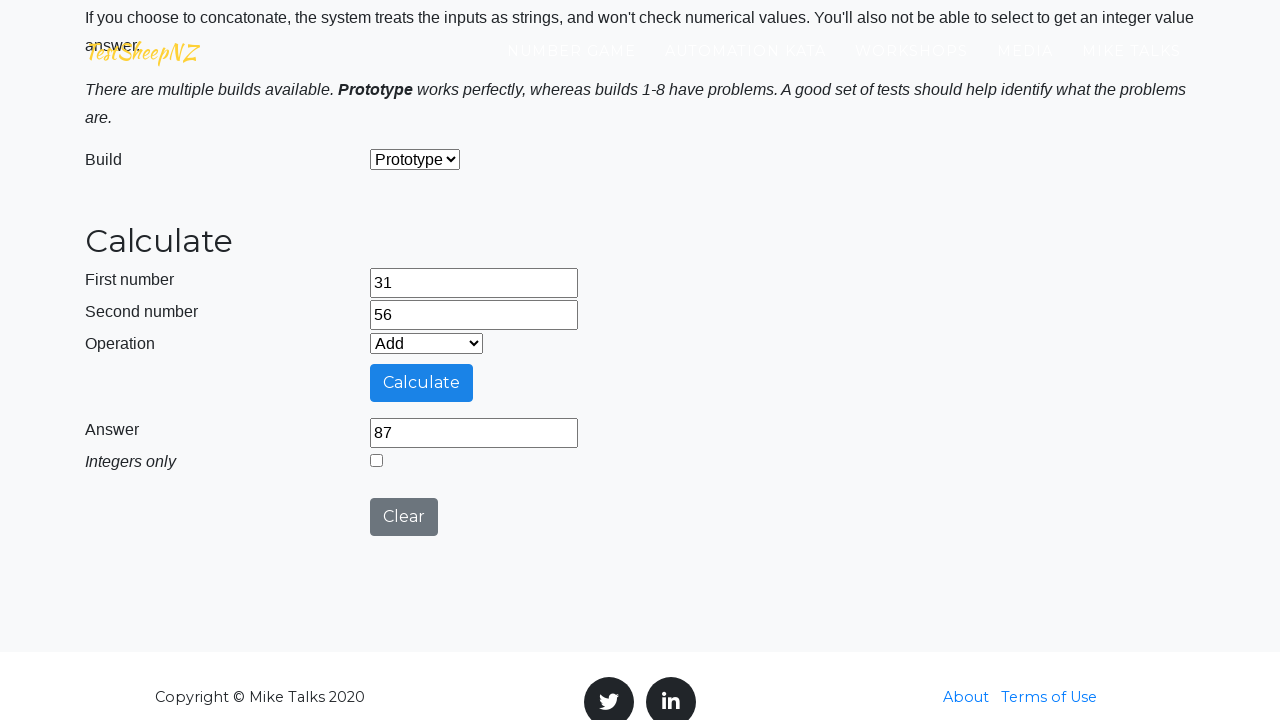

Answer field loaded with result for operation 0
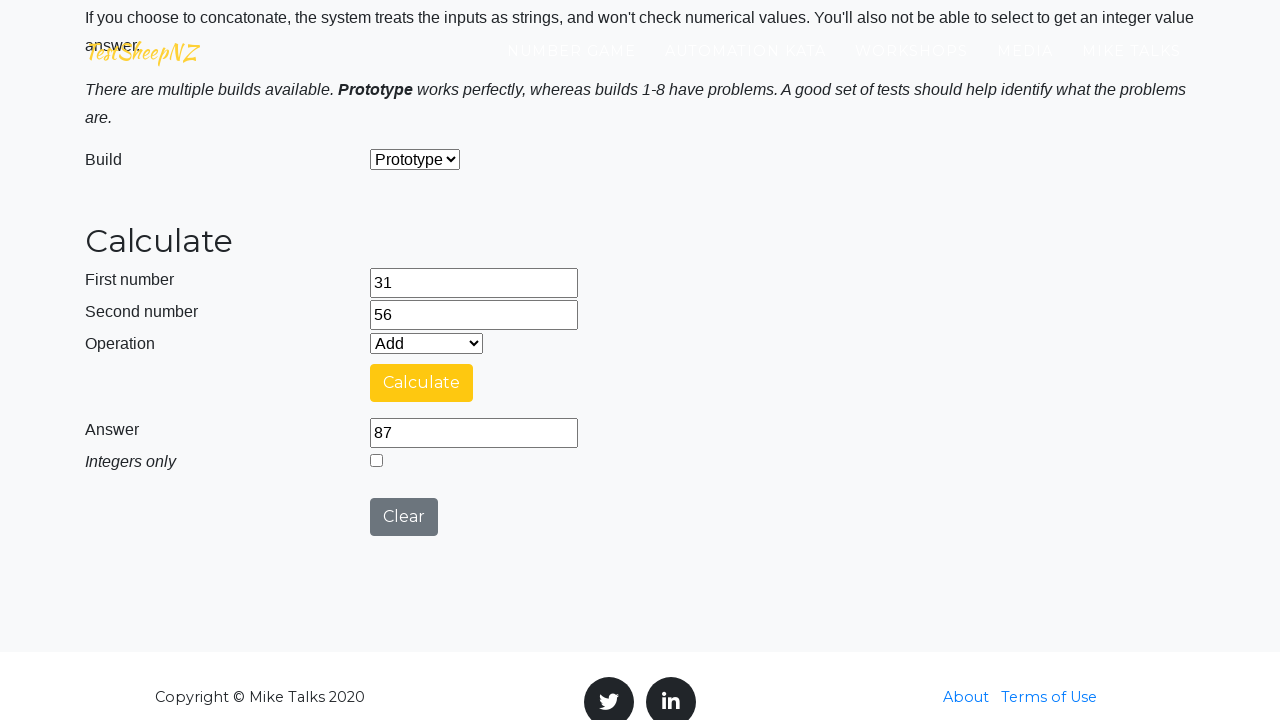

Clicked clear button to reset calculator after operation 0 at (404, 517) on #clearButton
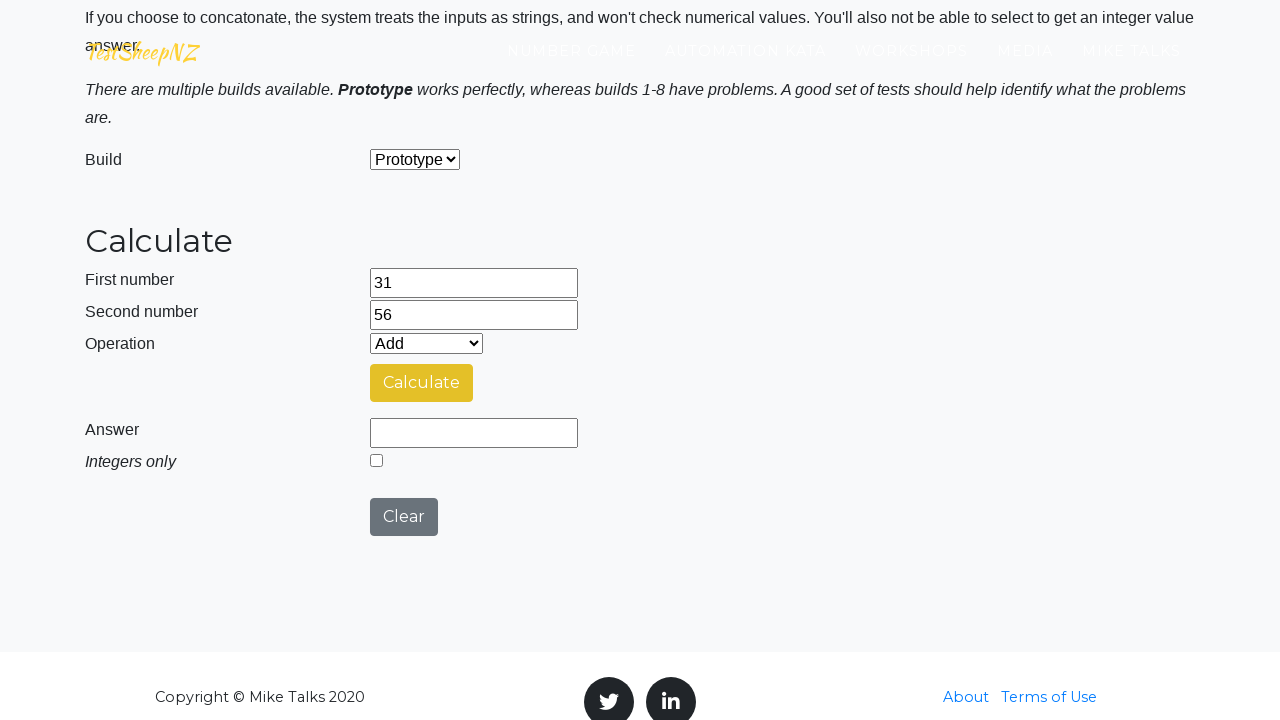

Selected operation 1 from dropdown for numbers 31 and 56 on #selectOperationDropdown
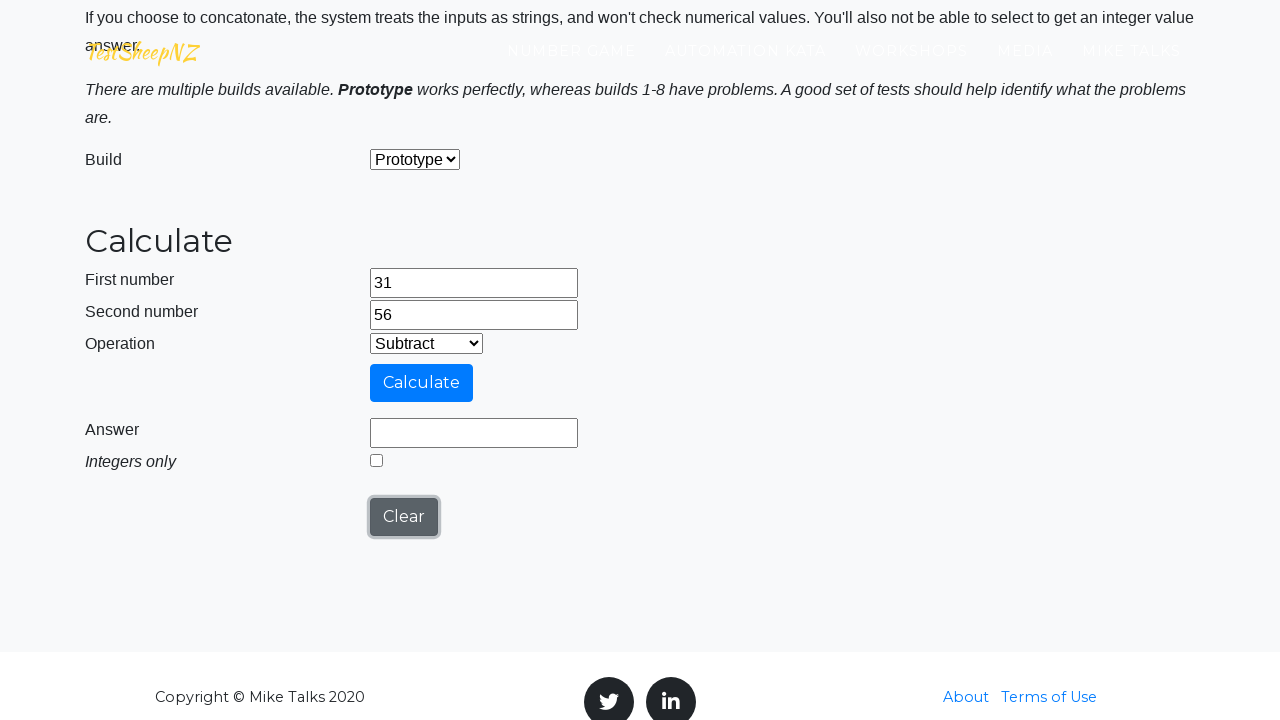

Clicked calculate button for operation 1 at (422, 383) on #calculateButton
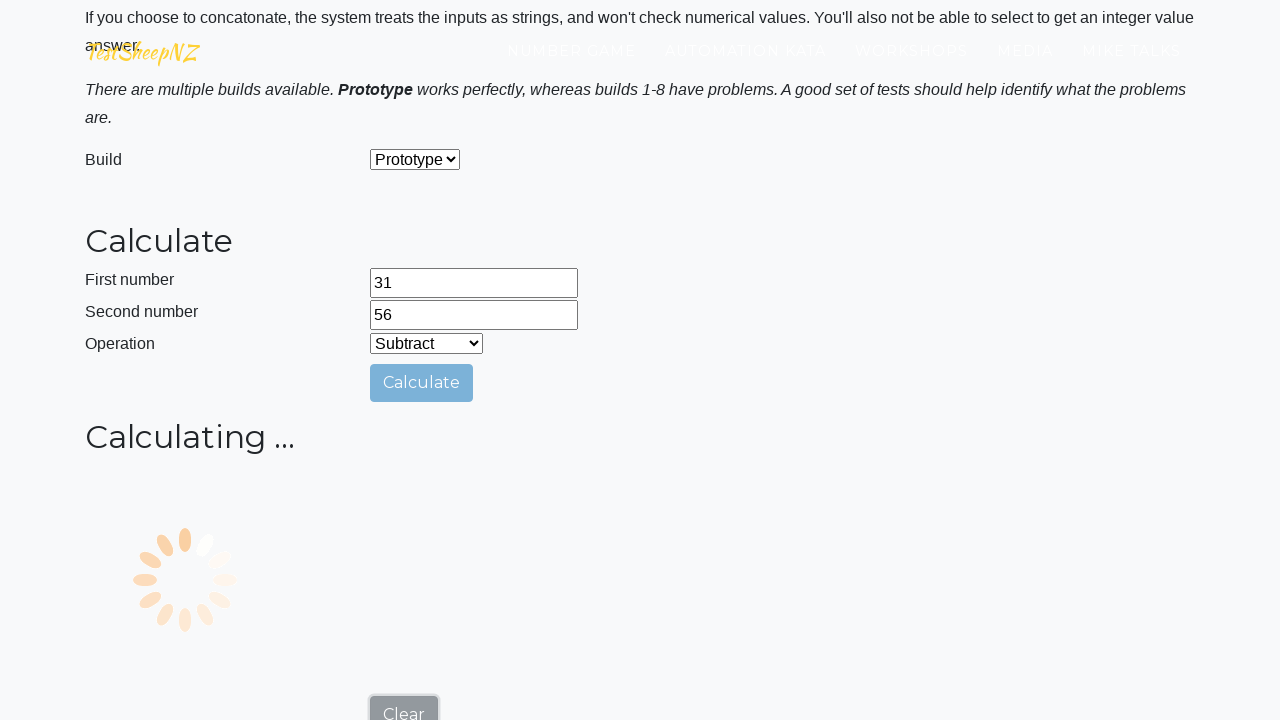

Answer field loaded with result for operation 1
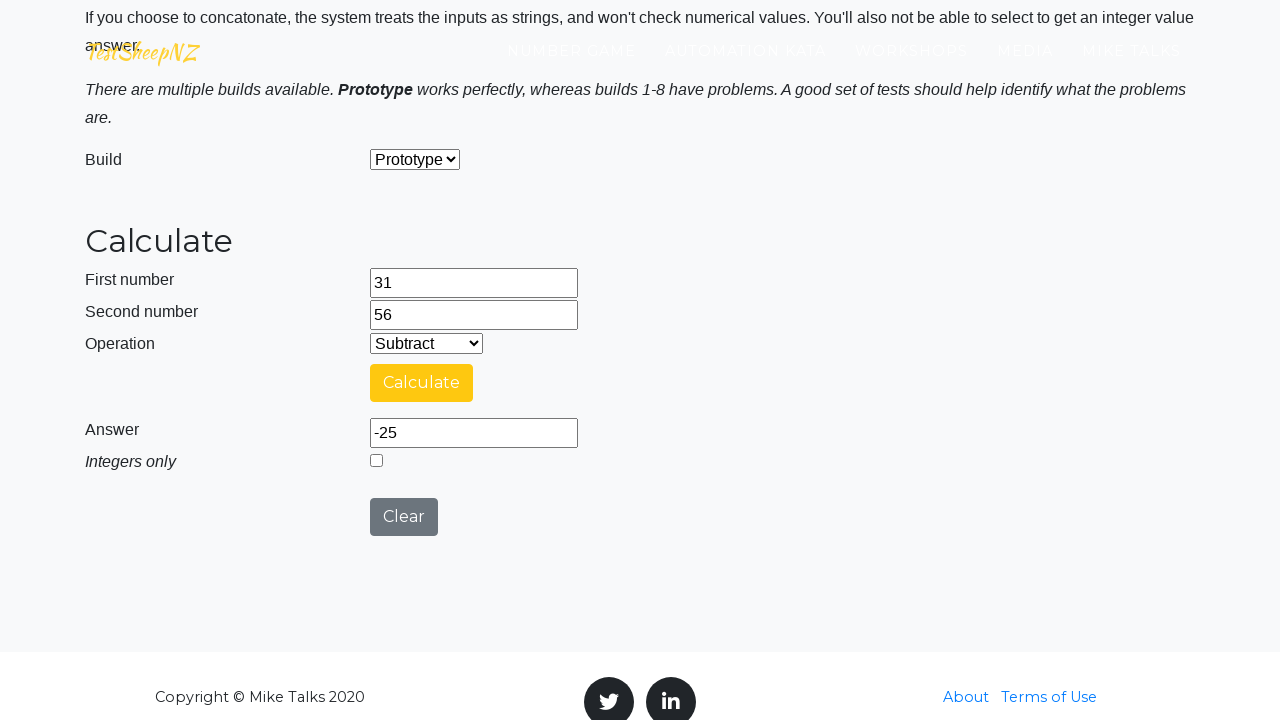

Clicked clear button to reset calculator after operation 1 at (404, 517) on #clearButton
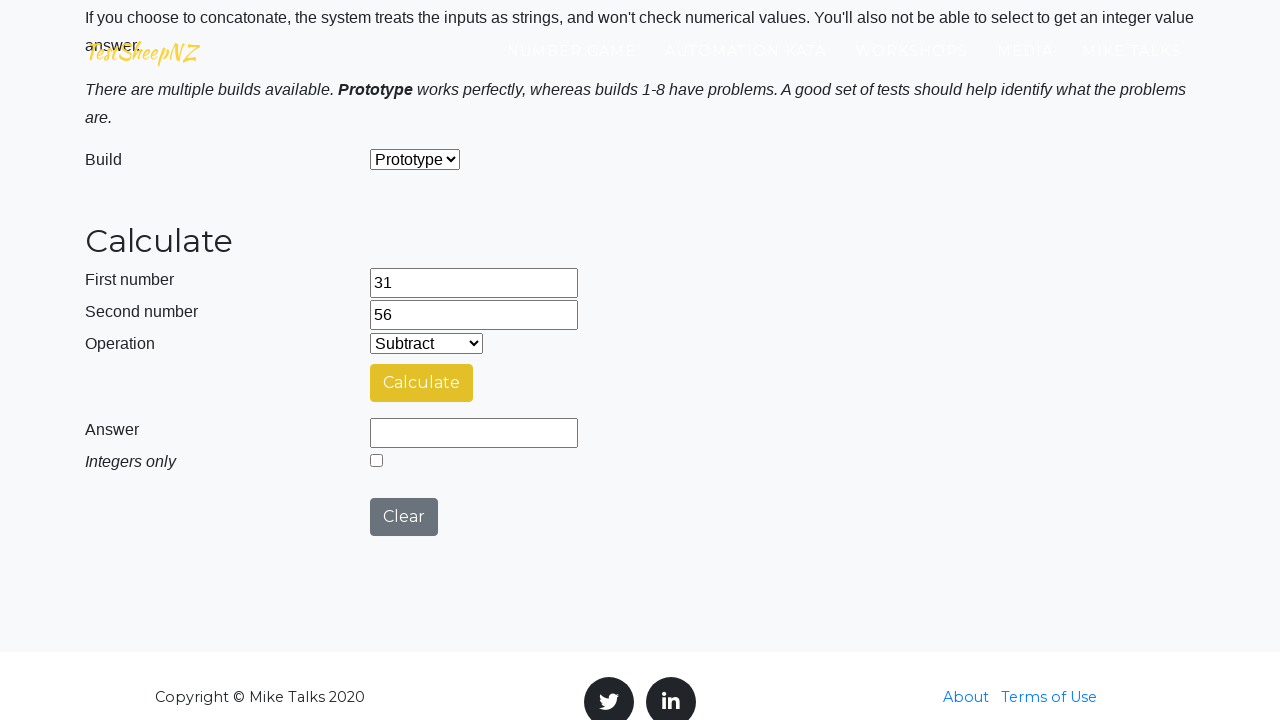

Selected operation 2 from dropdown for numbers 31 and 56 on #selectOperationDropdown
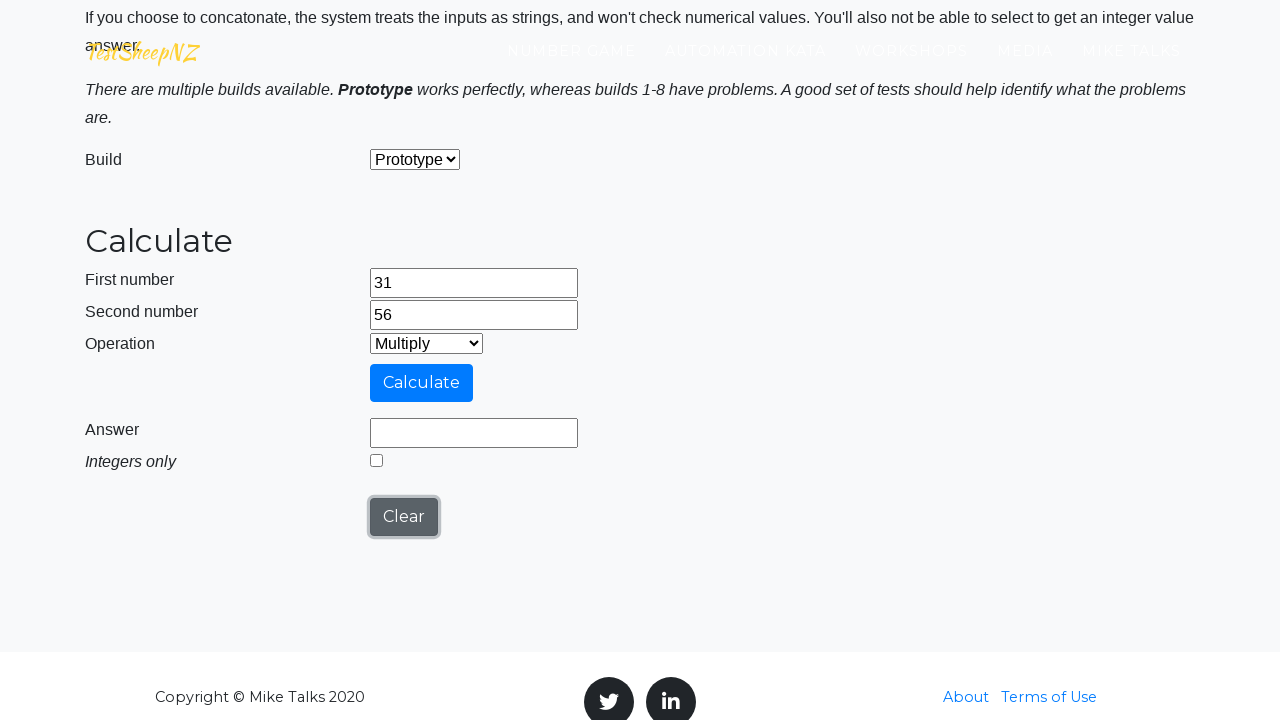

Clicked calculate button for operation 2 at (422, 383) on #calculateButton
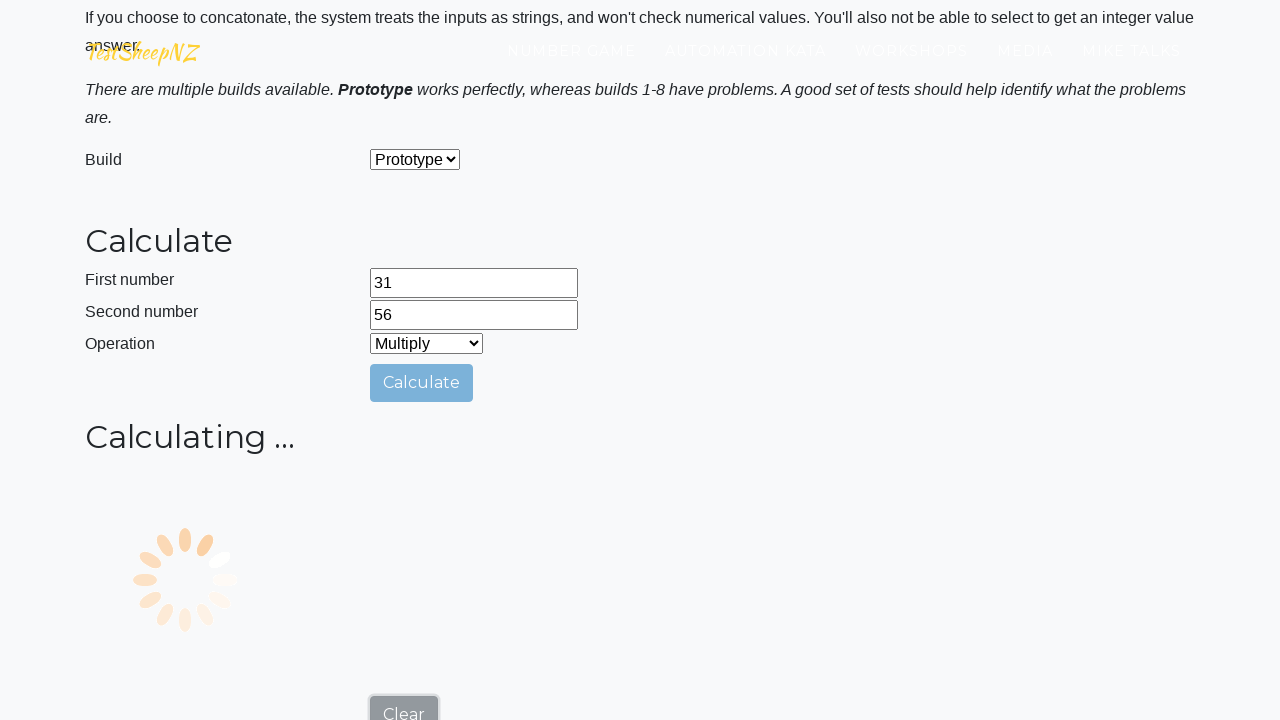

Answer field loaded with result for operation 2
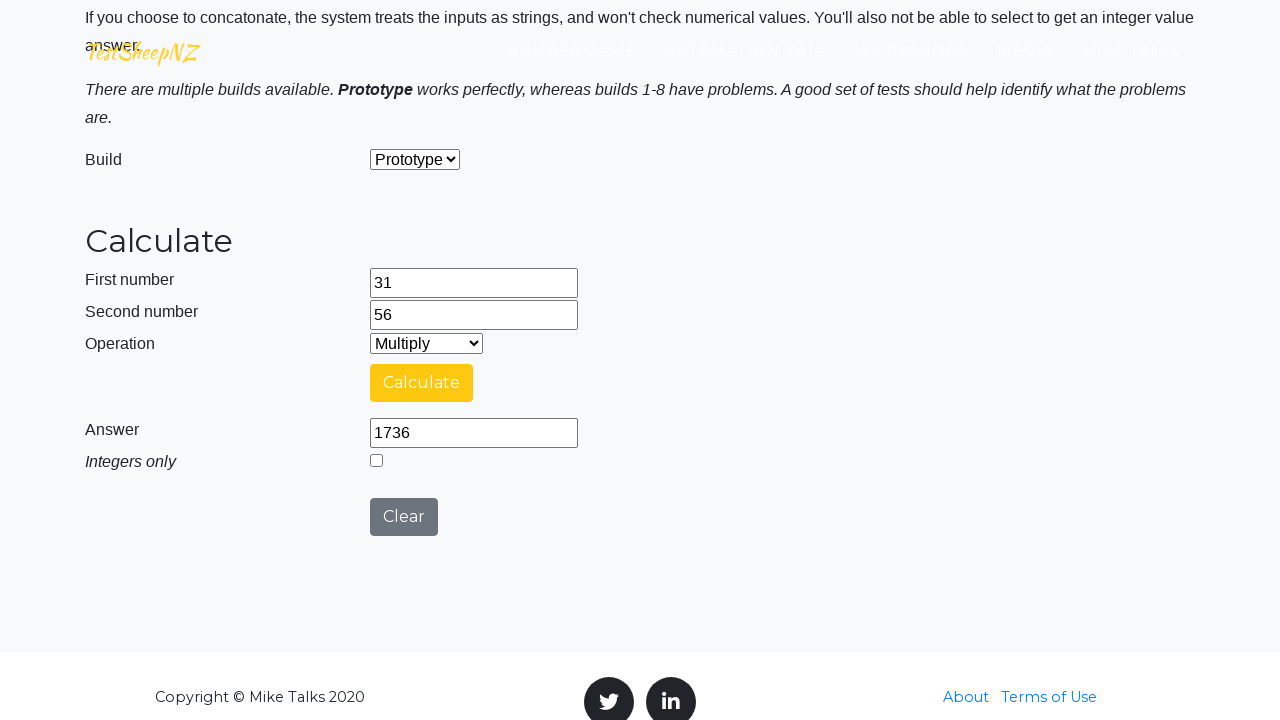

Clicked clear button to reset calculator after operation 2 at (404, 517) on #clearButton
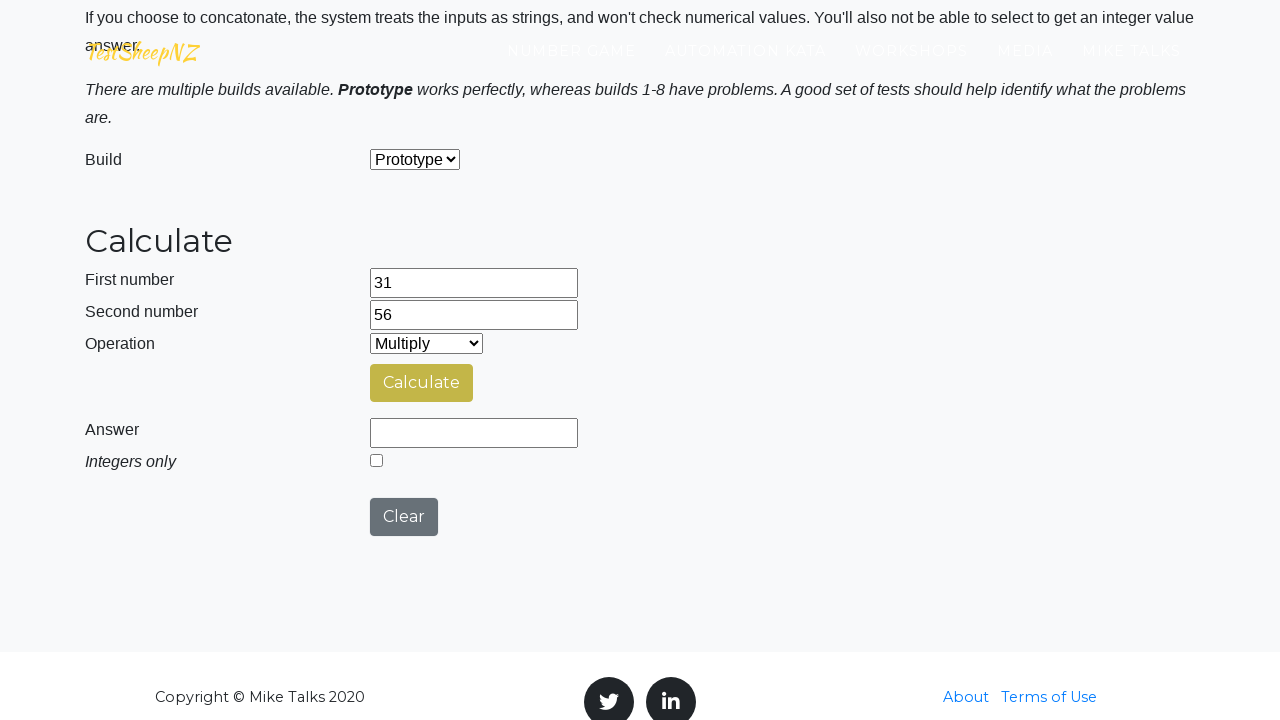

Selected operation 3 from dropdown for numbers 31 and 56 on #selectOperationDropdown
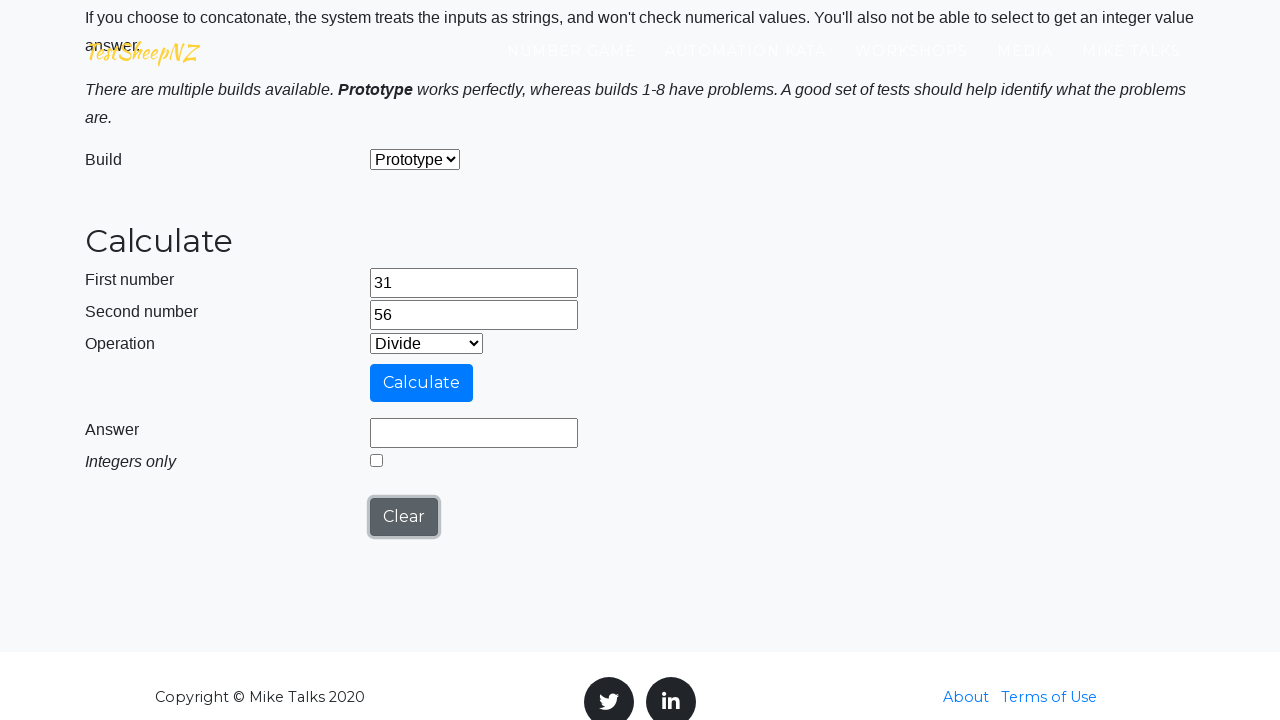

Clicked calculate button for operation 3 at (422, 383) on #calculateButton
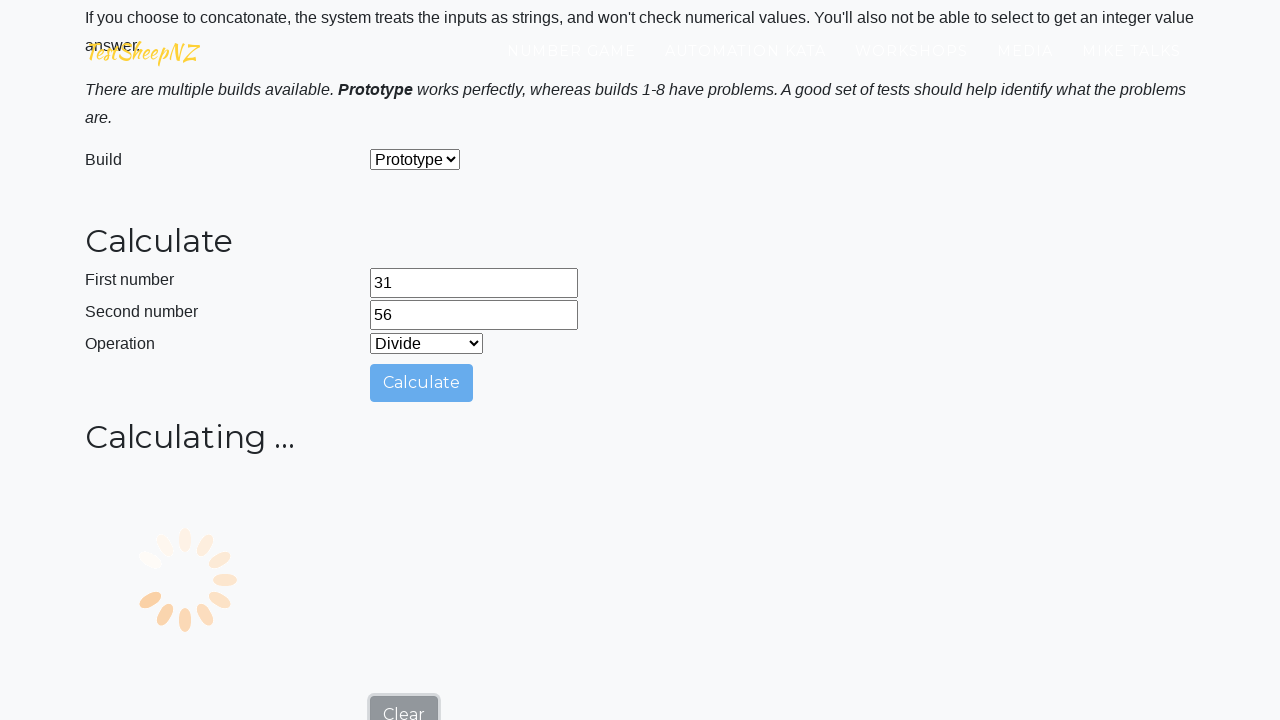

Selected integer-only mode for division operation at (376, 714) on #integerSelect
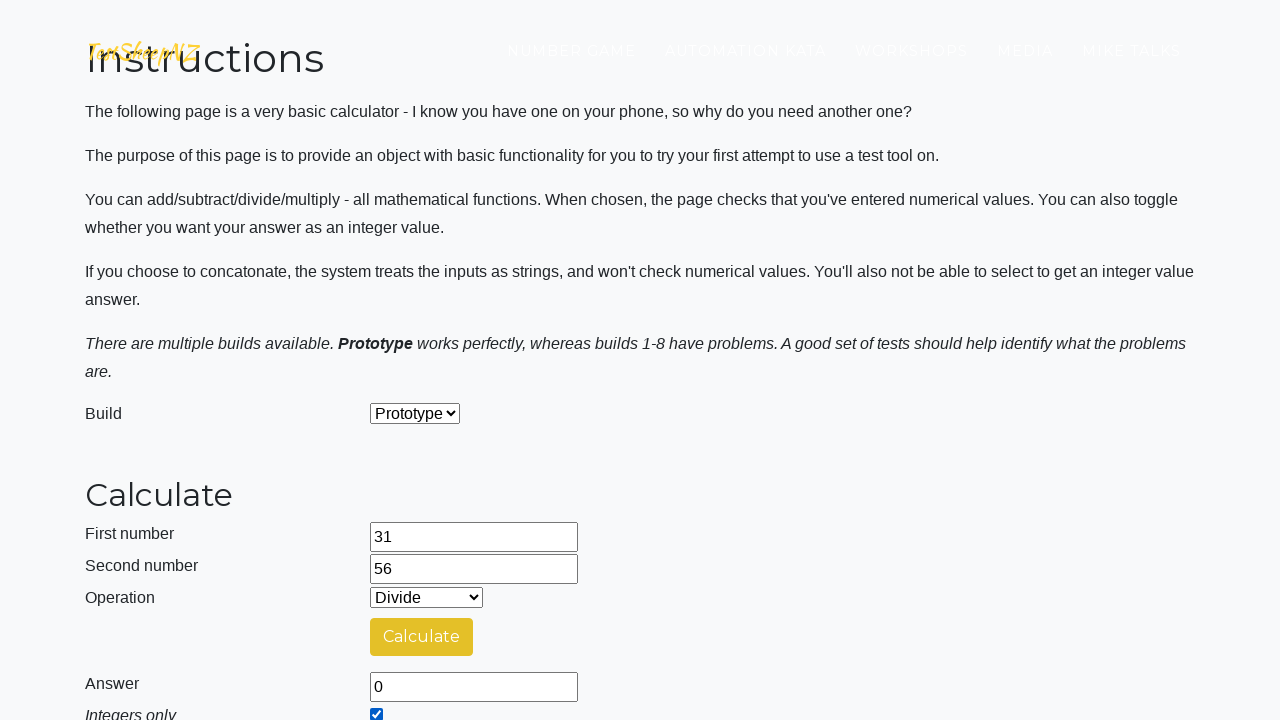

Answer field loaded with result for operation 3
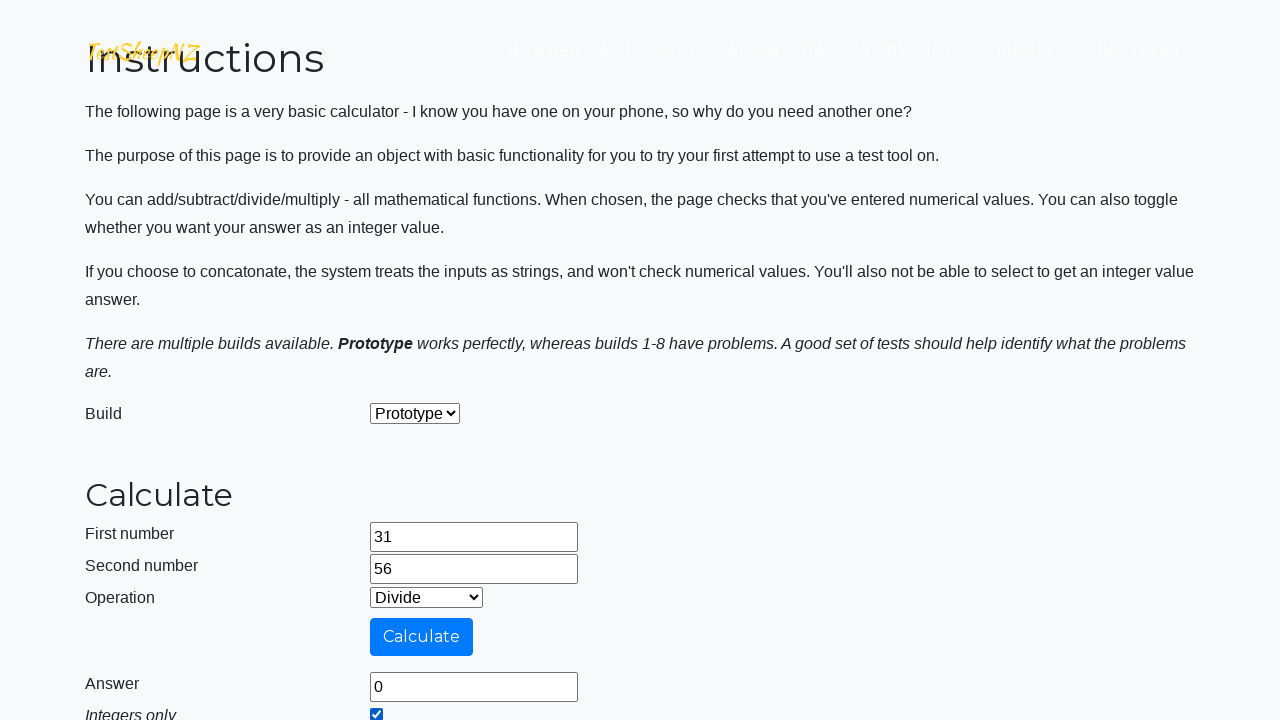

Clicked clear button to reset calculator after operation 3 at (404, 485) on #clearButton
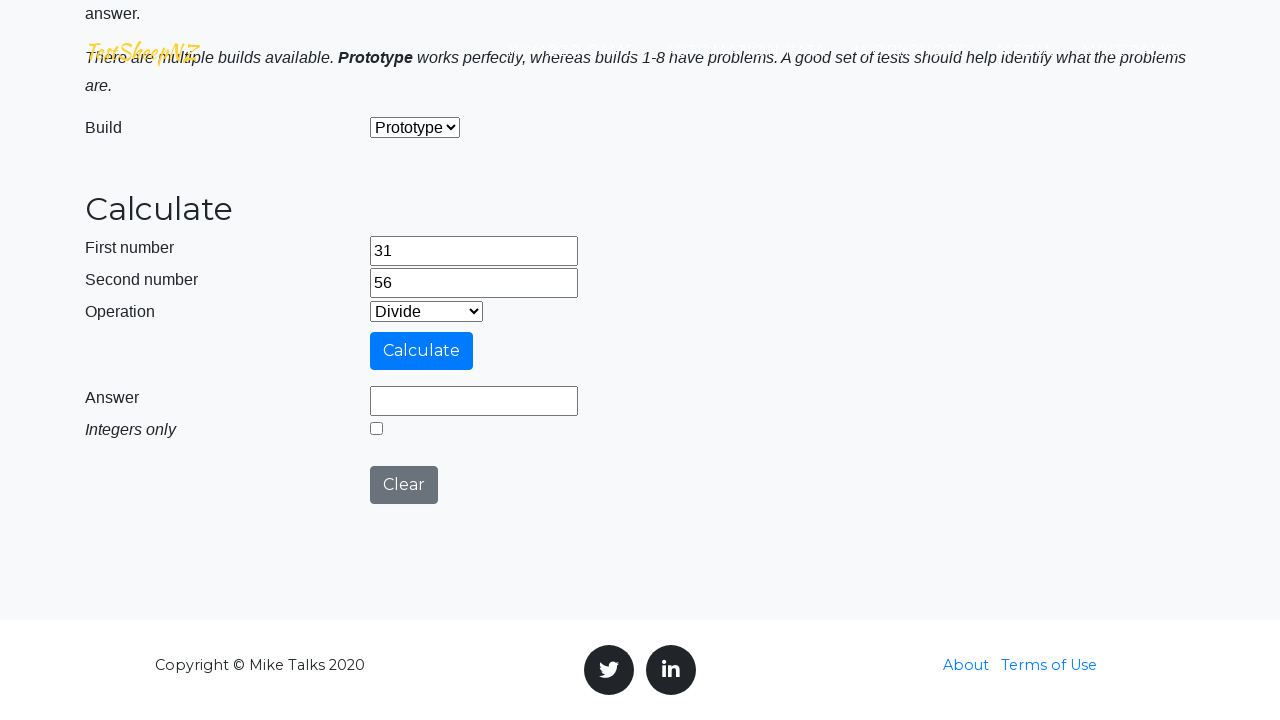

Selected operation 4 from dropdown for numbers 31 and 56 on #selectOperationDropdown
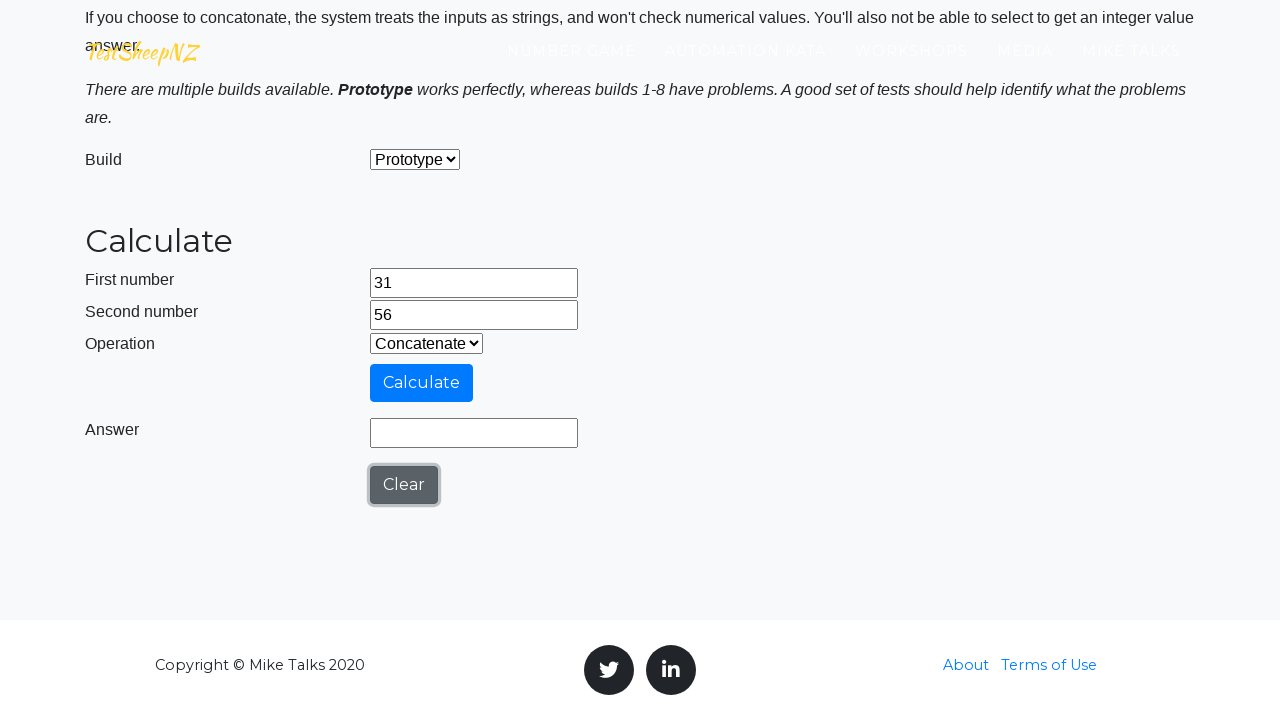

Clicked calculate button for operation 4 at (422, 383) on #calculateButton
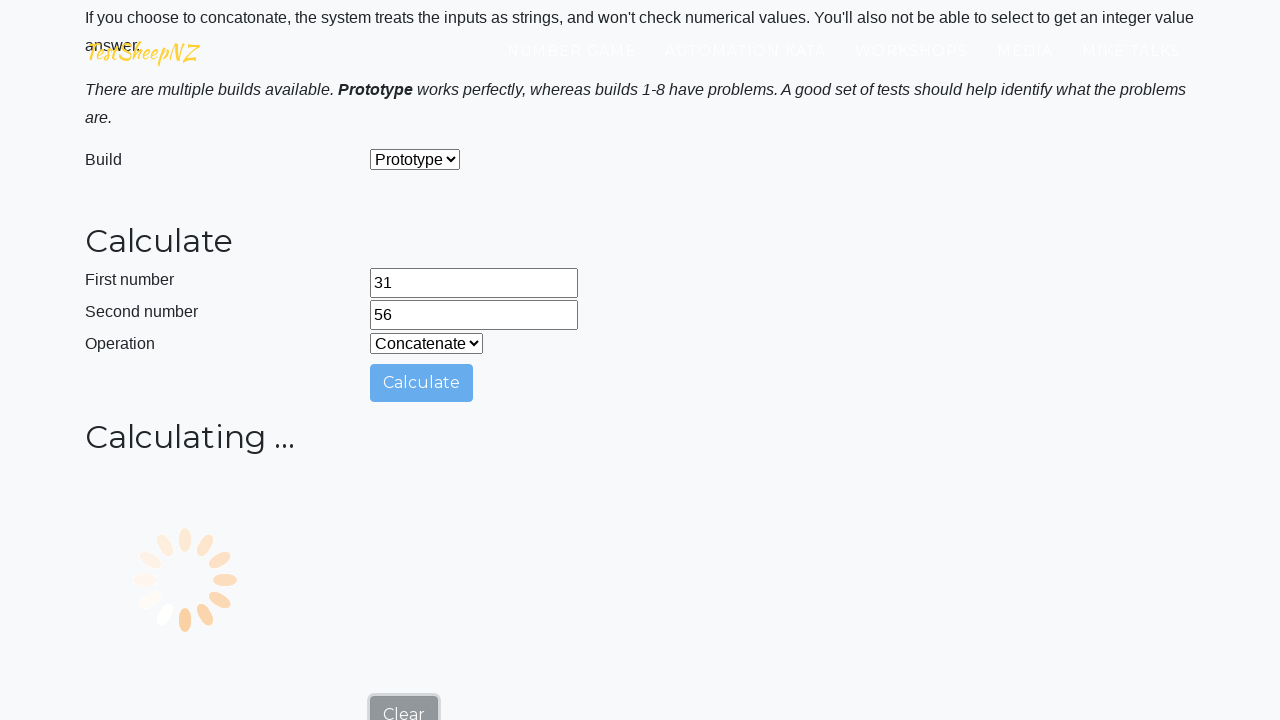

Answer field loaded with result for operation 4
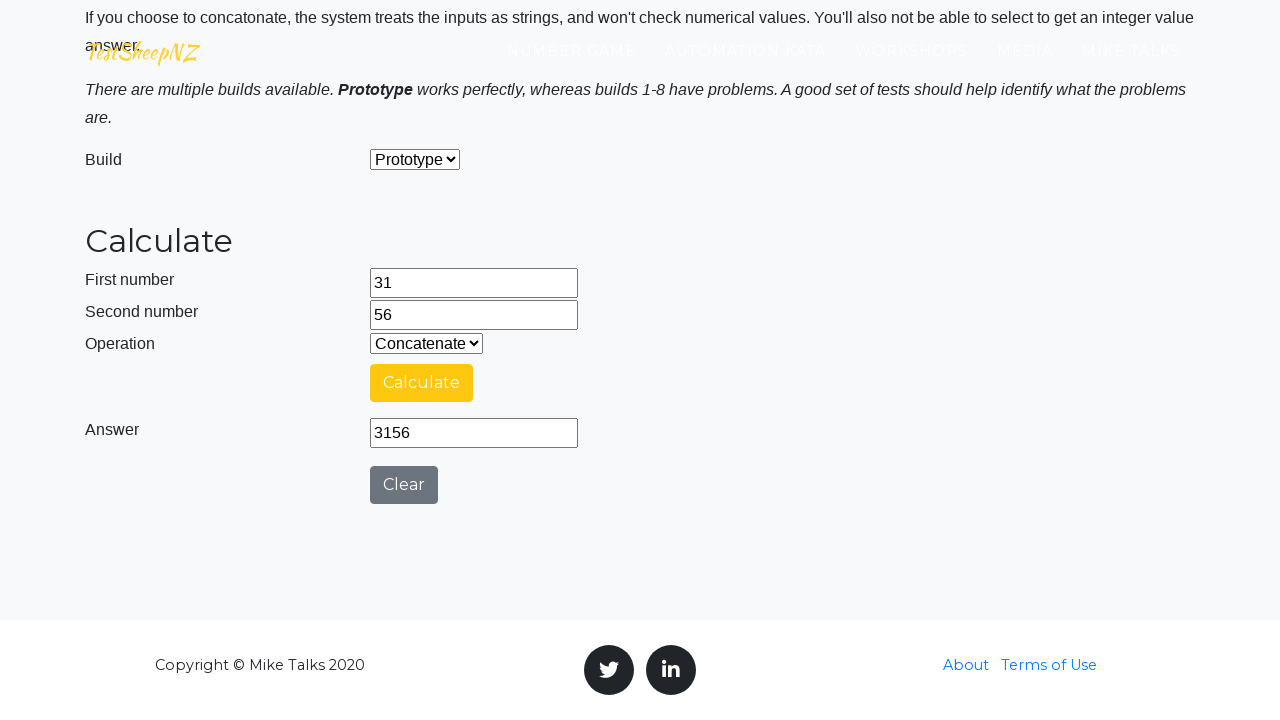

Clicked clear button to reset calculator after operation 4 at (404, 485) on #clearButton
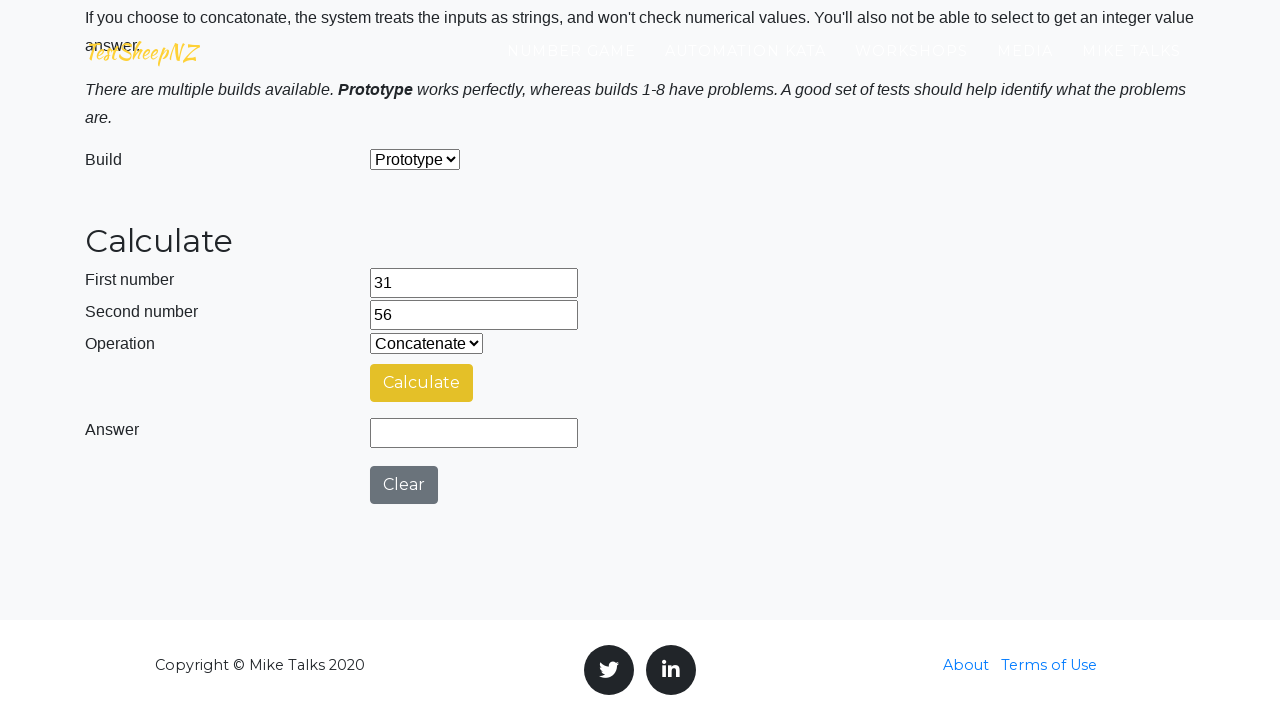

Cleared first number field for test pair 4 on #number1Field
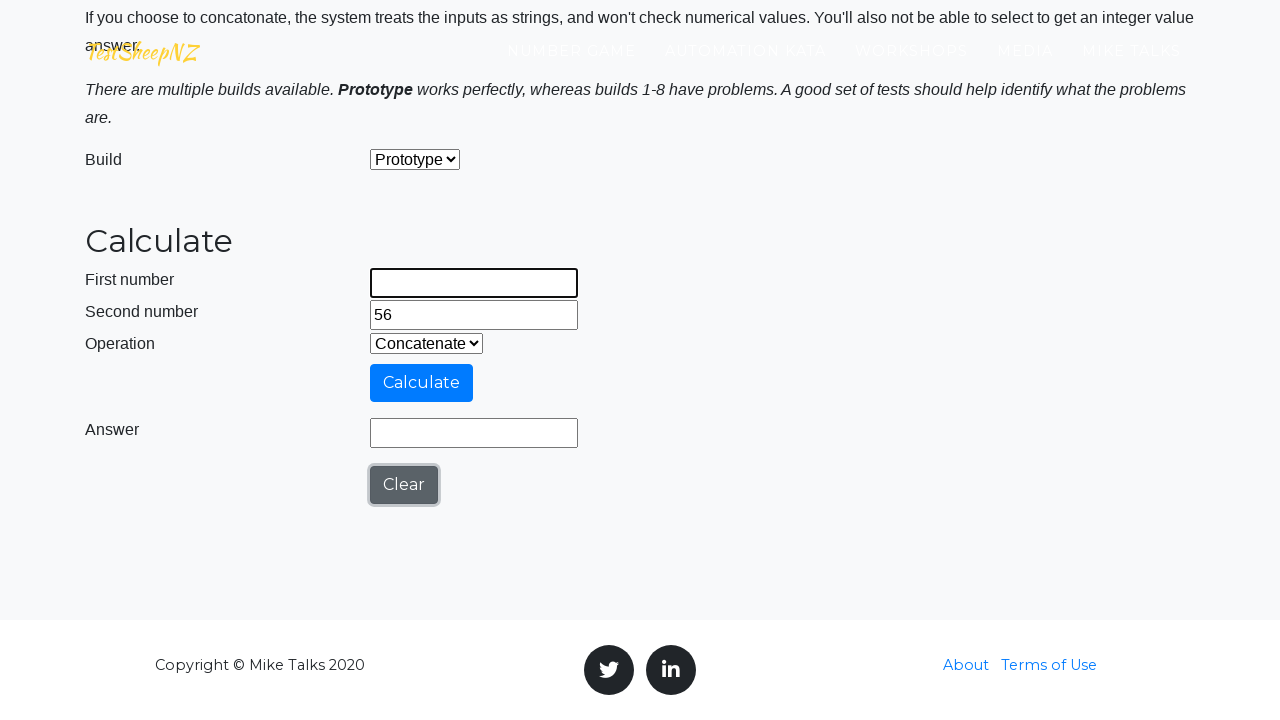

Filled first number field with 67 on #number1Field
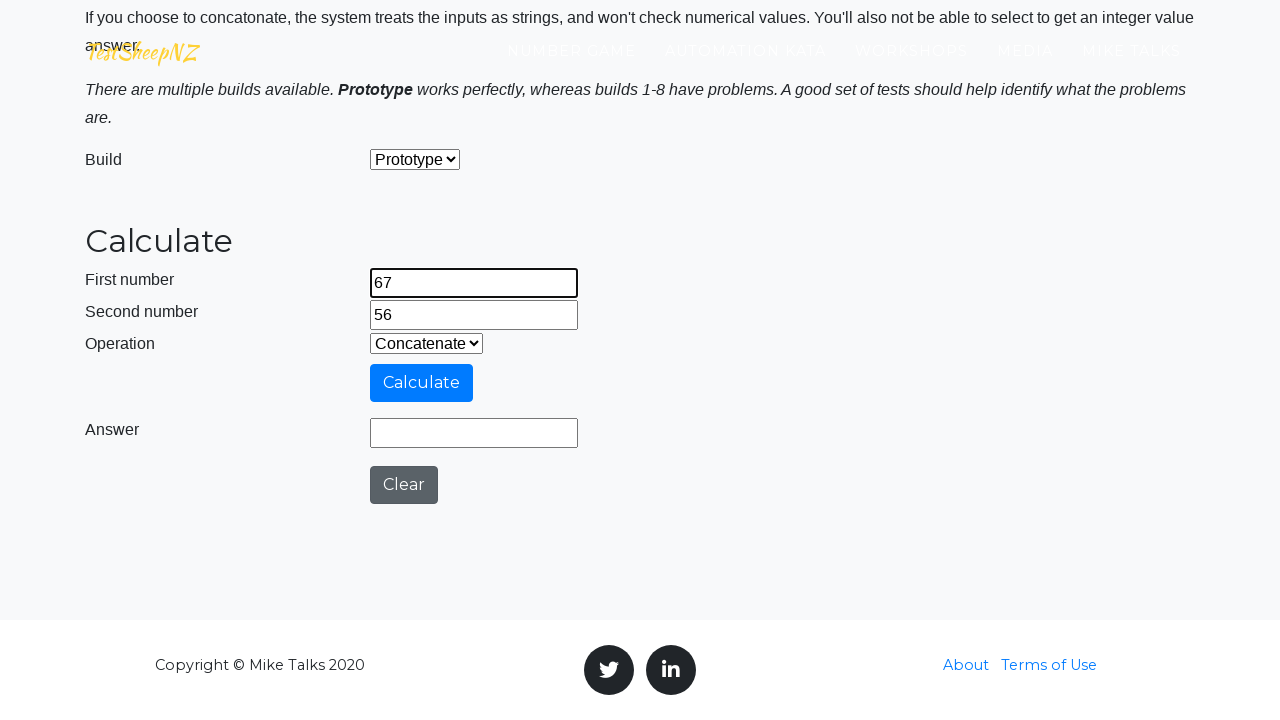

Cleared second number field for test pair 4 on #number2Field
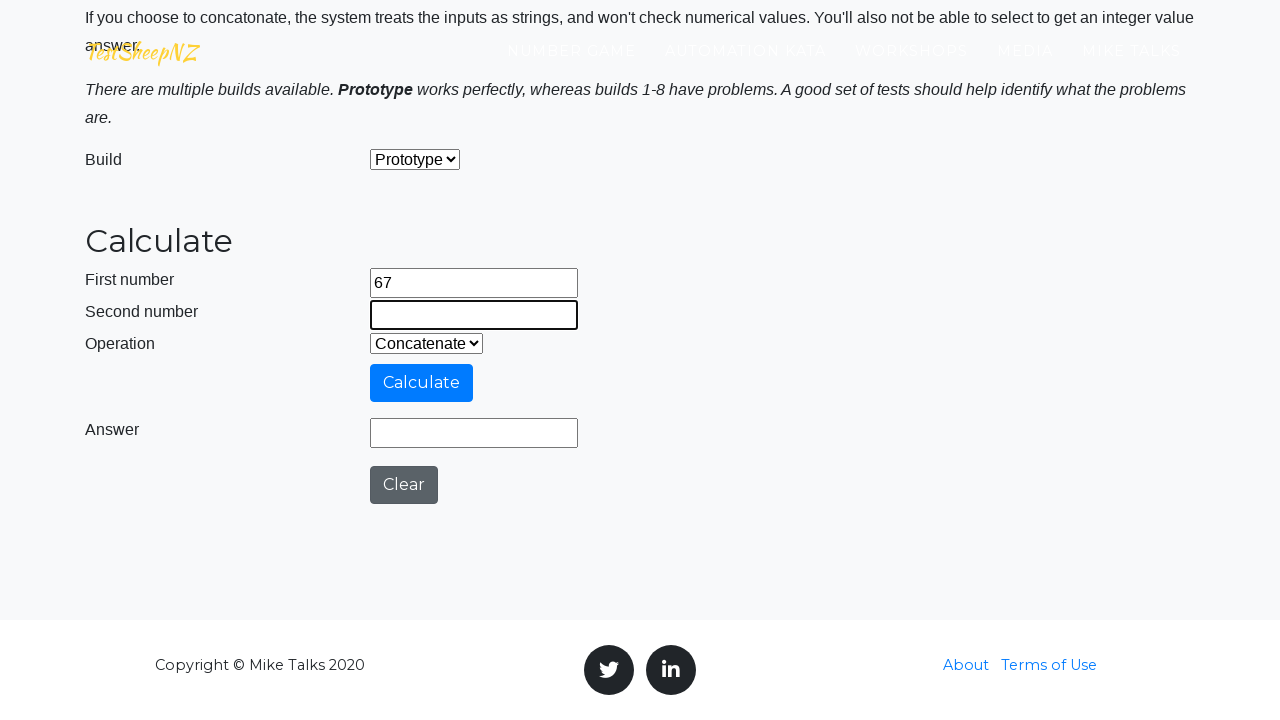

Filled second number field with 12 on #number2Field
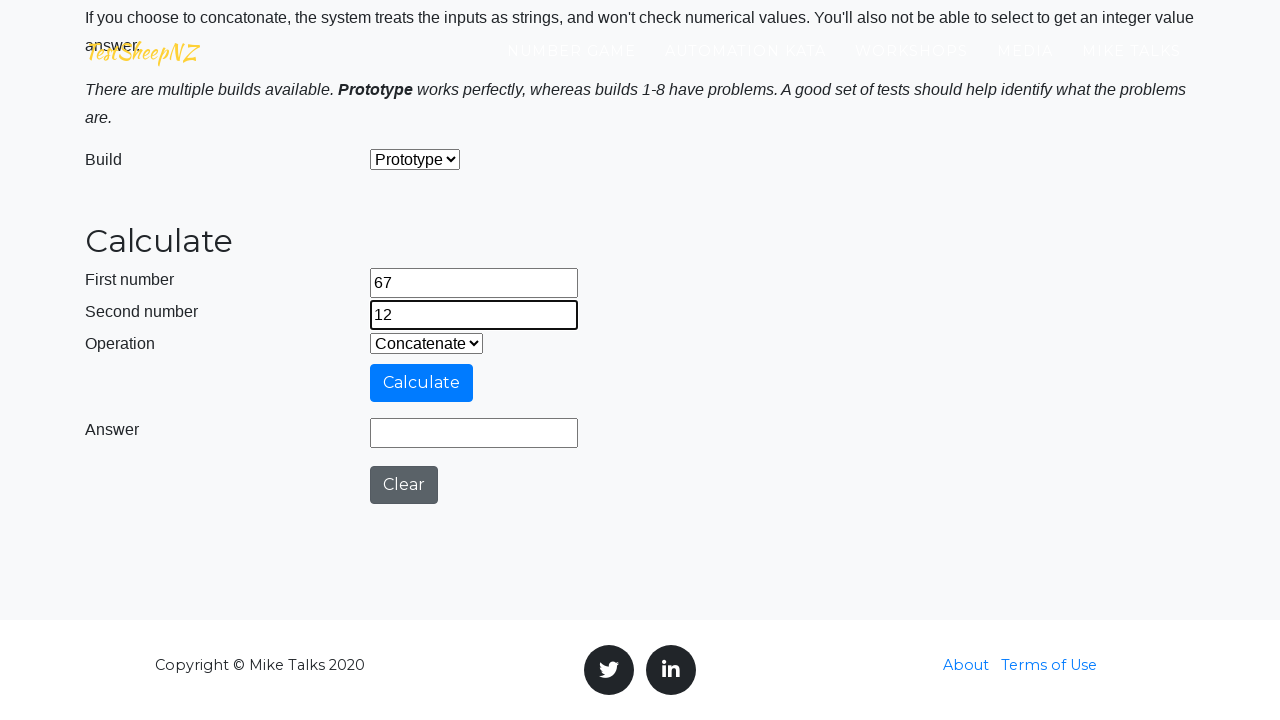

Selected operation 0 from dropdown for numbers 67 and 12 on #selectOperationDropdown
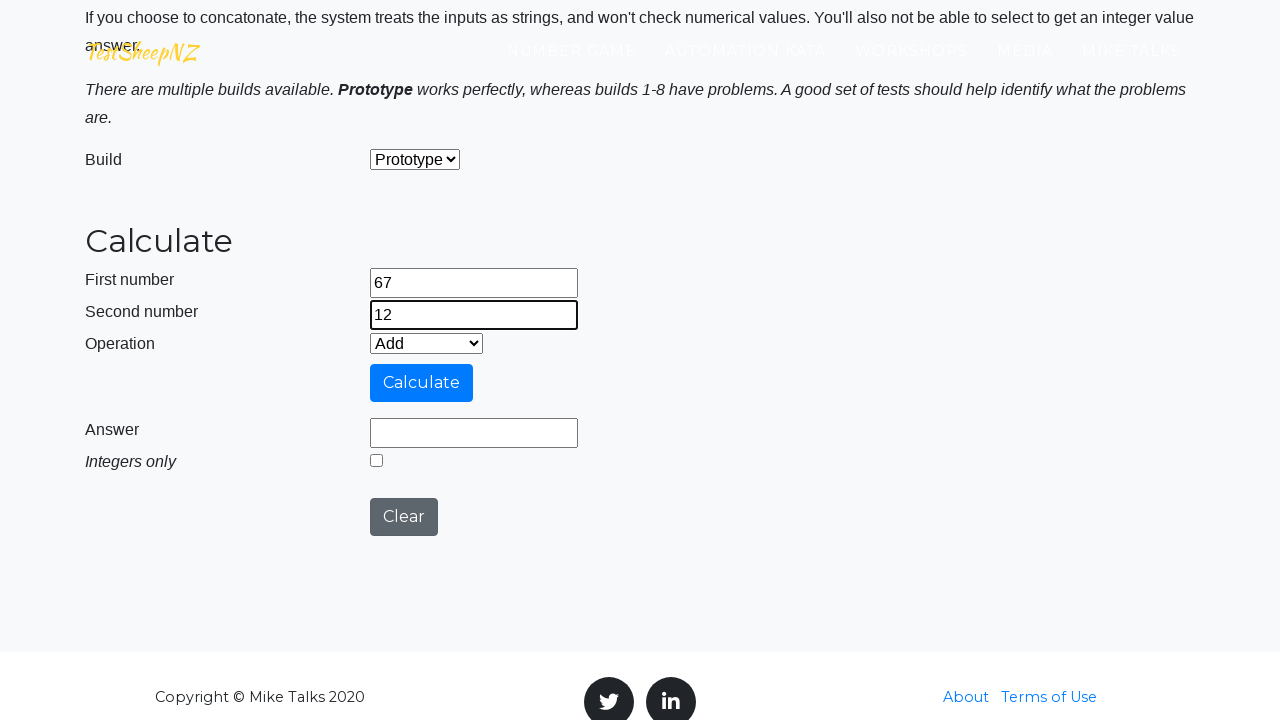

Clicked calculate button for operation 0 at (422, 383) on #calculateButton
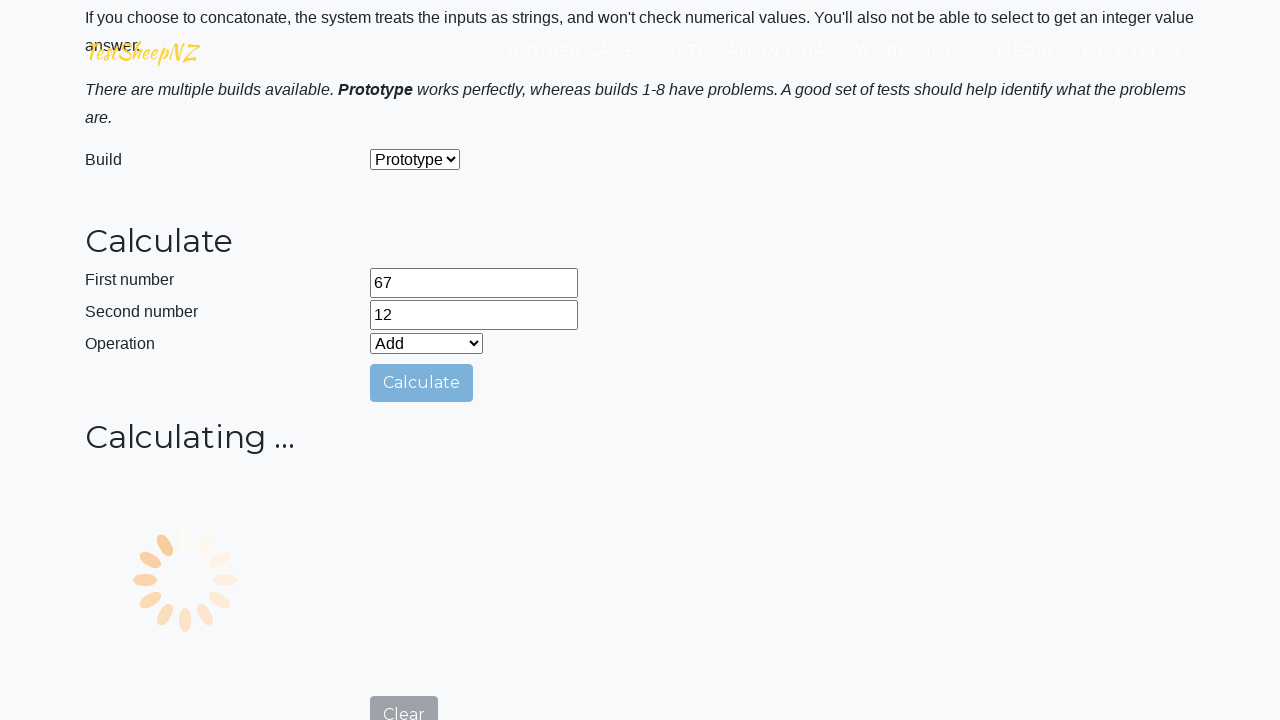

Answer field loaded with result for operation 0
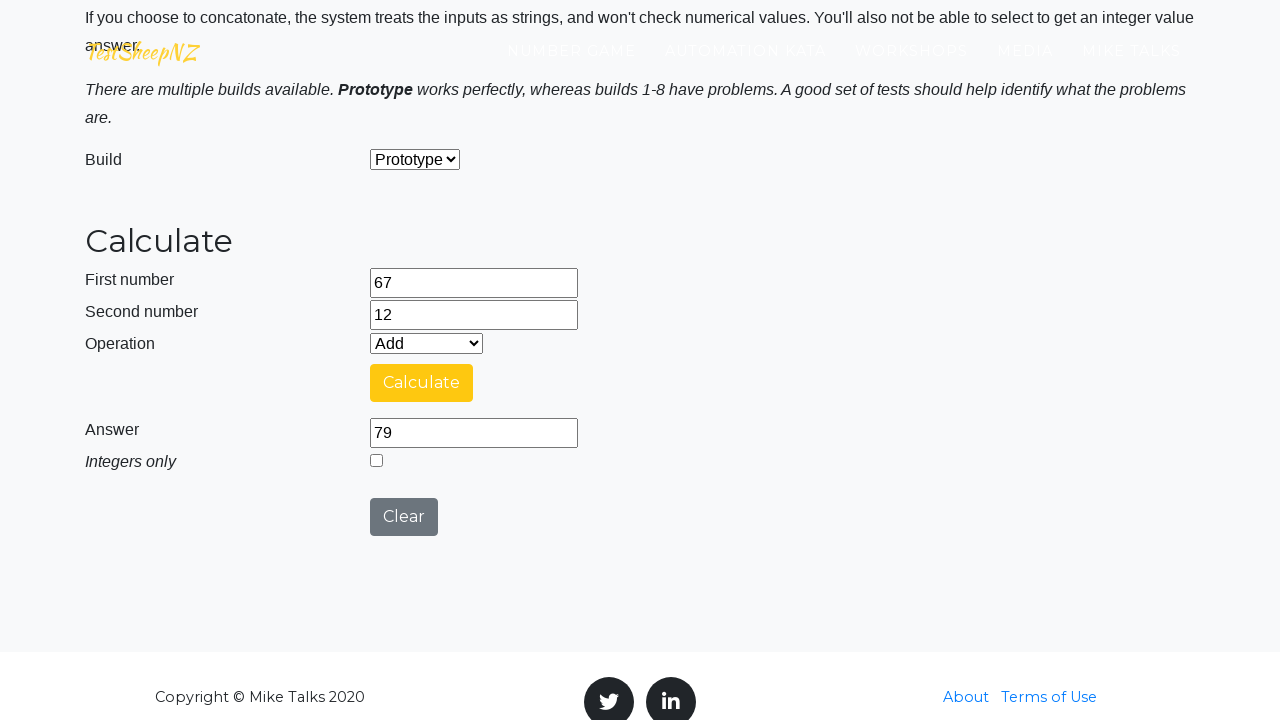

Clicked clear button to reset calculator after operation 0 at (404, 517) on #clearButton
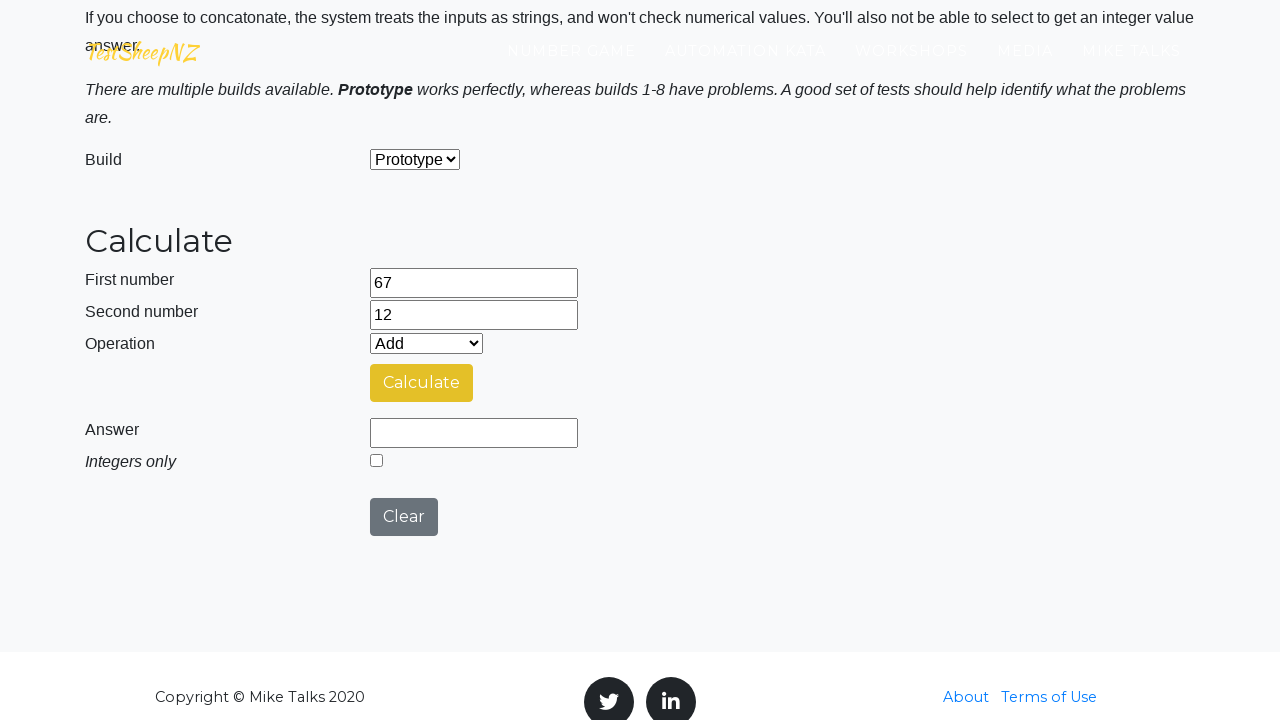

Selected operation 1 from dropdown for numbers 67 and 12 on #selectOperationDropdown
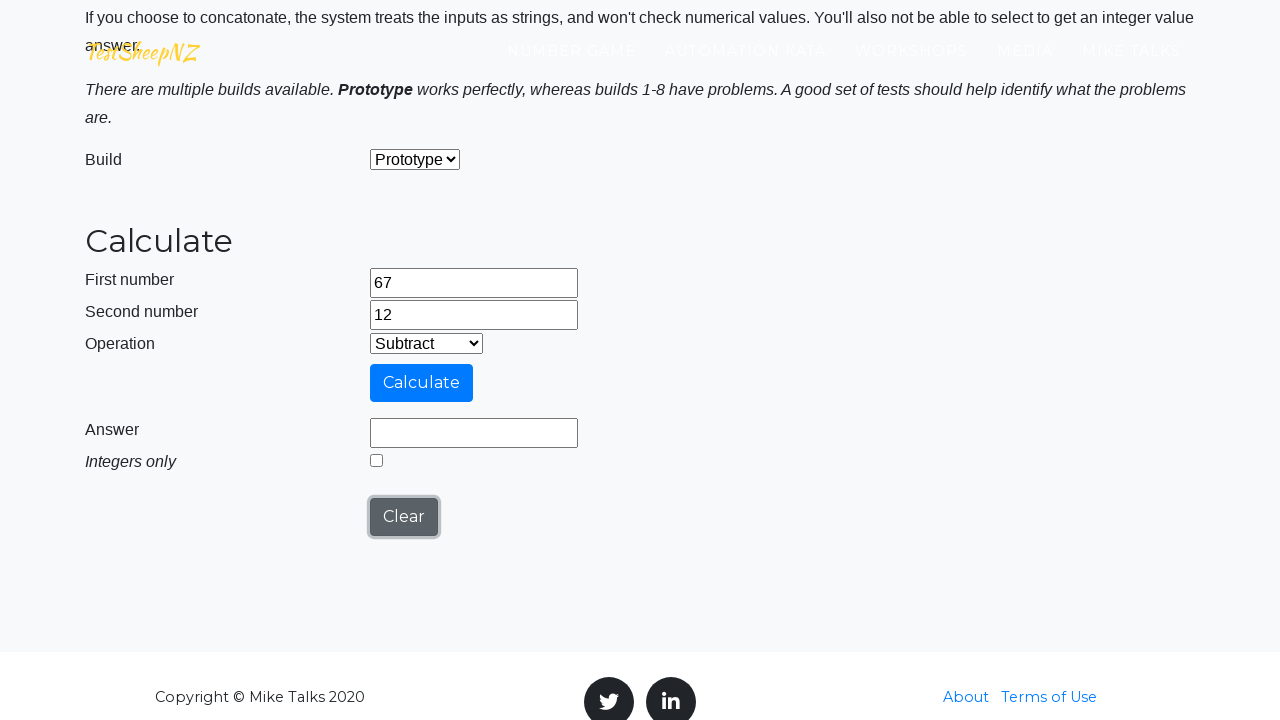

Clicked calculate button for operation 1 at (422, 383) on #calculateButton
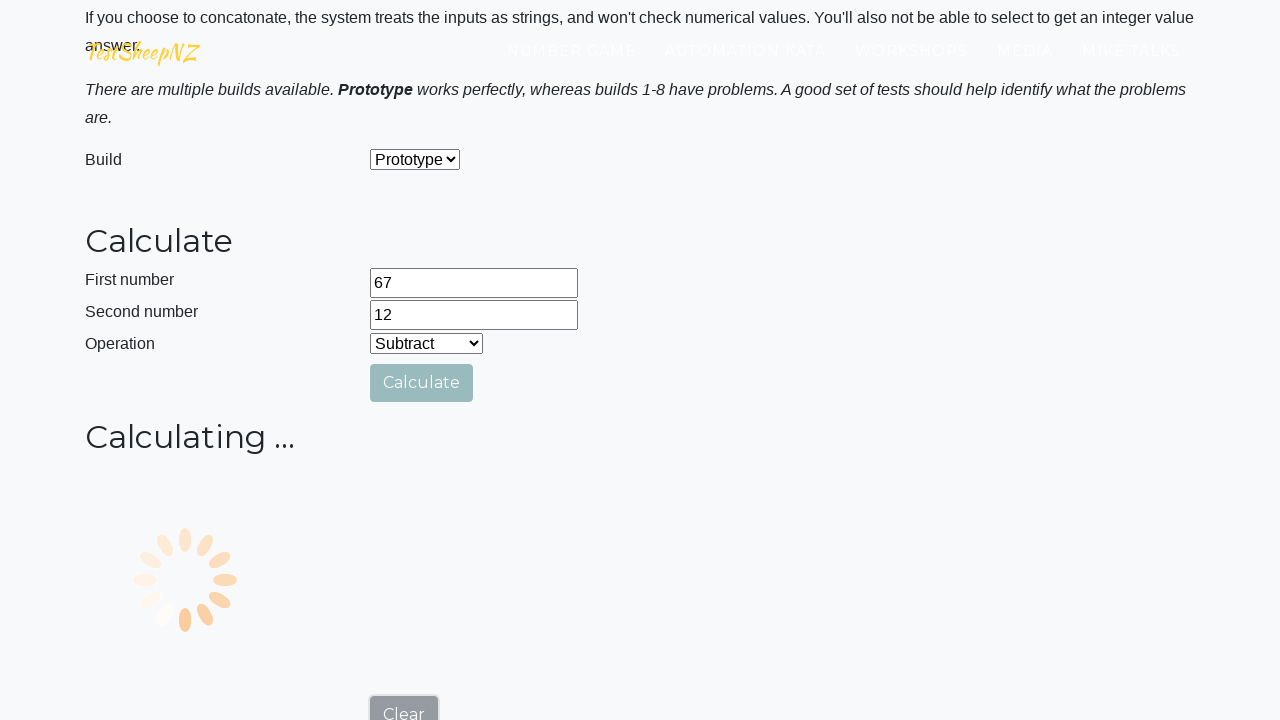

Answer field loaded with result for operation 1
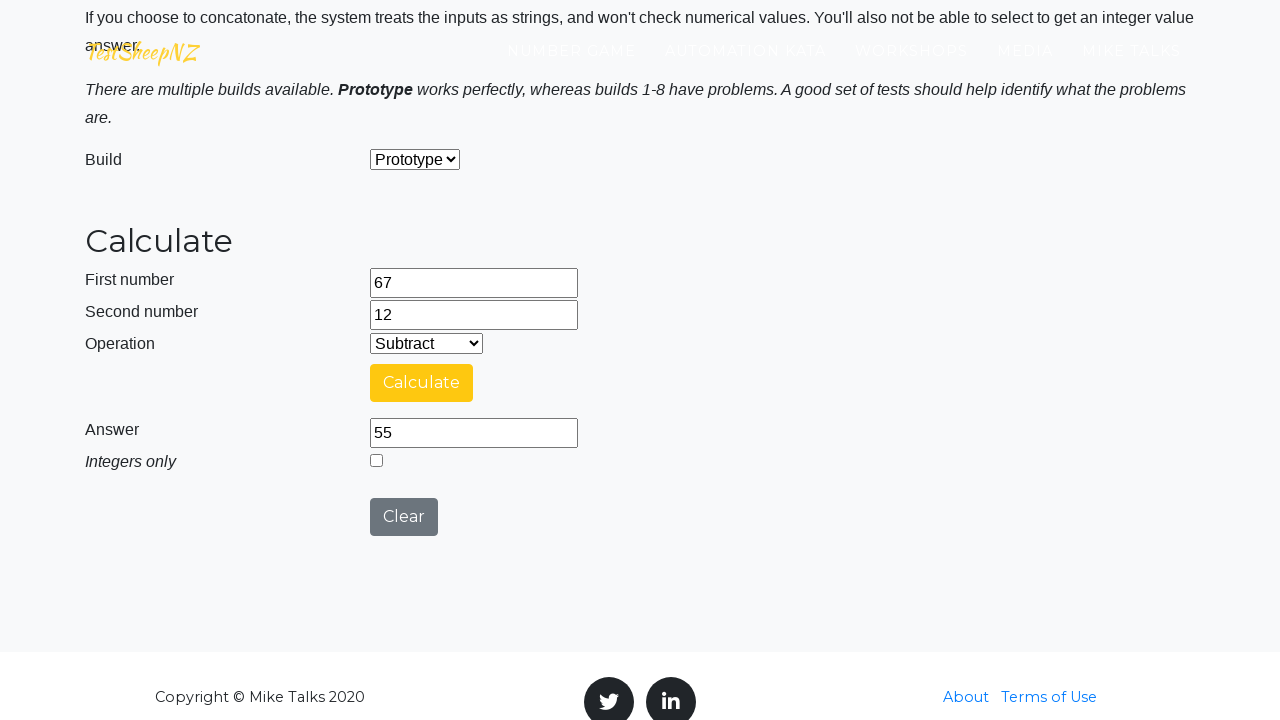

Clicked clear button to reset calculator after operation 1 at (404, 517) on #clearButton
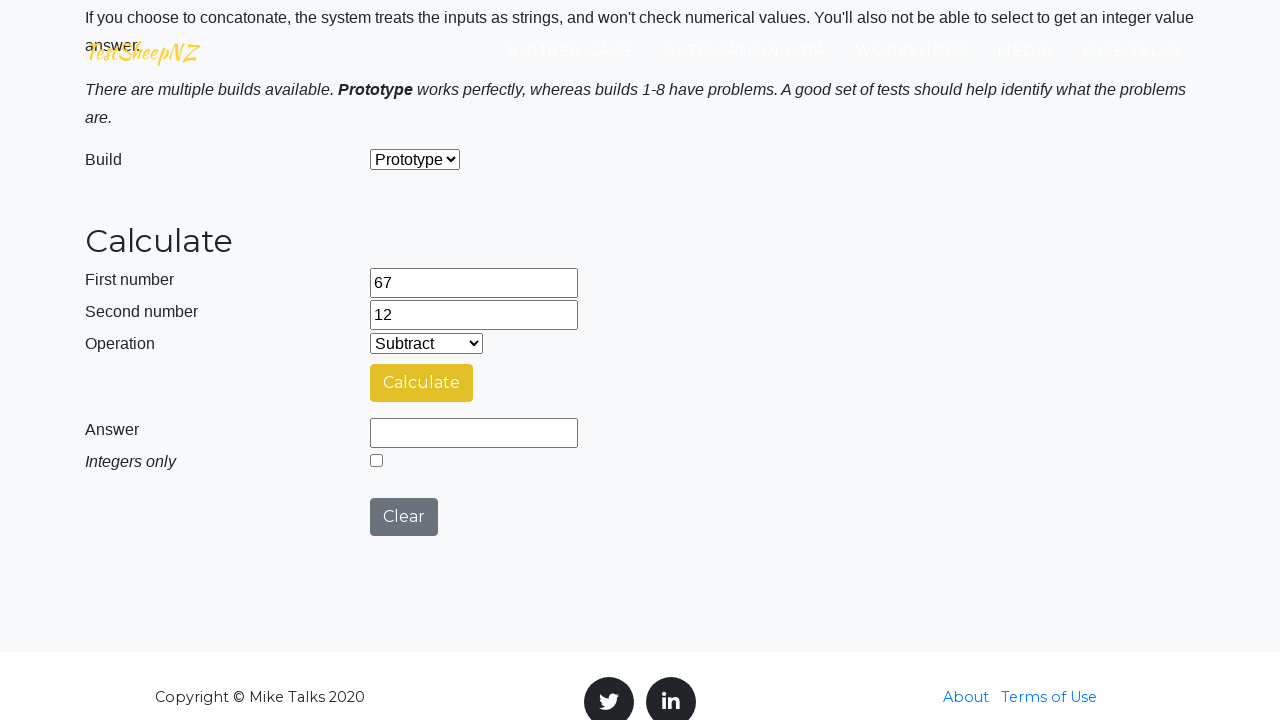

Selected operation 2 from dropdown for numbers 67 and 12 on #selectOperationDropdown
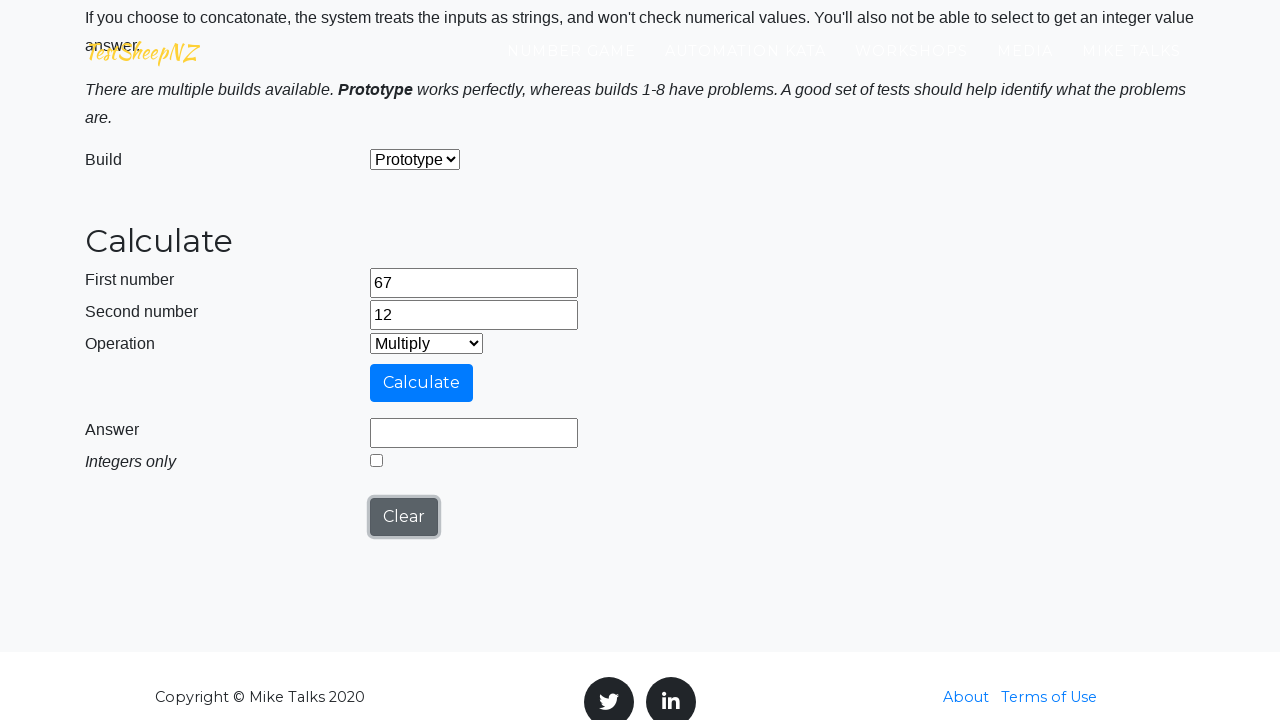

Clicked calculate button for operation 2 at (422, 383) on #calculateButton
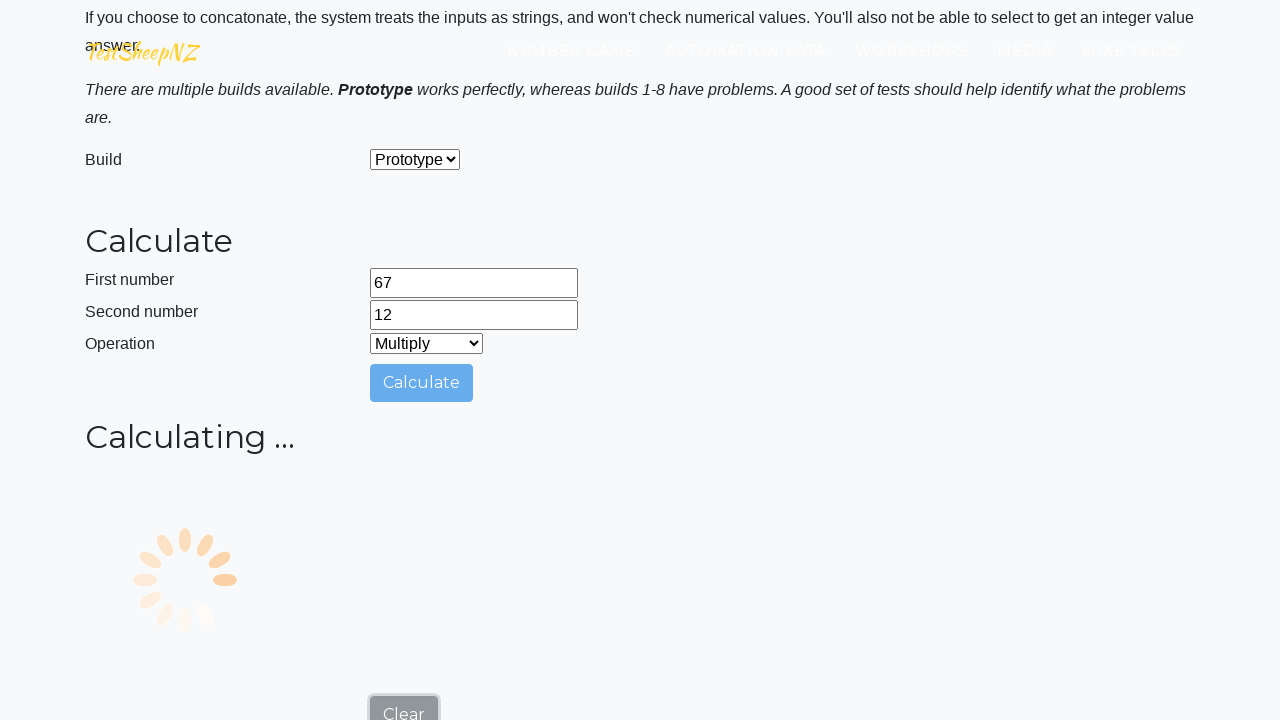

Answer field loaded with result for operation 2
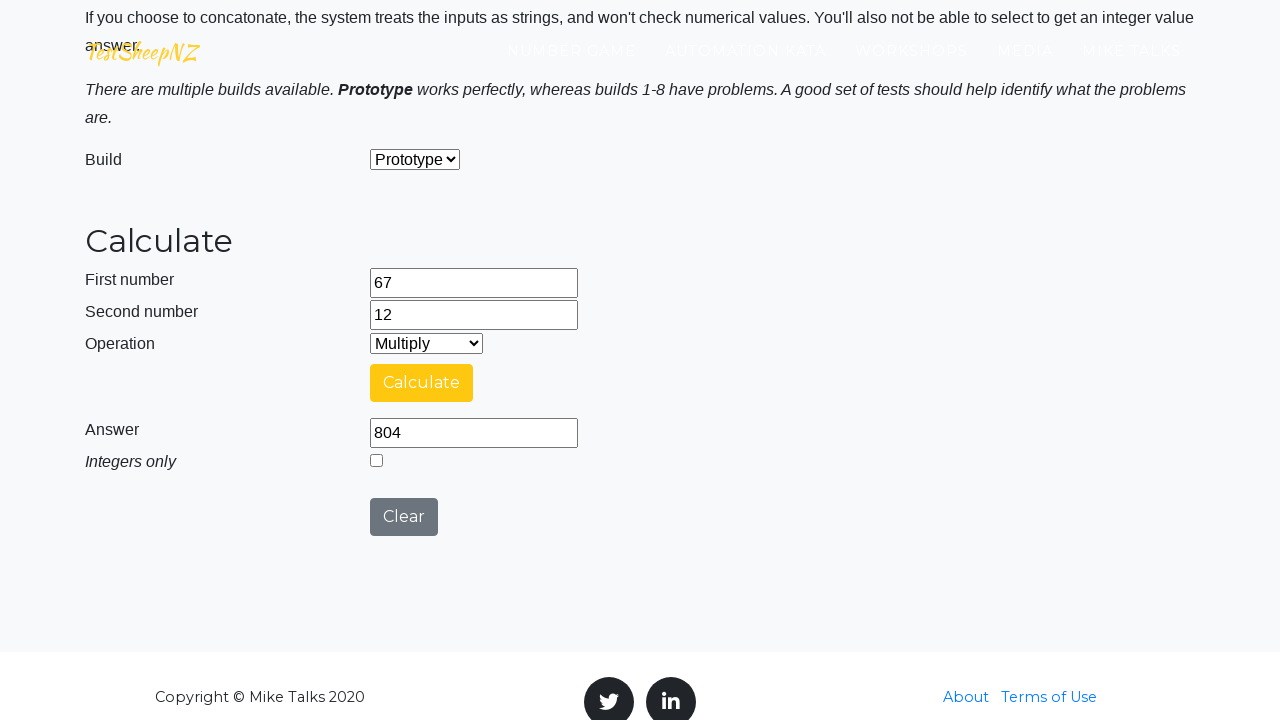

Clicked clear button to reset calculator after operation 2 at (404, 517) on #clearButton
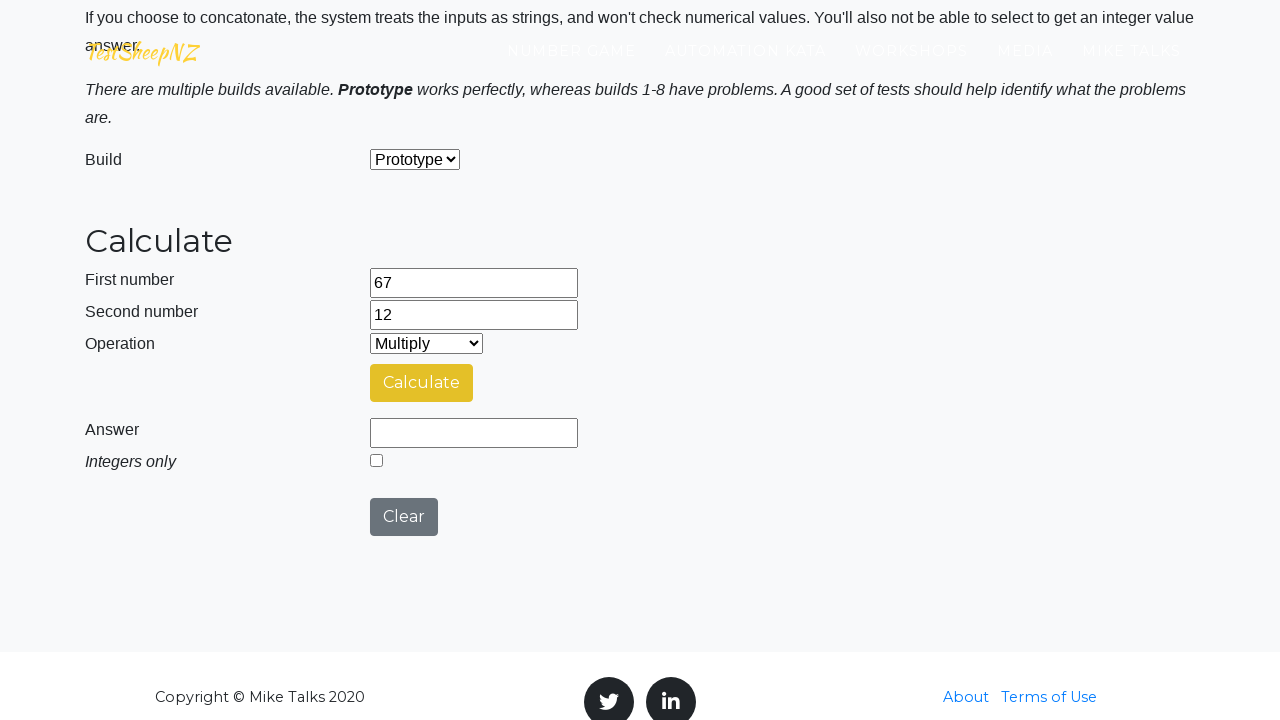

Selected operation 3 from dropdown for numbers 67 and 12 on #selectOperationDropdown
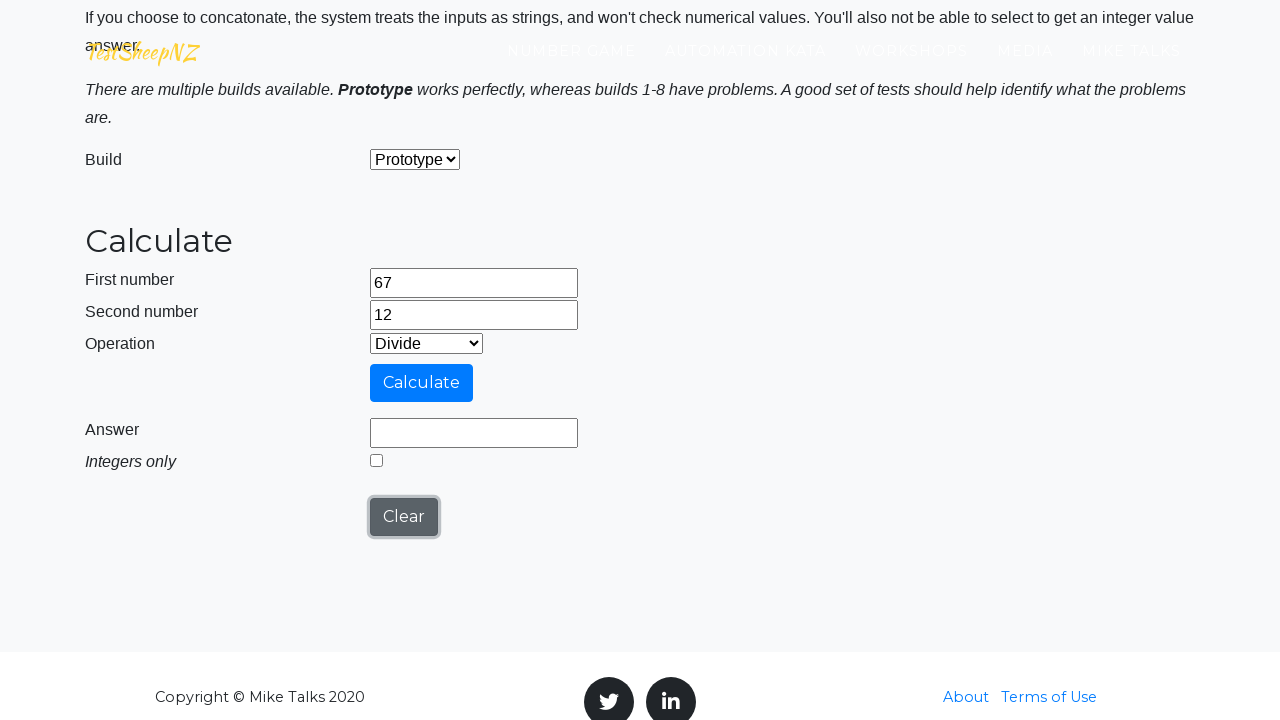

Clicked calculate button for operation 3 at (422, 383) on #calculateButton
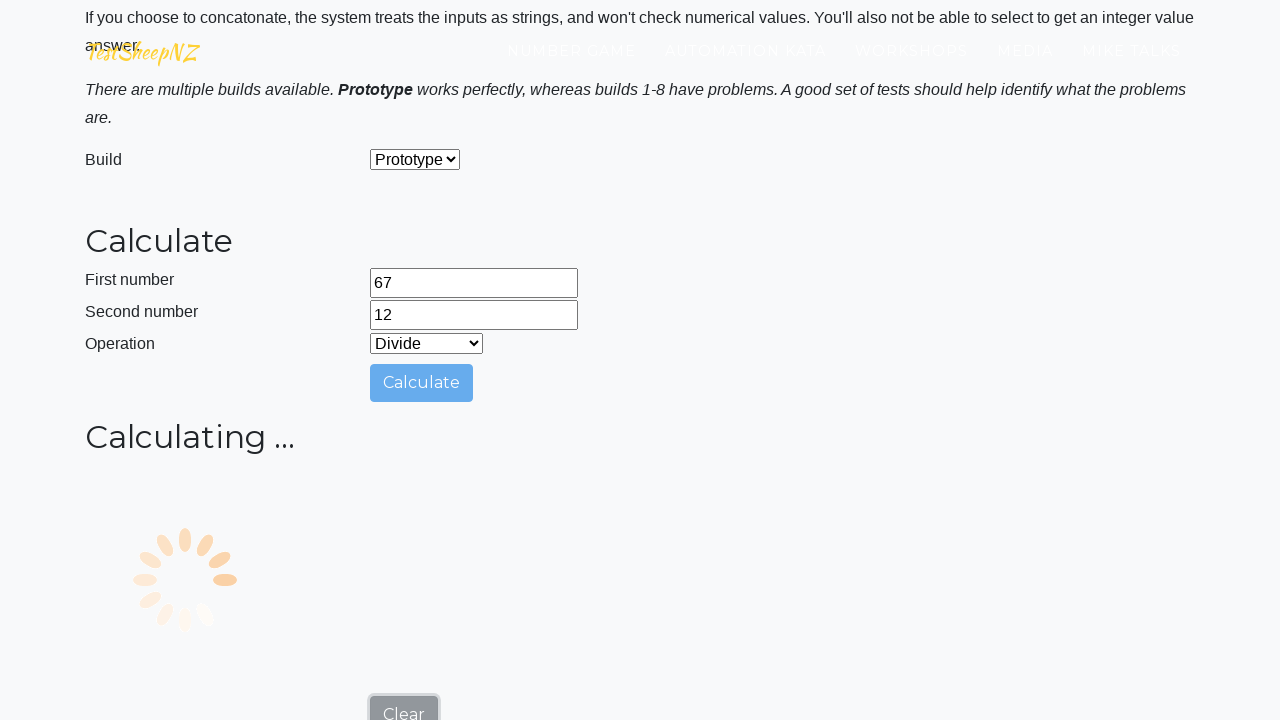

Selected integer-only mode for division operation at (376, 714) on #integerSelect
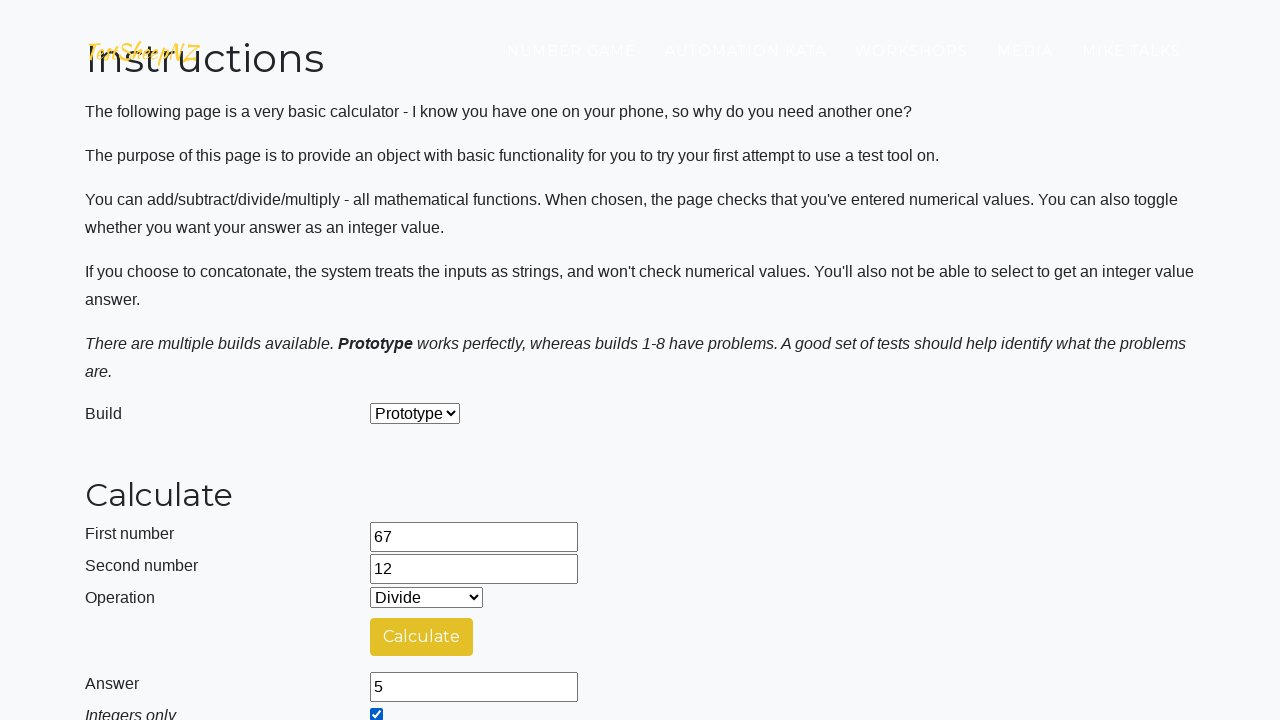

Answer field loaded with result for operation 3
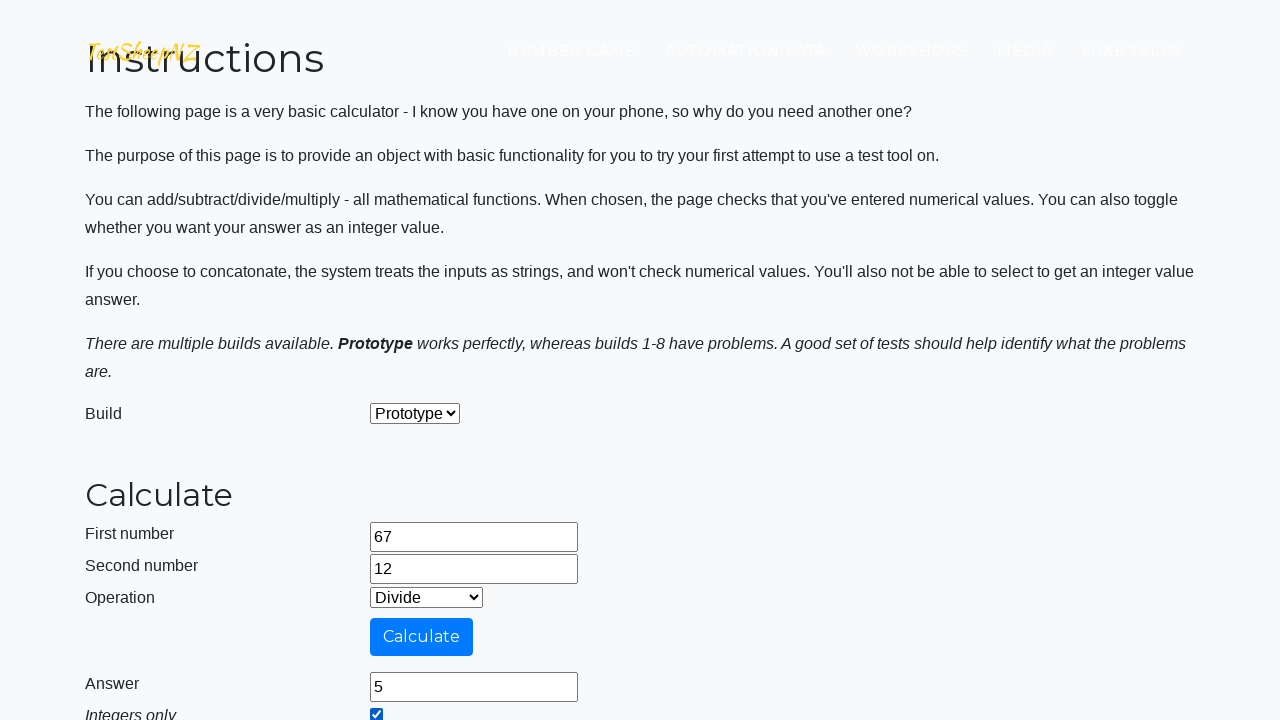

Clicked clear button to reset calculator after operation 3 at (404, 485) on #clearButton
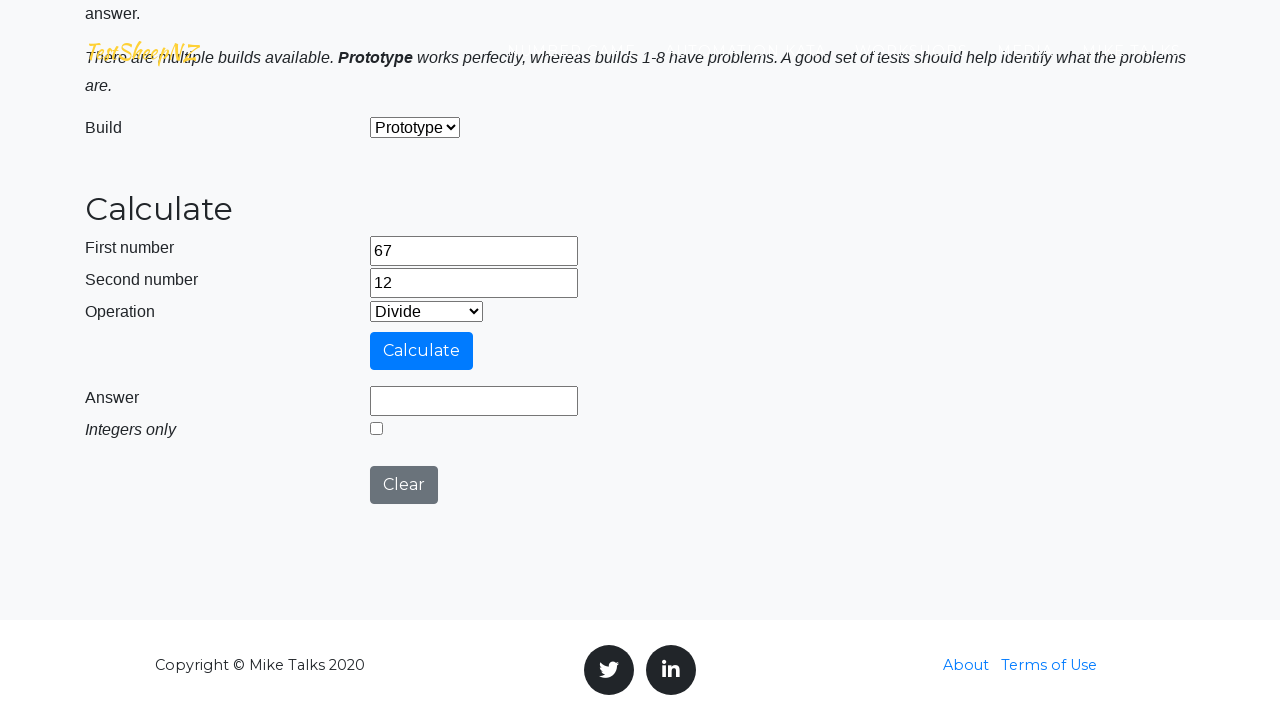

Selected operation 4 from dropdown for numbers 67 and 12 on #selectOperationDropdown
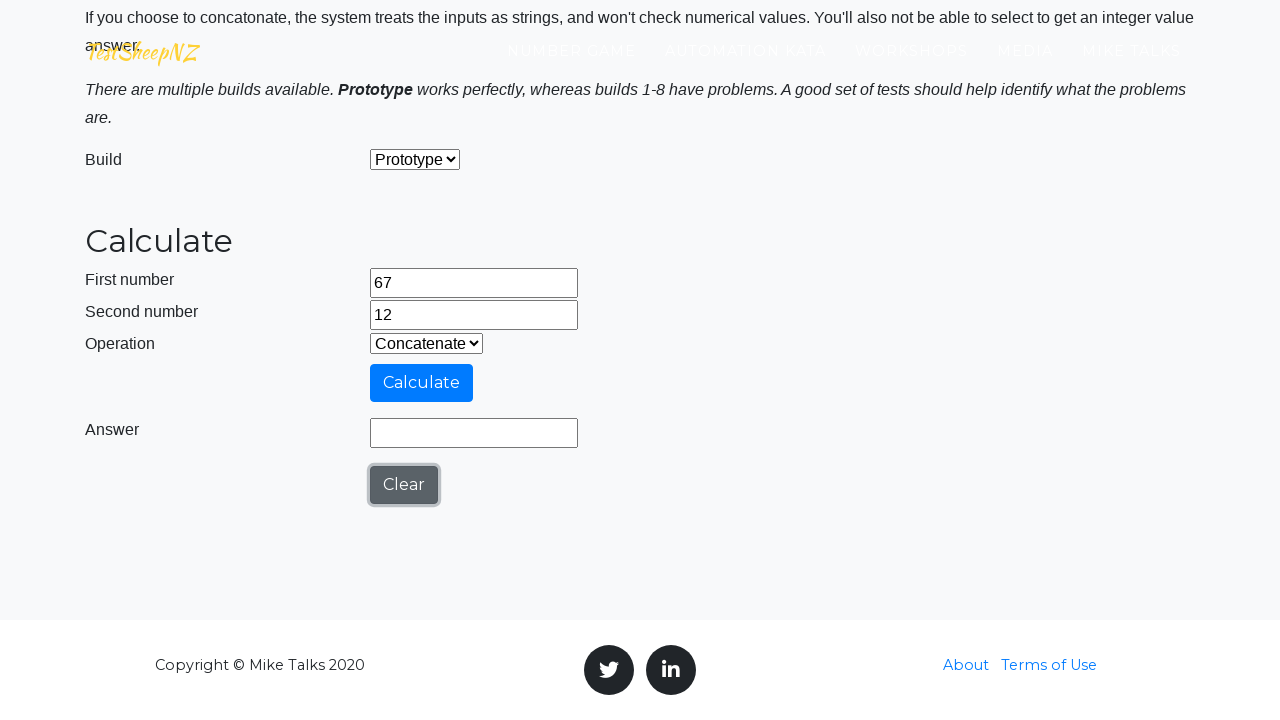

Clicked calculate button for operation 4 at (422, 383) on #calculateButton
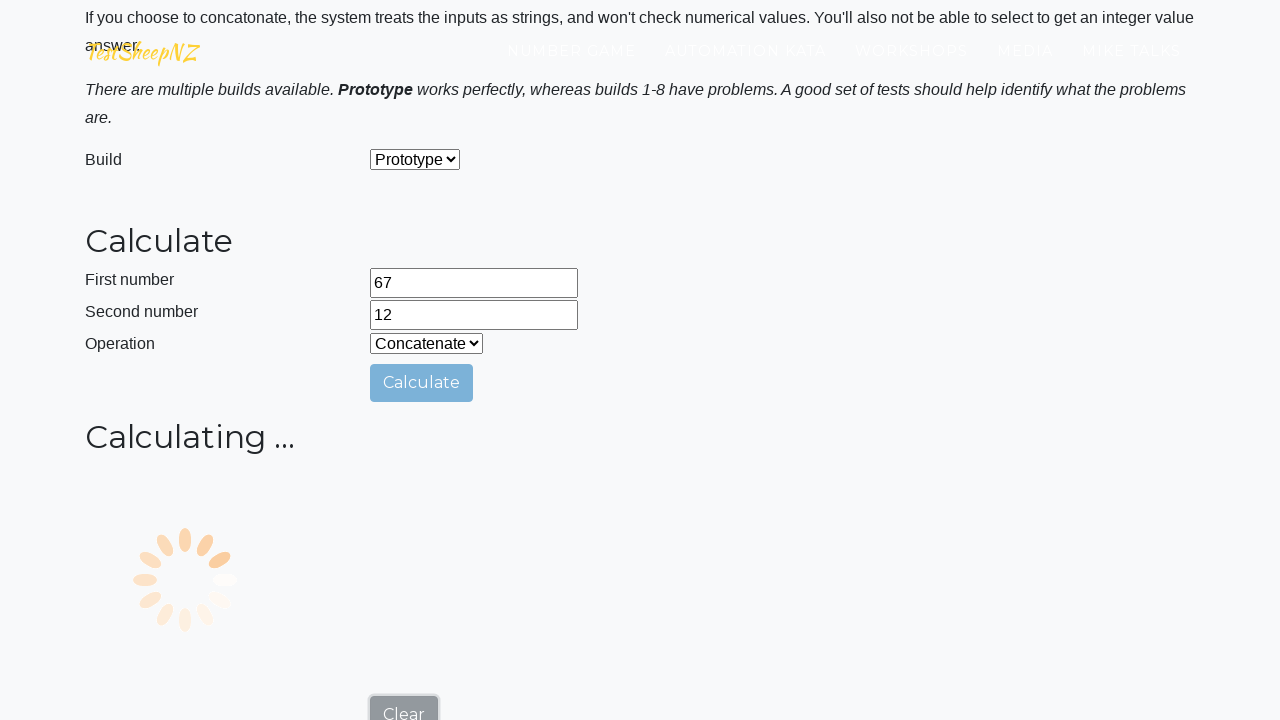

Answer field loaded with result for operation 4
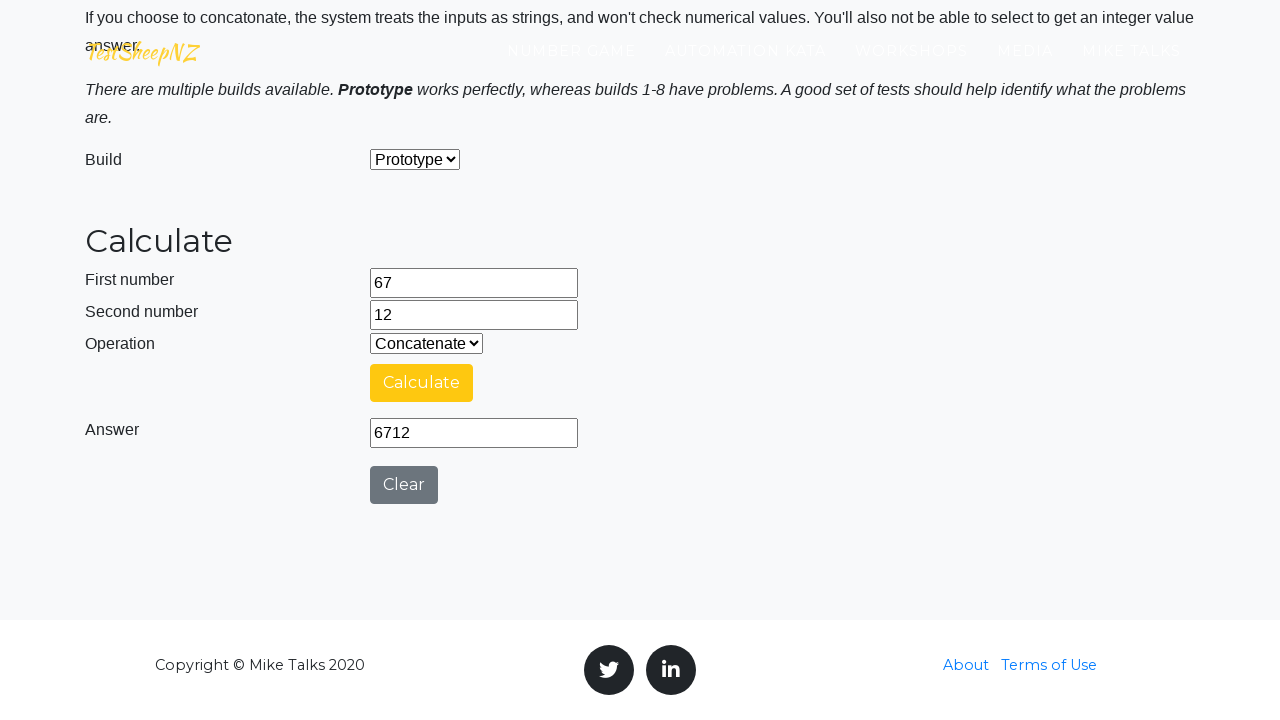

Clicked clear button to reset calculator after operation 4 at (404, 485) on #clearButton
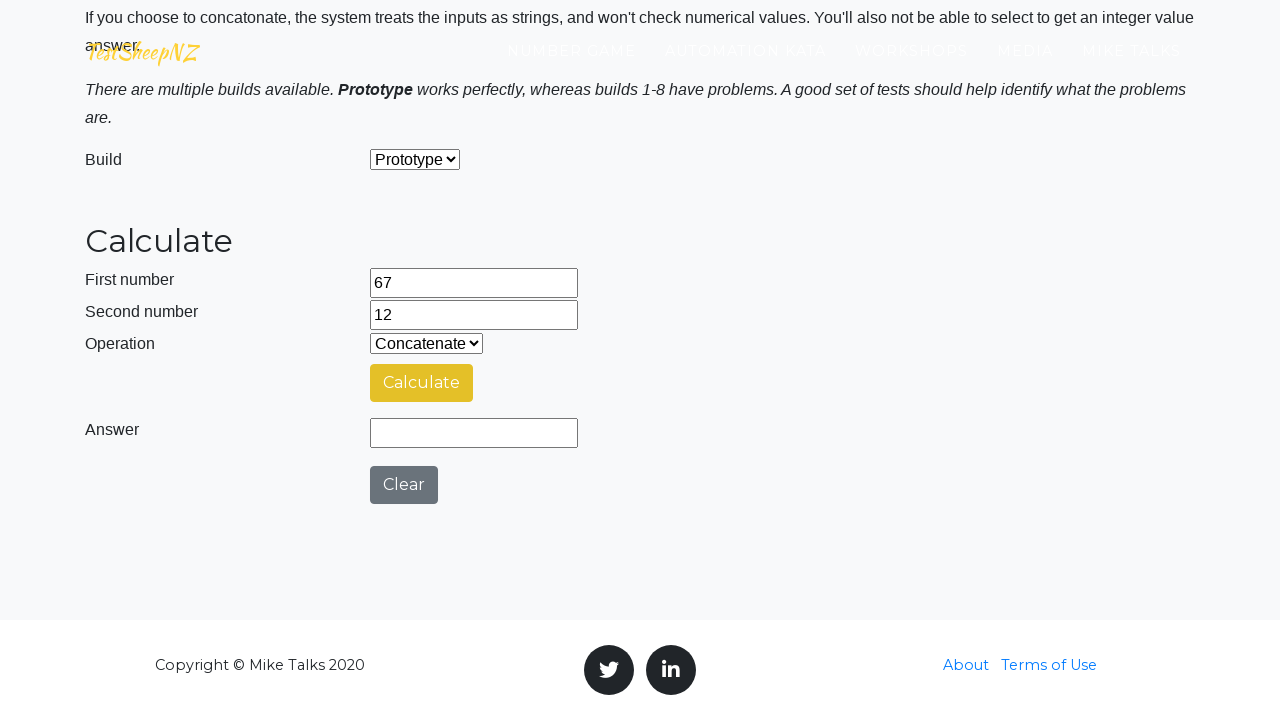

Cleared first number field for test pair 5 on #number1Field
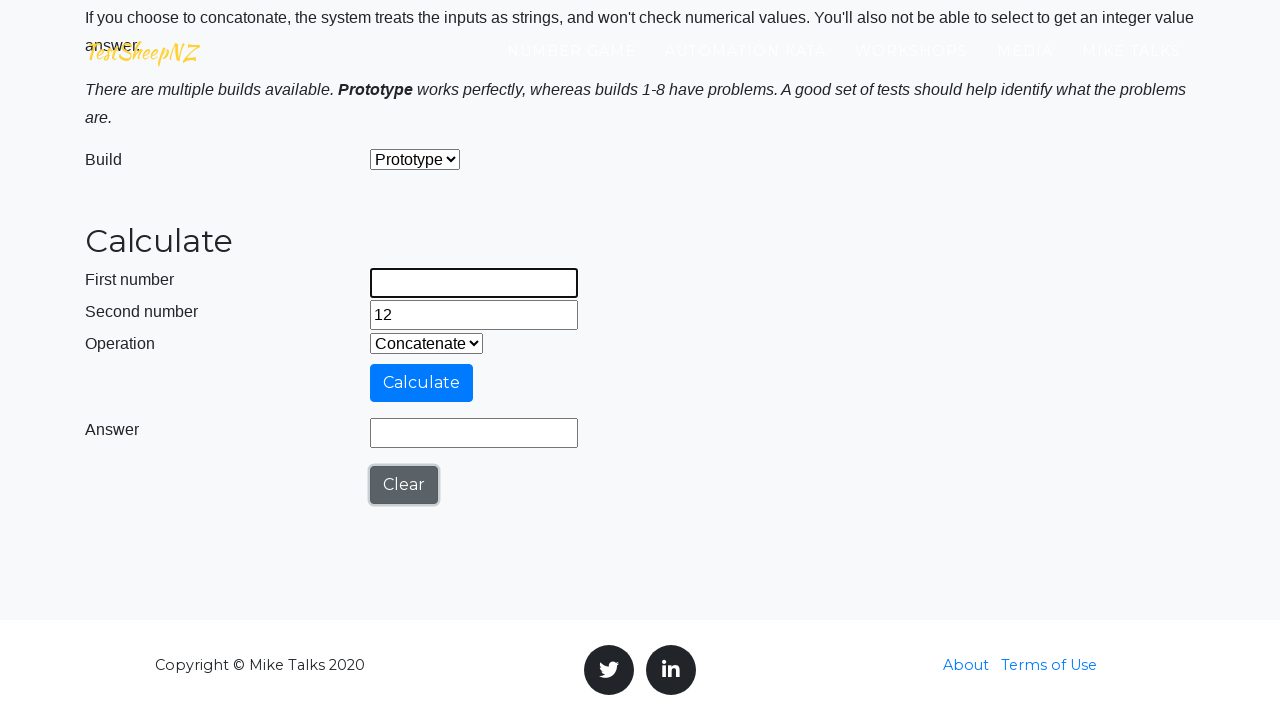

Filled first number field with 93 on #number1Field
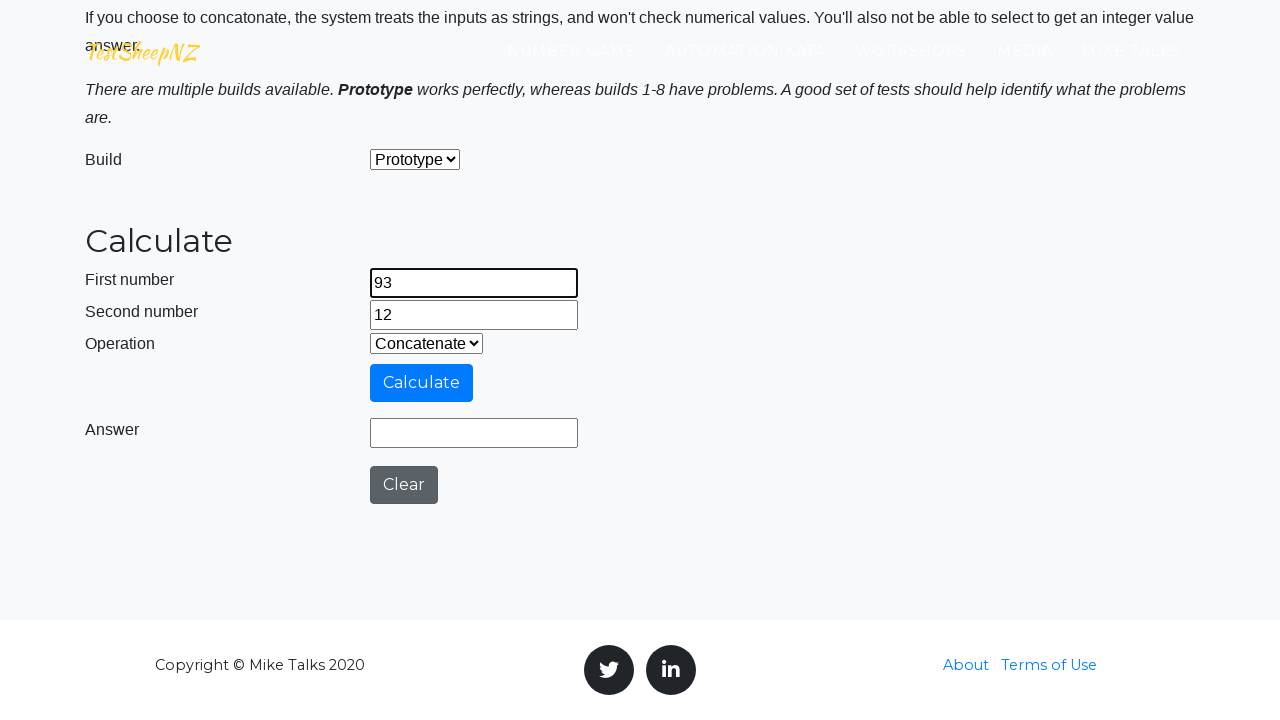

Cleared second number field for test pair 5 on #number2Field
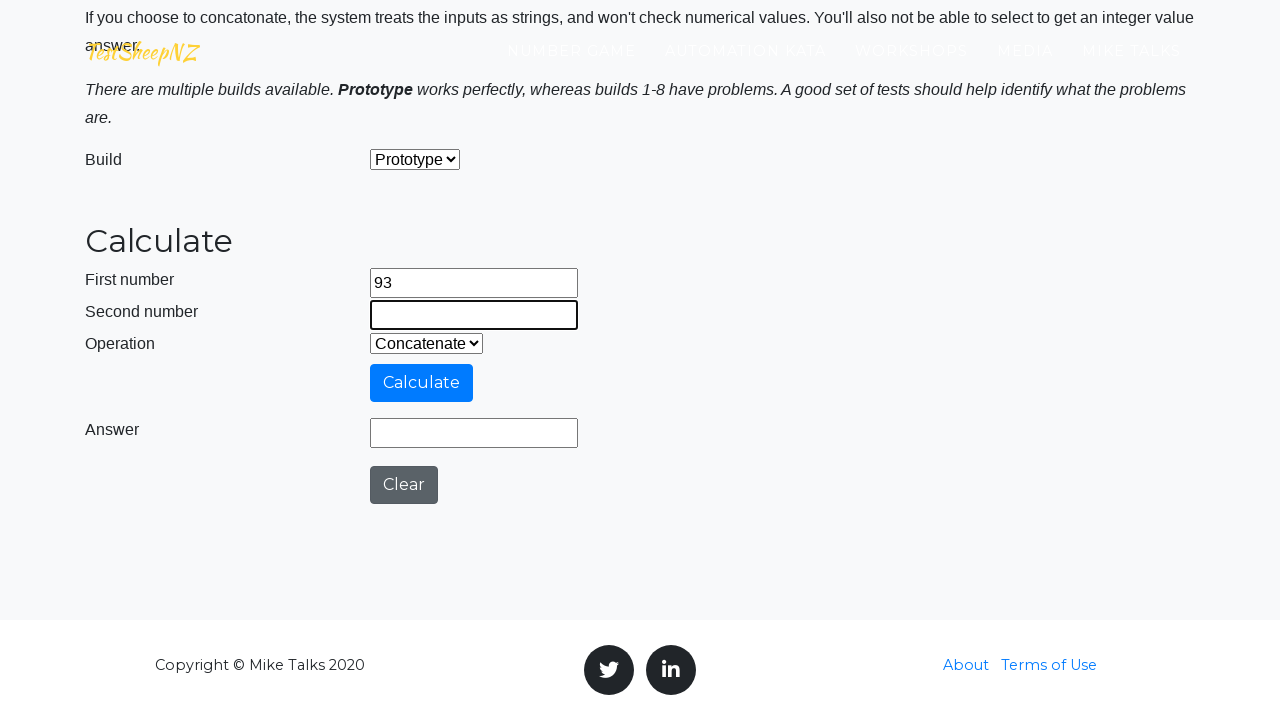

Filled second number field with 45 on #number2Field
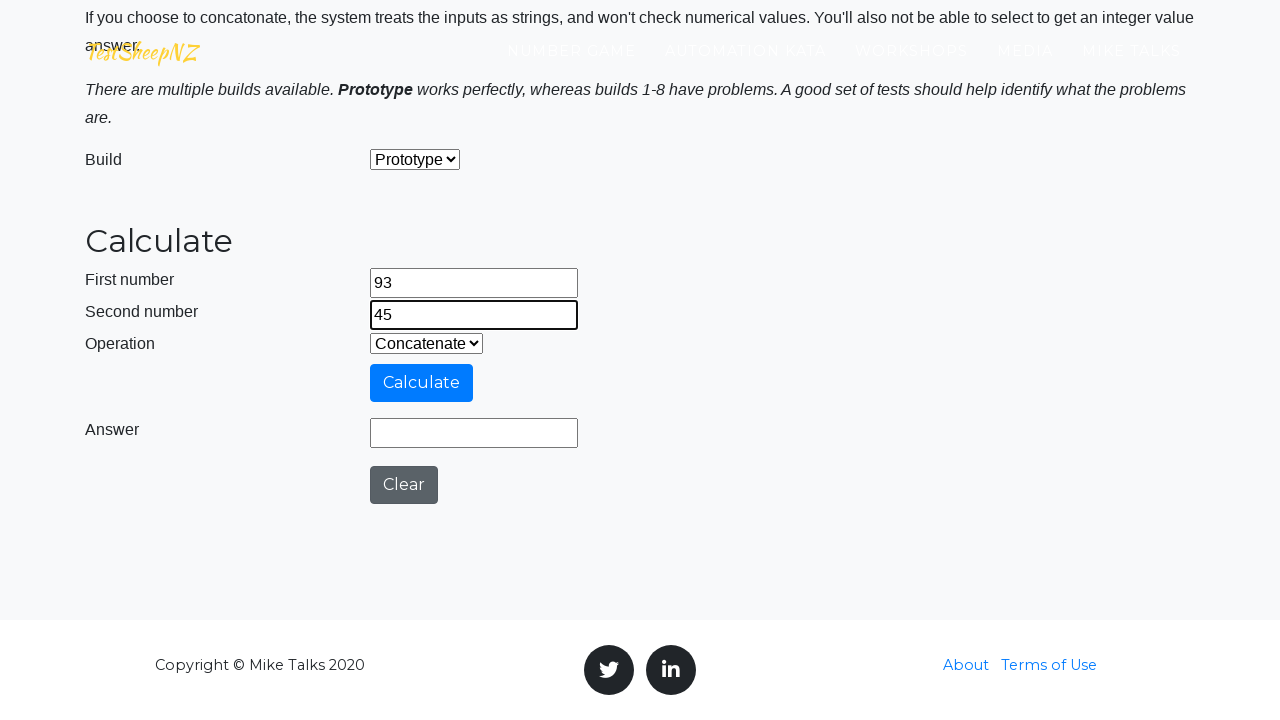

Selected operation 0 from dropdown for numbers 93 and 45 on #selectOperationDropdown
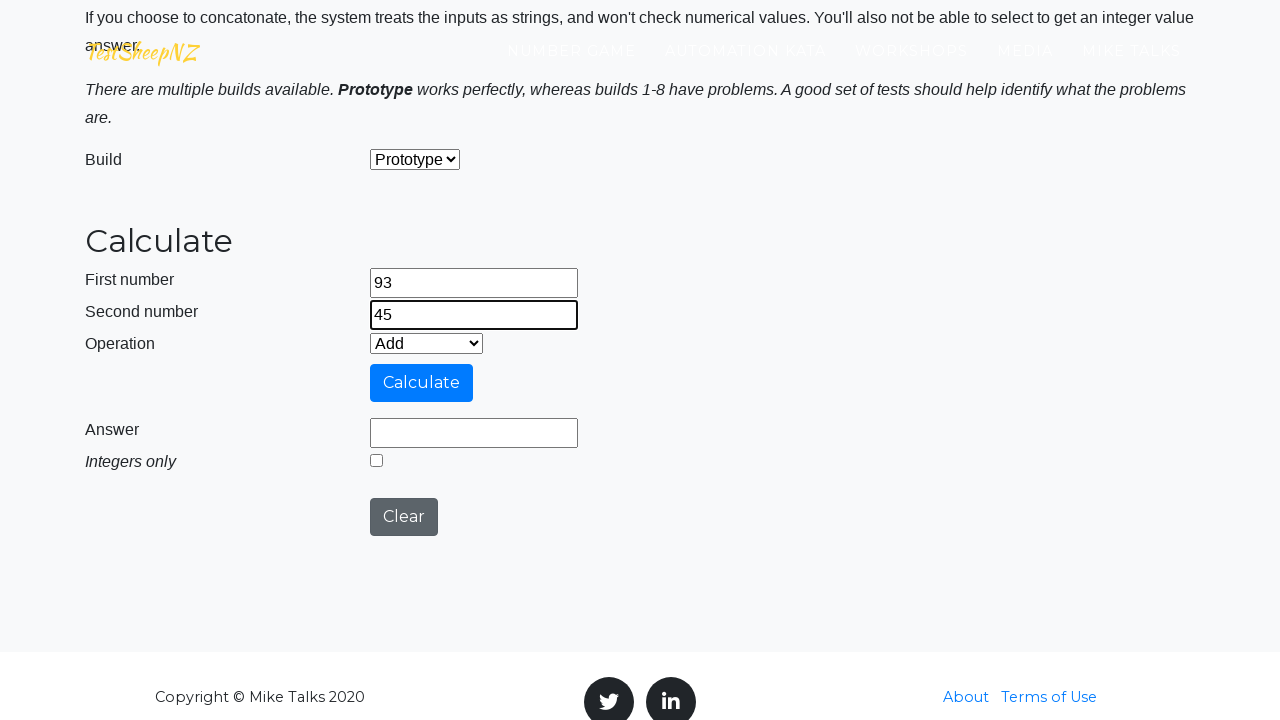

Clicked calculate button for operation 0 at (422, 383) on #calculateButton
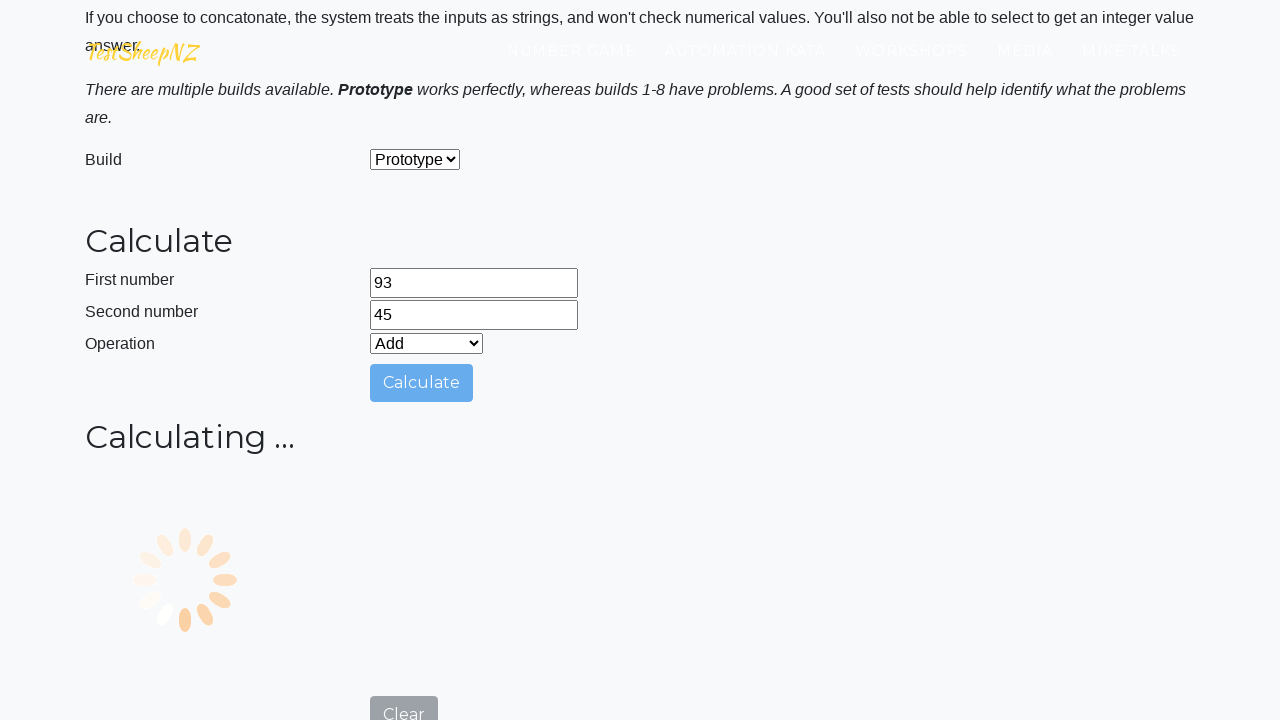

Answer field loaded with result for operation 0
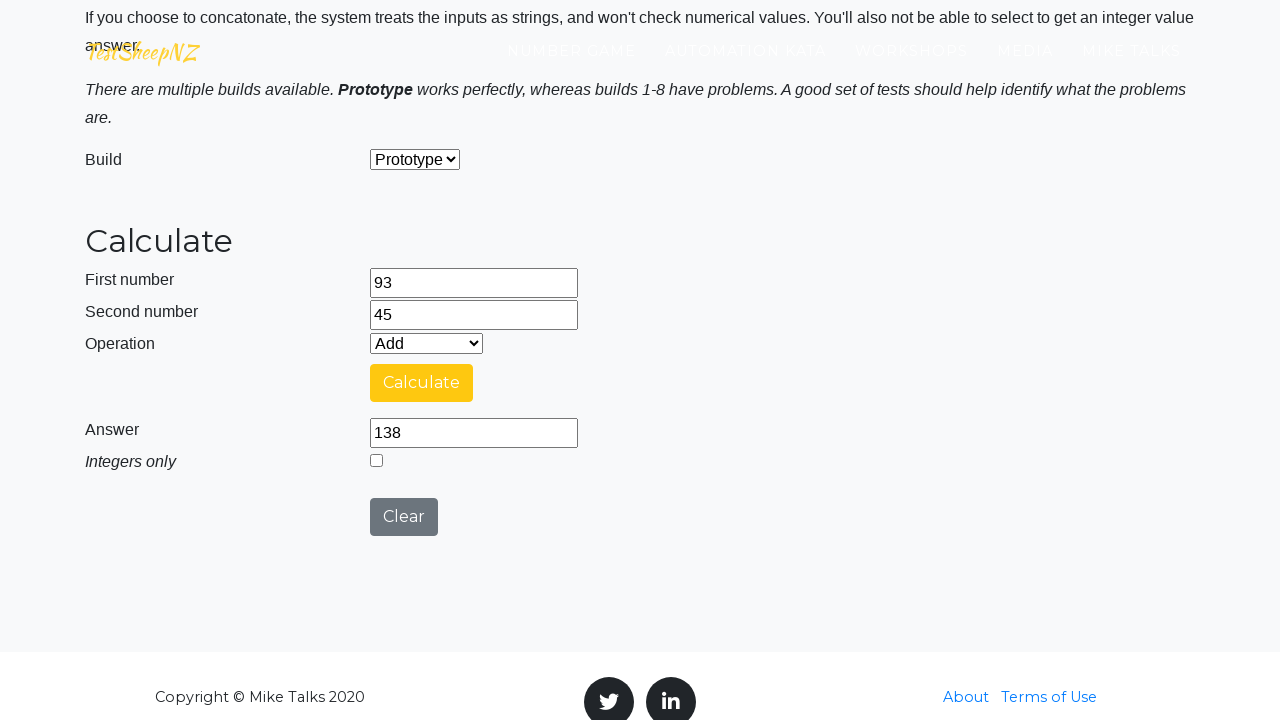

Clicked clear button to reset calculator after operation 0 at (404, 517) on #clearButton
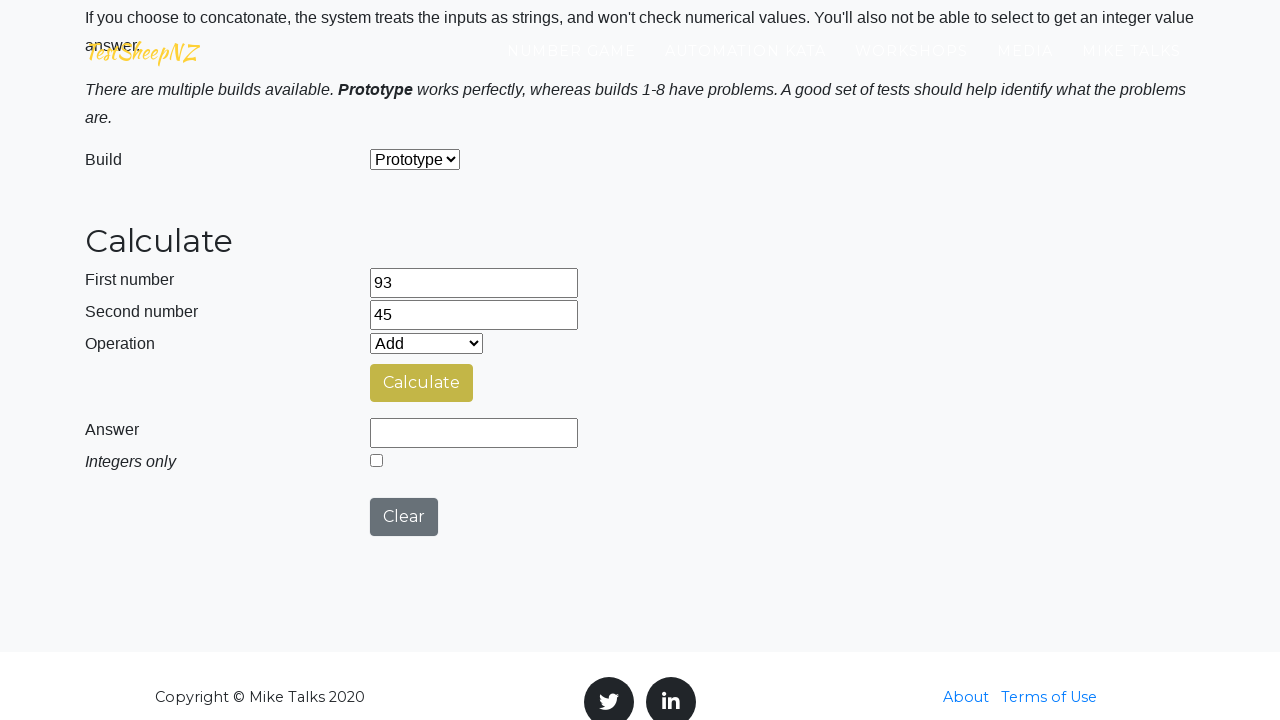

Selected operation 1 from dropdown for numbers 93 and 45 on #selectOperationDropdown
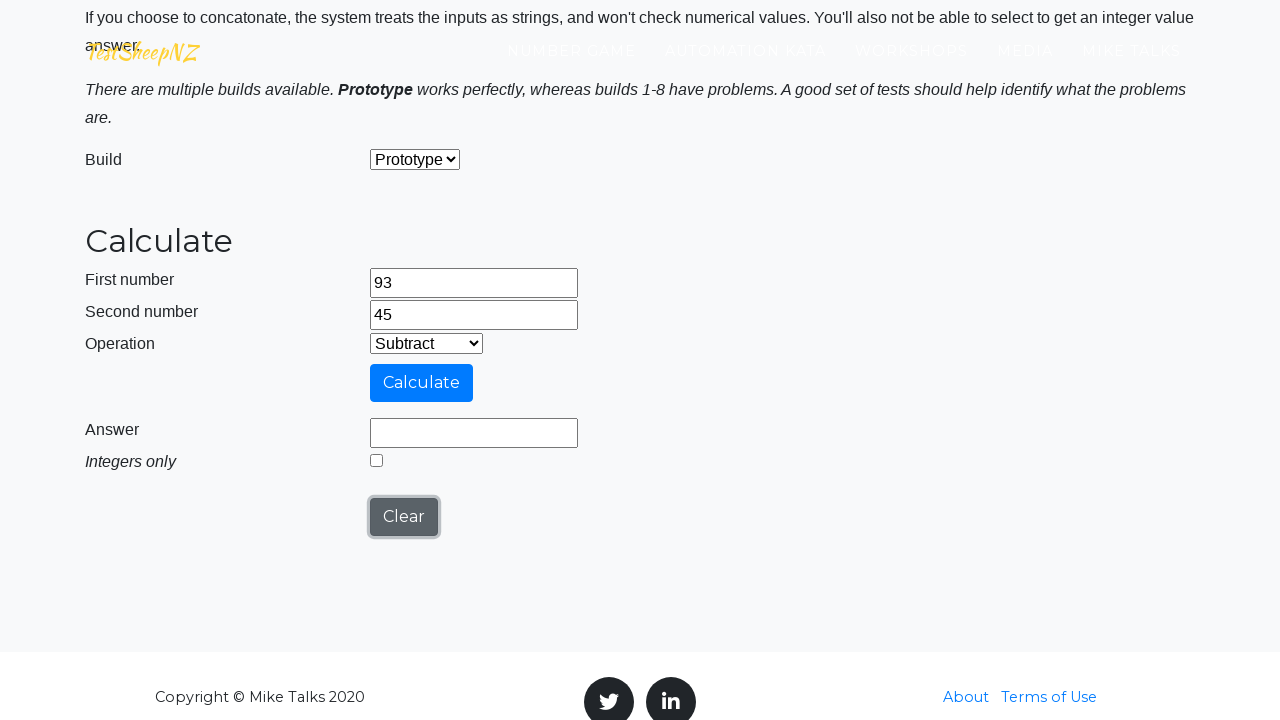

Clicked calculate button for operation 1 at (422, 383) on #calculateButton
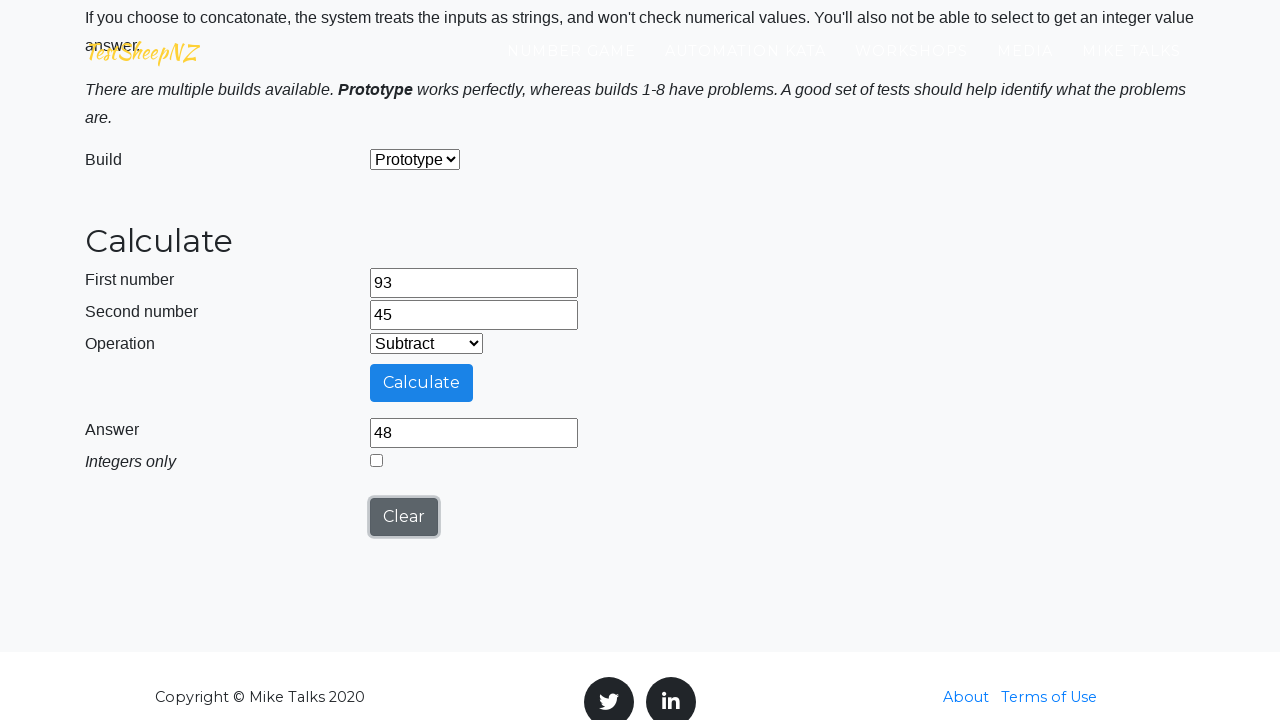

Answer field loaded with result for operation 1
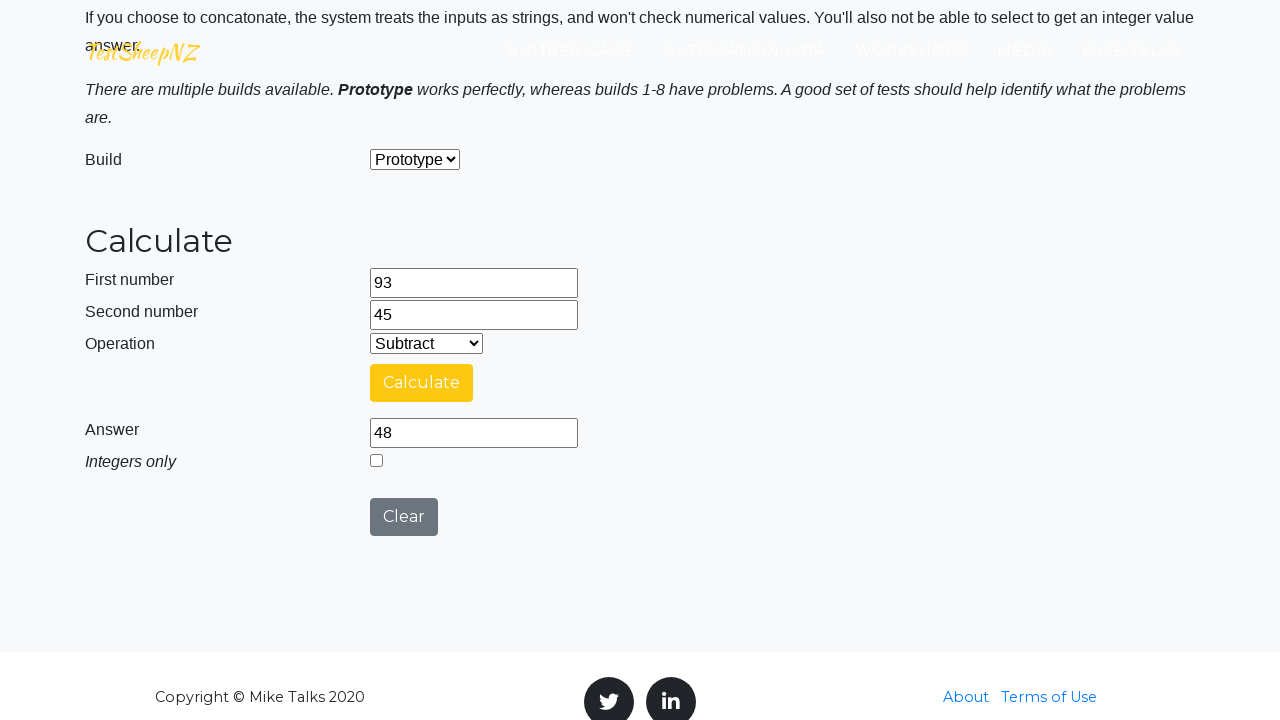

Clicked clear button to reset calculator after operation 1 at (404, 517) on #clearButton
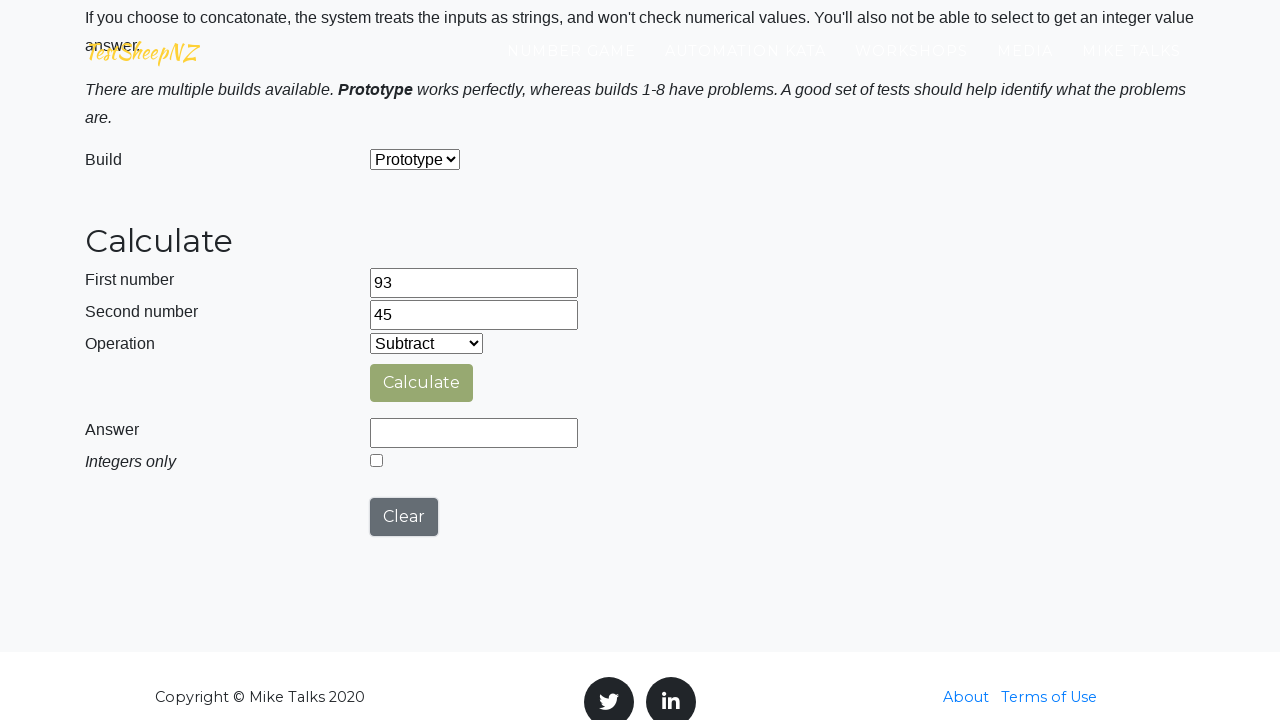

Selected operation 2 from dropdown for numbers 93 and 45 on #selectOperationDropdown
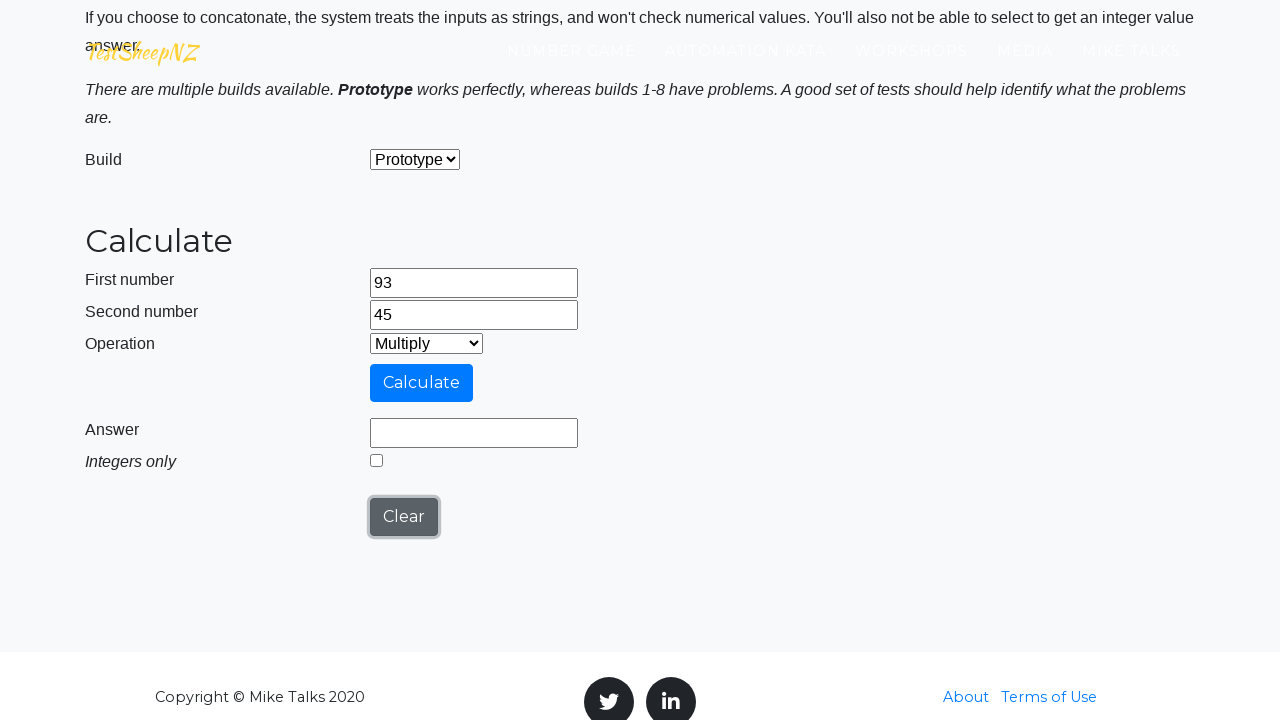

Clicked calculate button for operation 2 at (422, 383) on #calculateButton
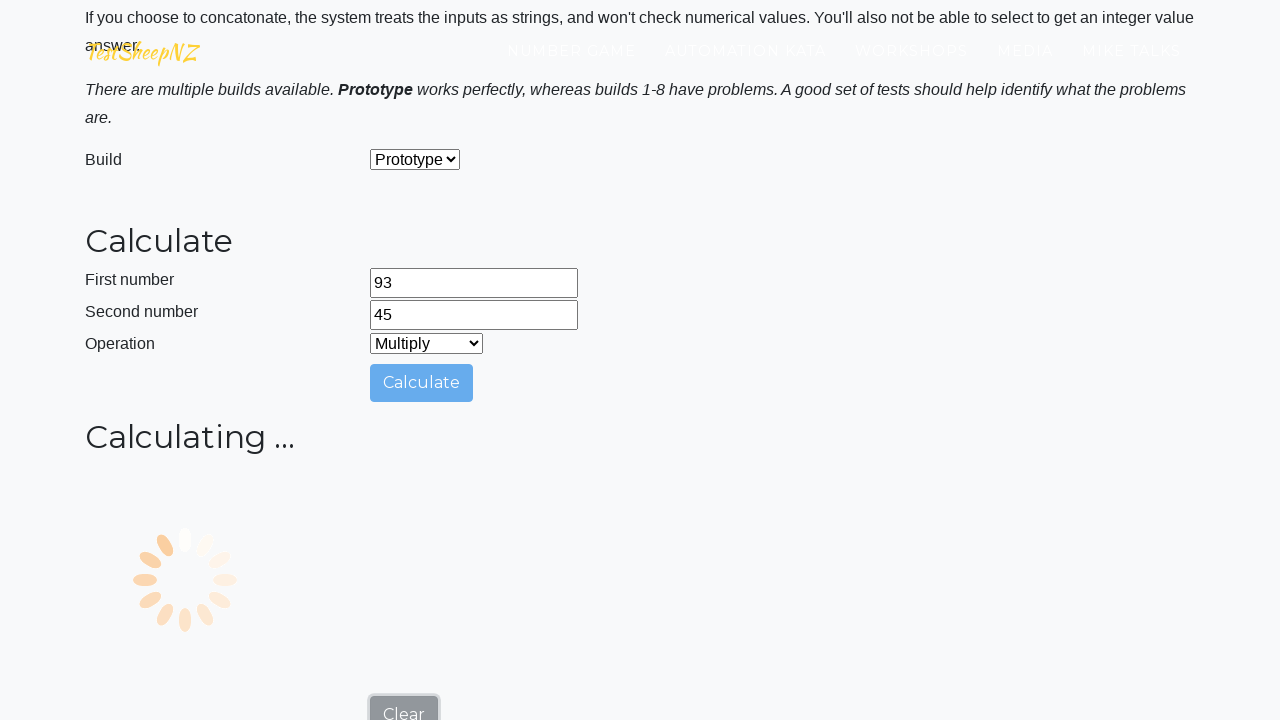

Answer field loaded with result for operation 2
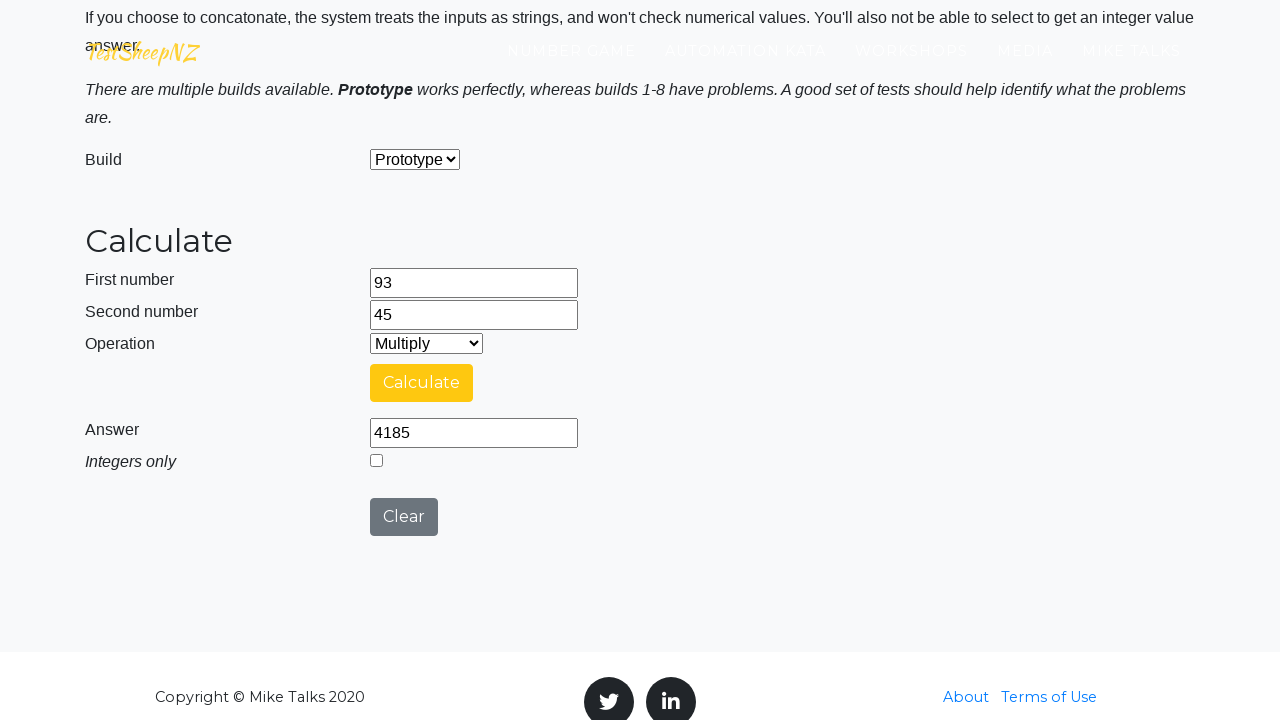

Clicked clear button to reset calculator after operation 2 at (404, 517) on #clearButton
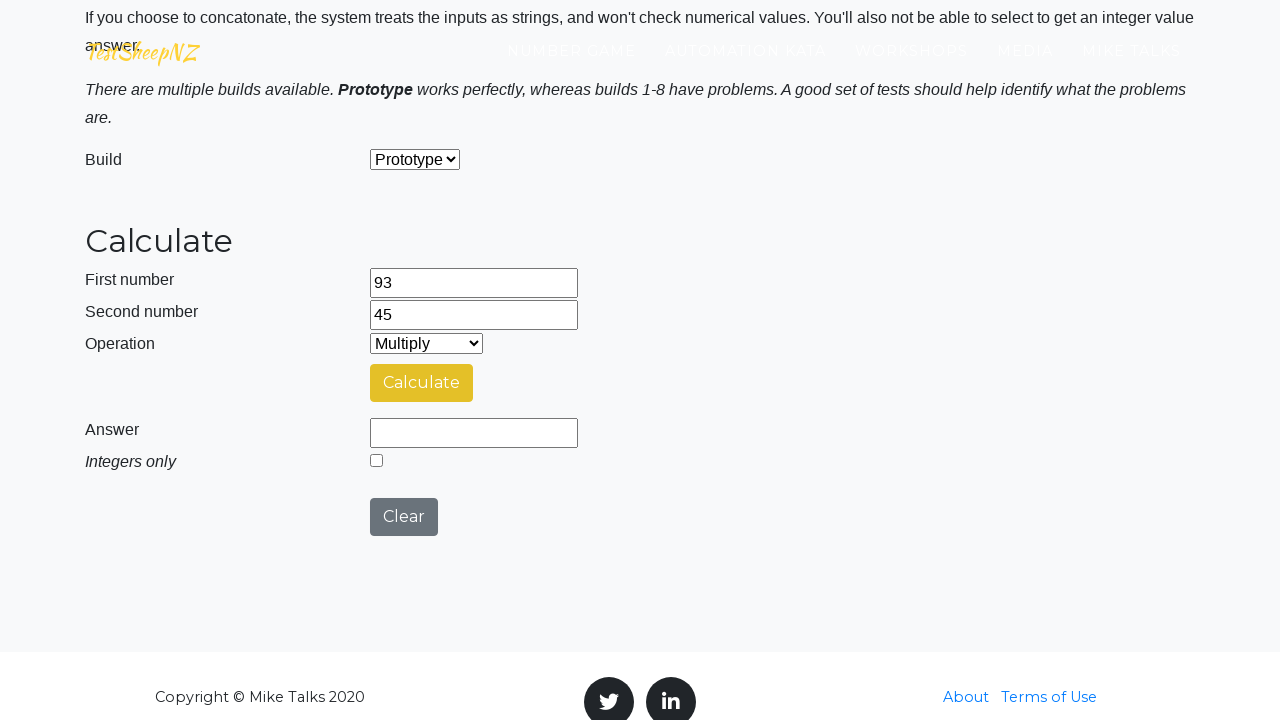

Selected operation 3 from dropdown for numbers 93 and 45 on #selectOperationDropdown
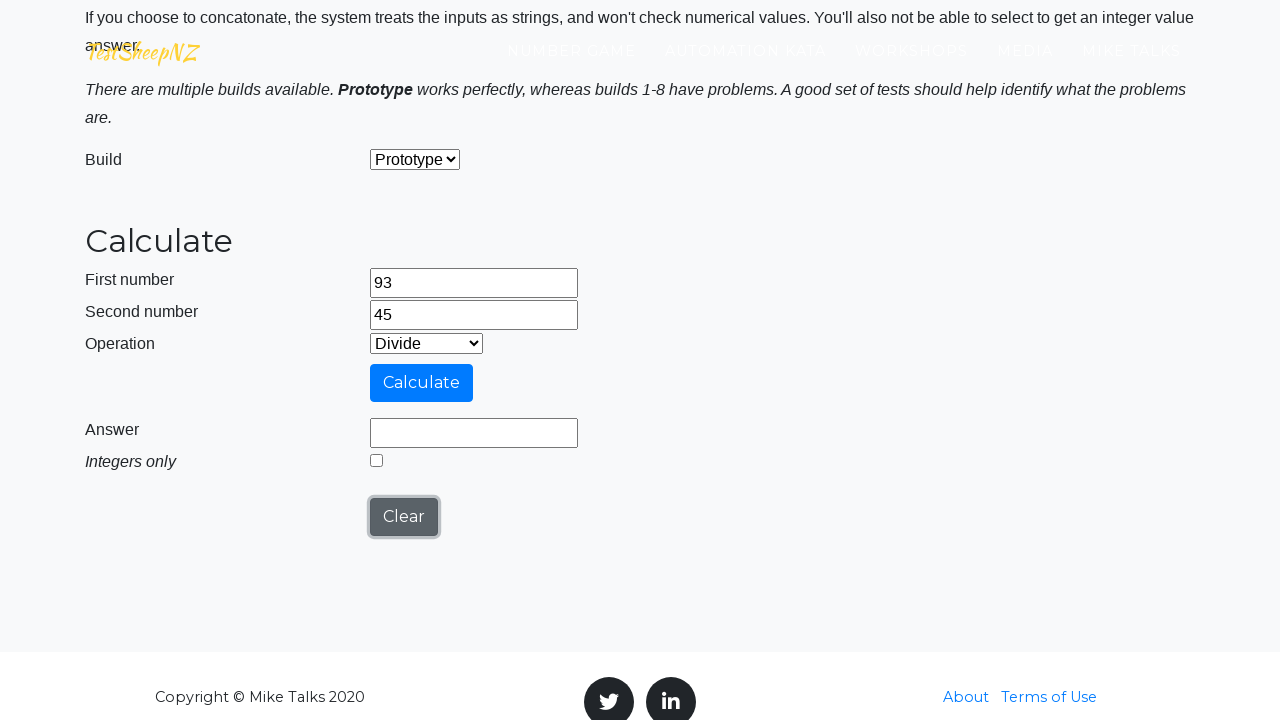

Clicked calculate button for operation 3 at (422, 383) on #calculateButton
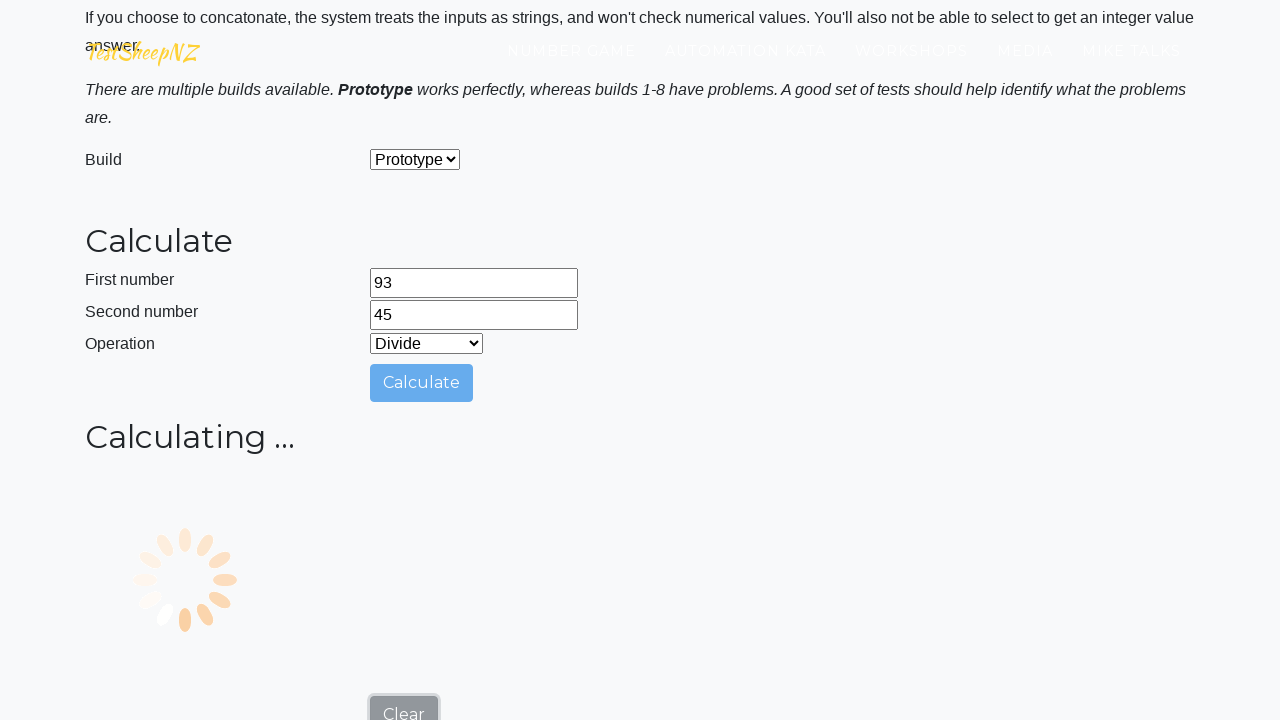

Selected integer-only mode for division operation at (376, 714) on #integerSelect
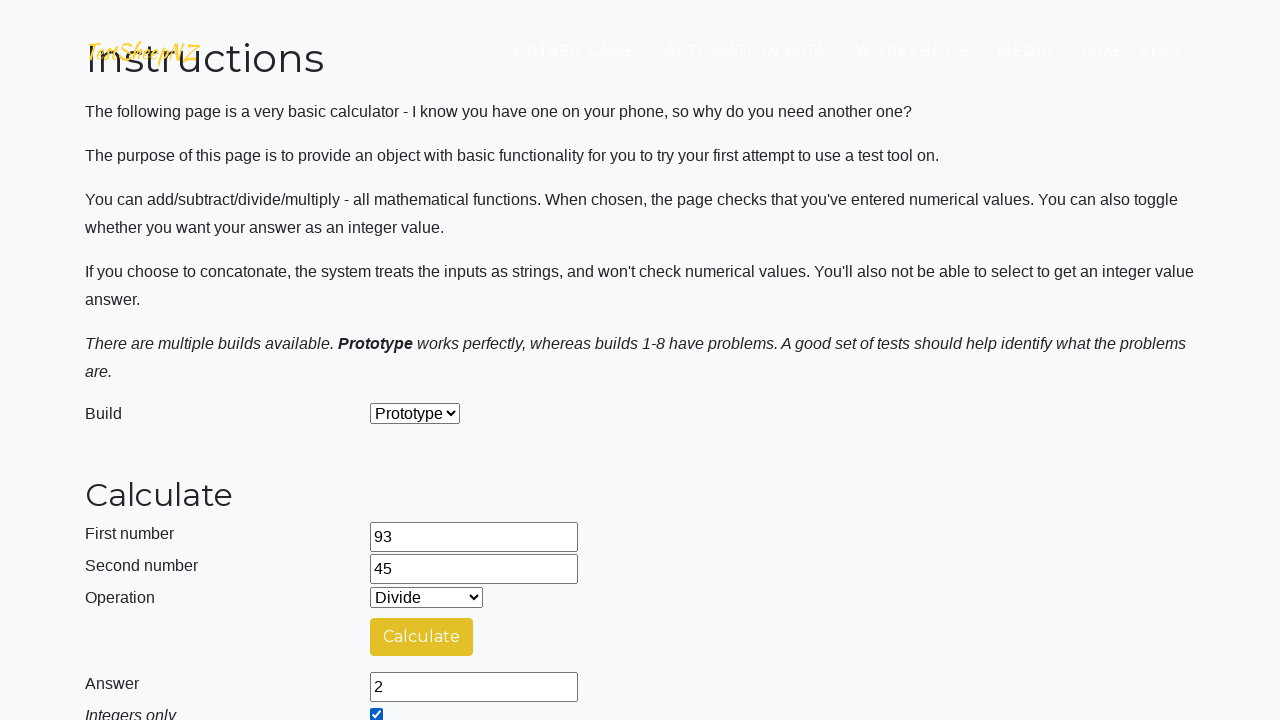

Answer field loaded with result for operation 3
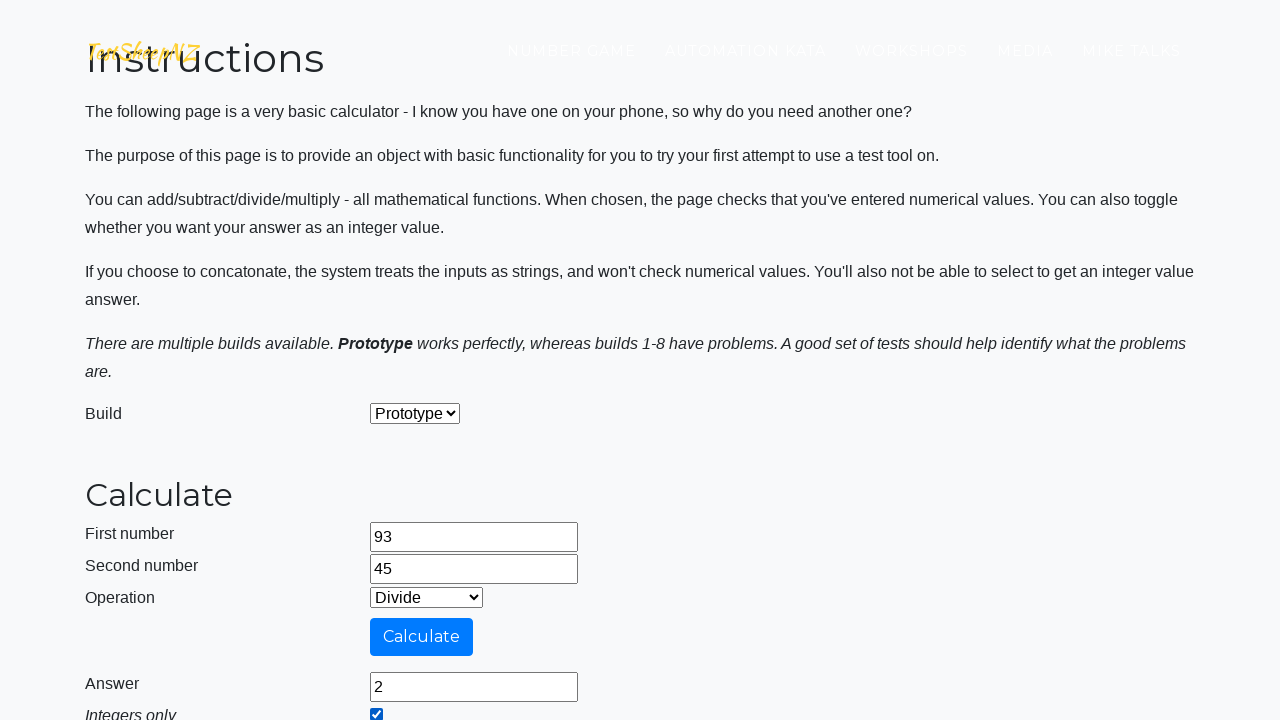

Clicked clear button to reset calculator after operation 3 at (404, 485) on #clearButton
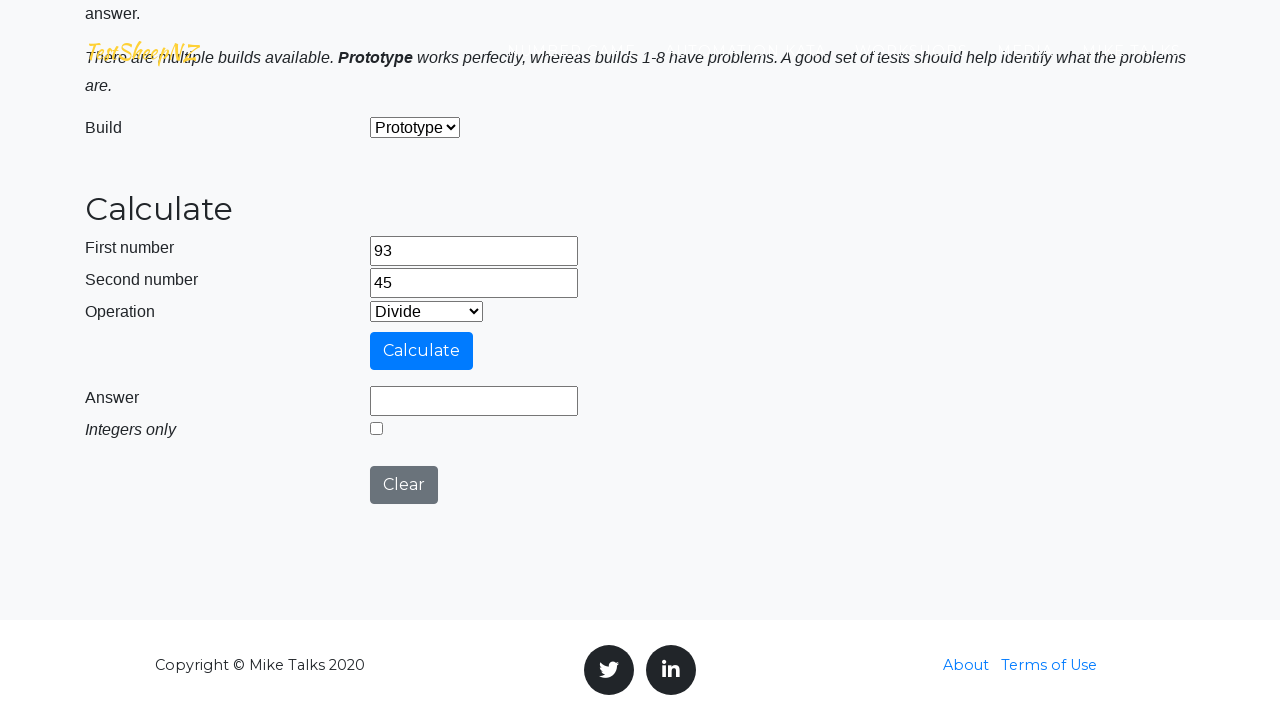

Selected operation 4 from dropdown for numbers 93 and 45 on #selectOperationDropdown
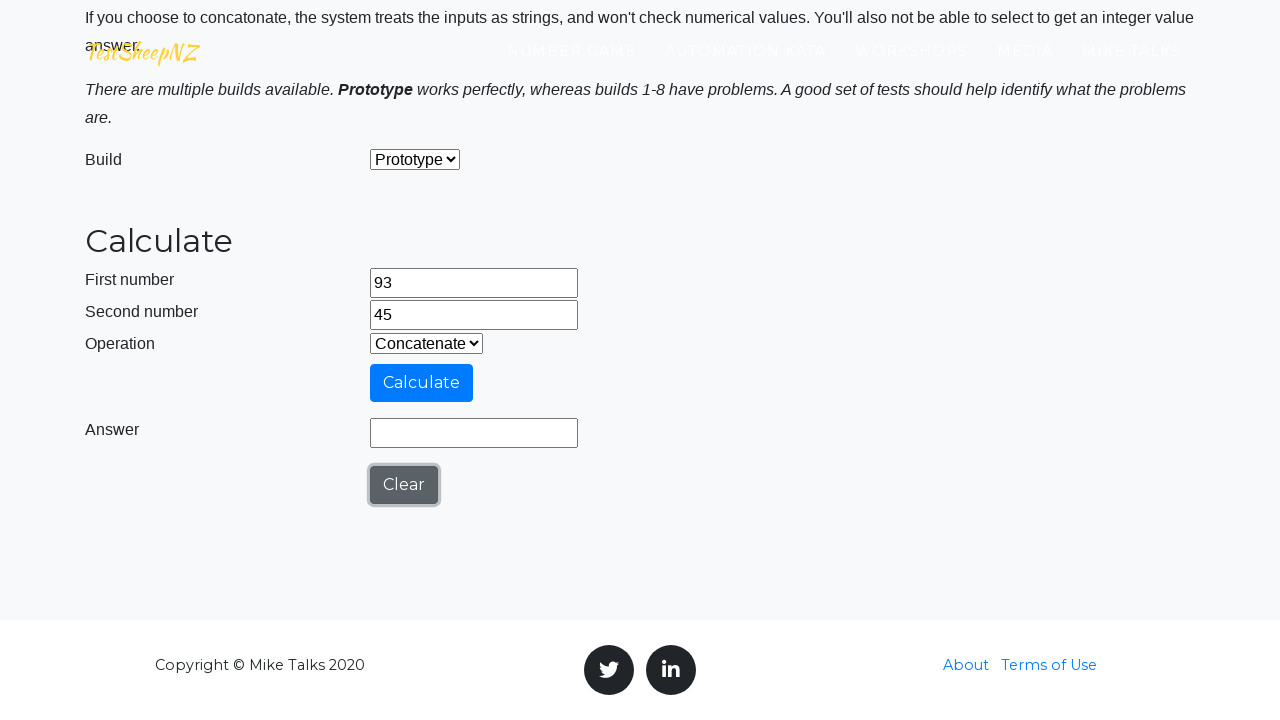

Clicked calculate button for operation 4 at (422, 383) on #calculateButton
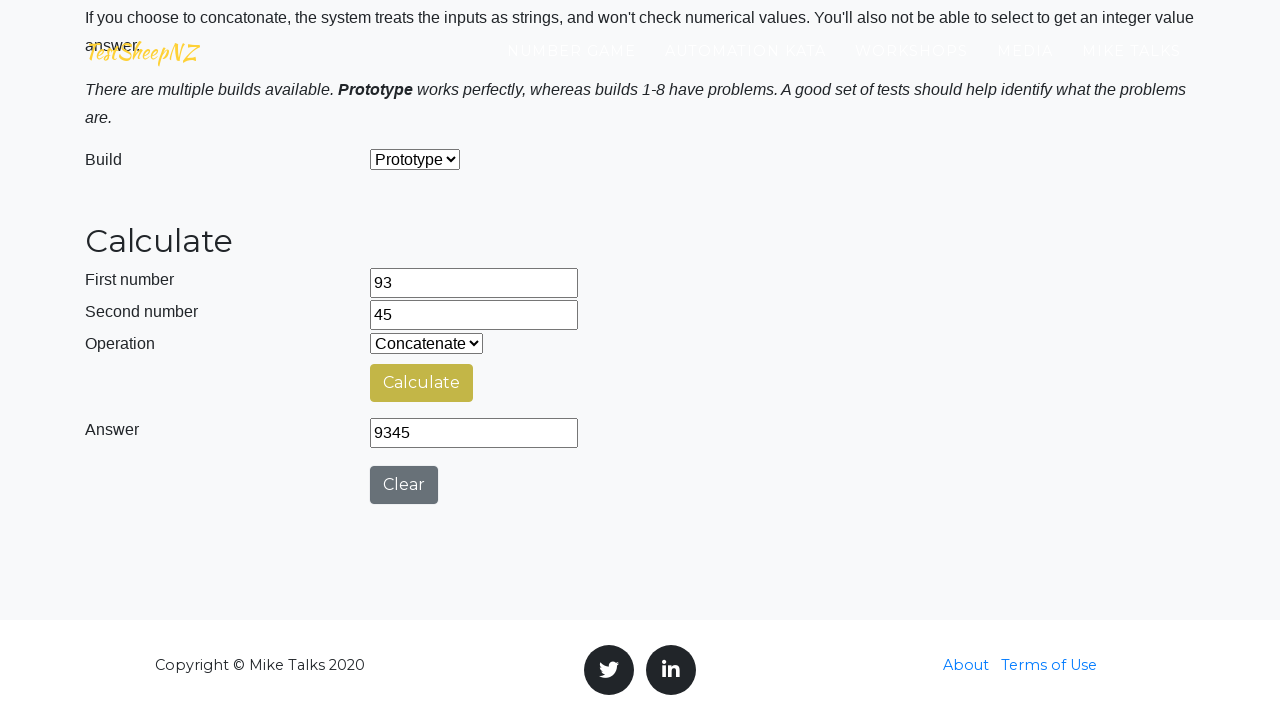

Answer field loaded with result for operation 4
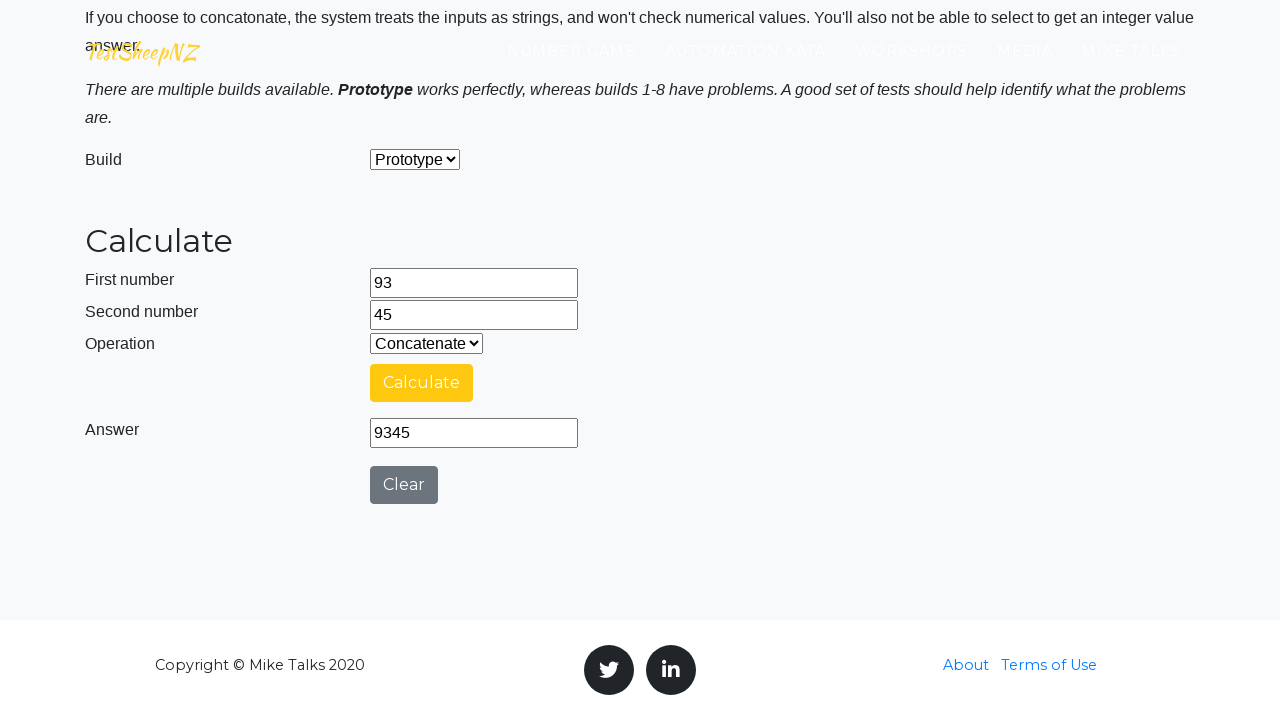

Clicked clear button to reset calculator after operation 4 at (404, 485) on #clearButton
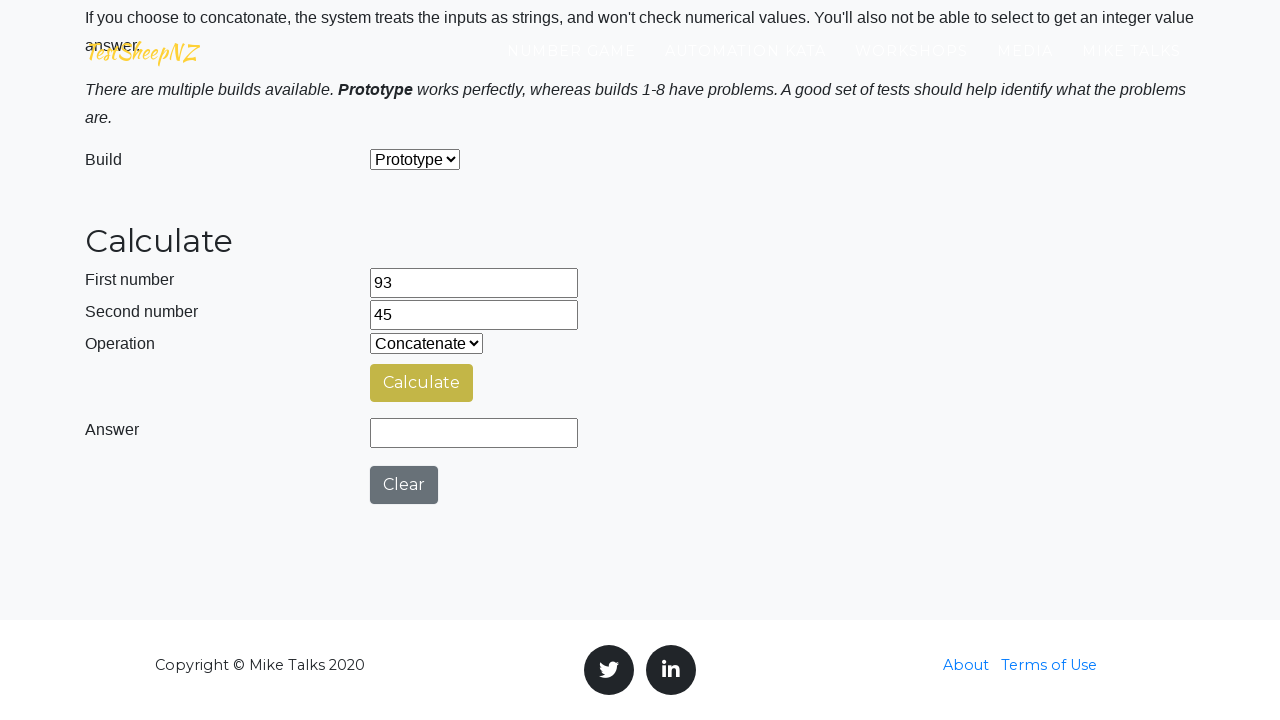

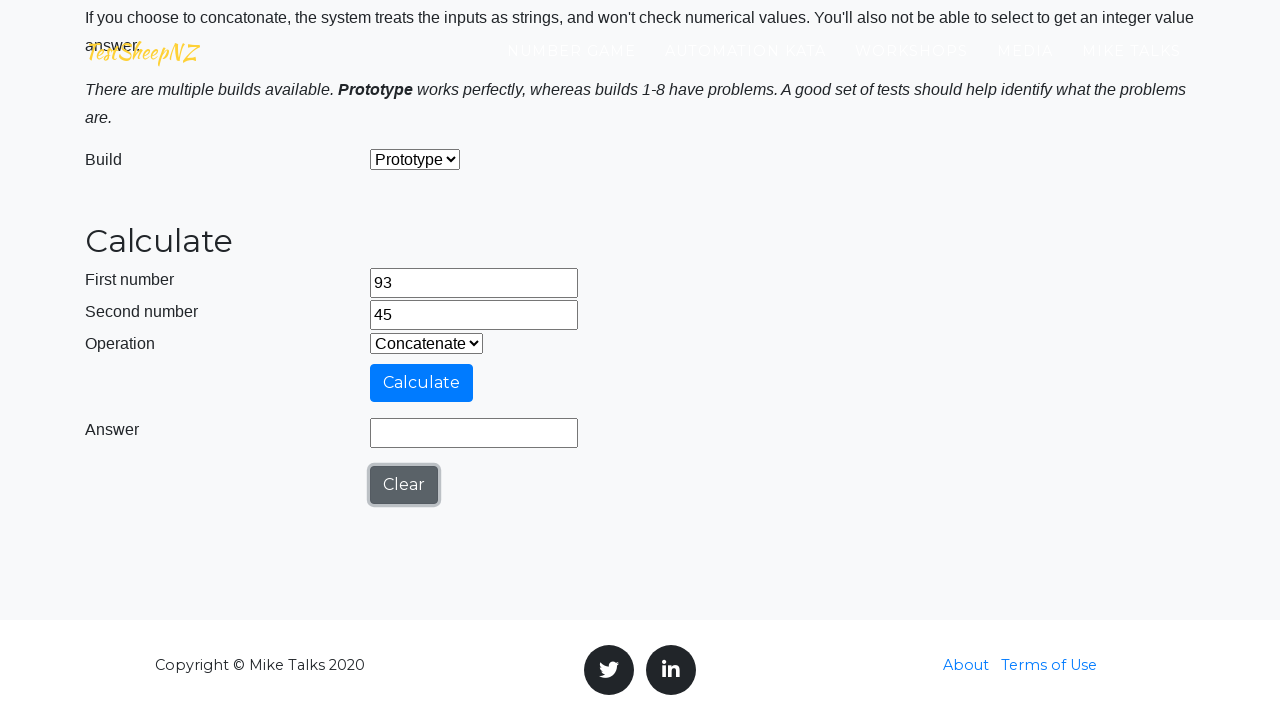